Fills out a large form by populating all input fields in the first block with text and submitting the form

Starting URL: http://suninjuly.github.io/huge_form.html

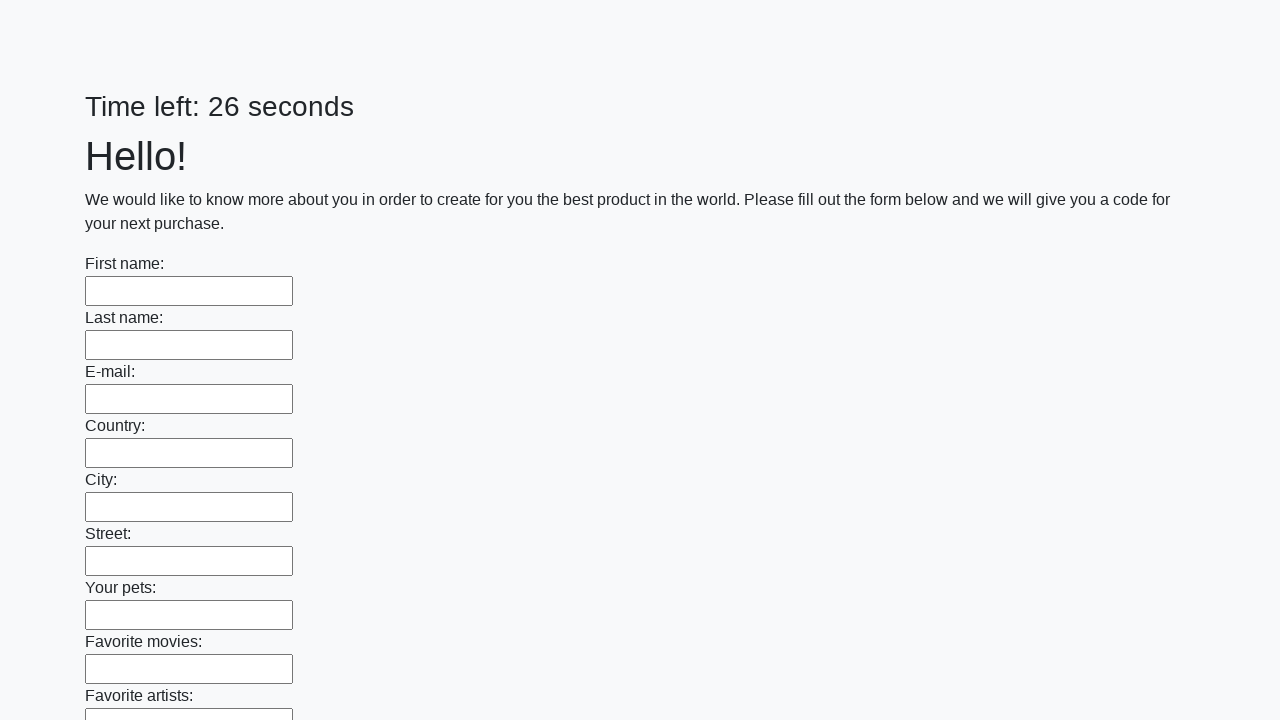

Located all input fields in the first block
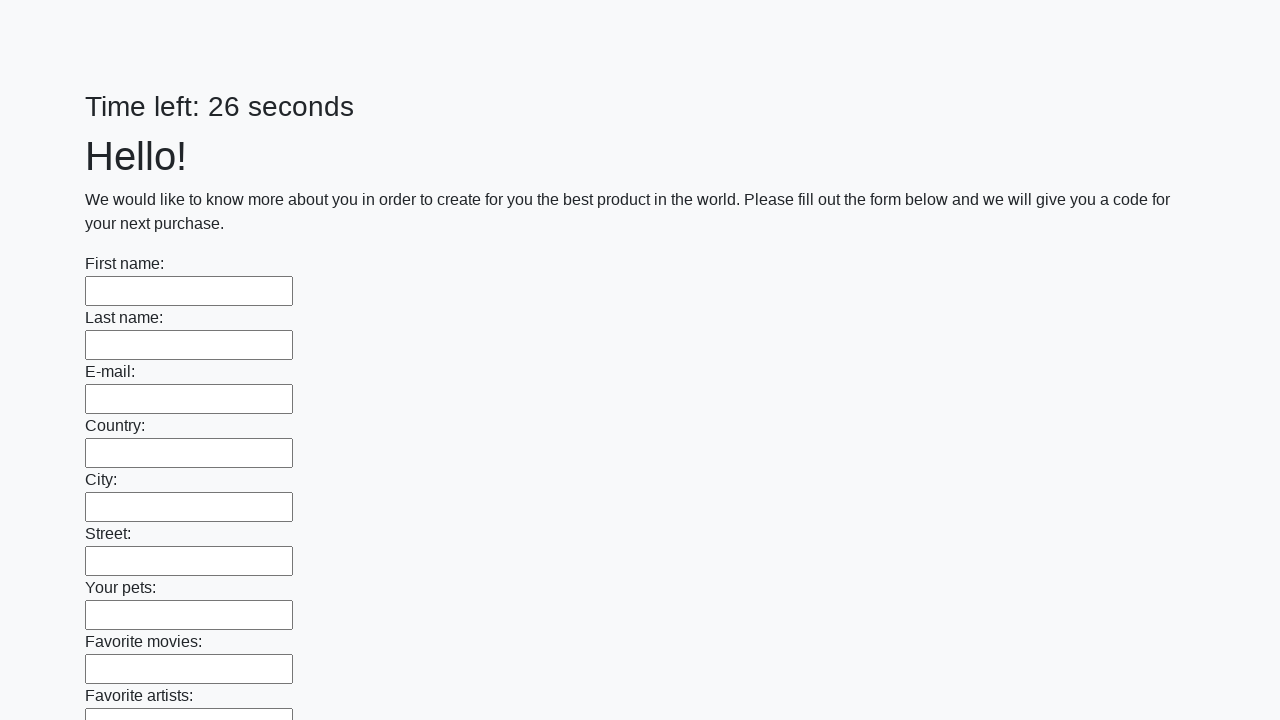

Filled an input field with 'Test answer'
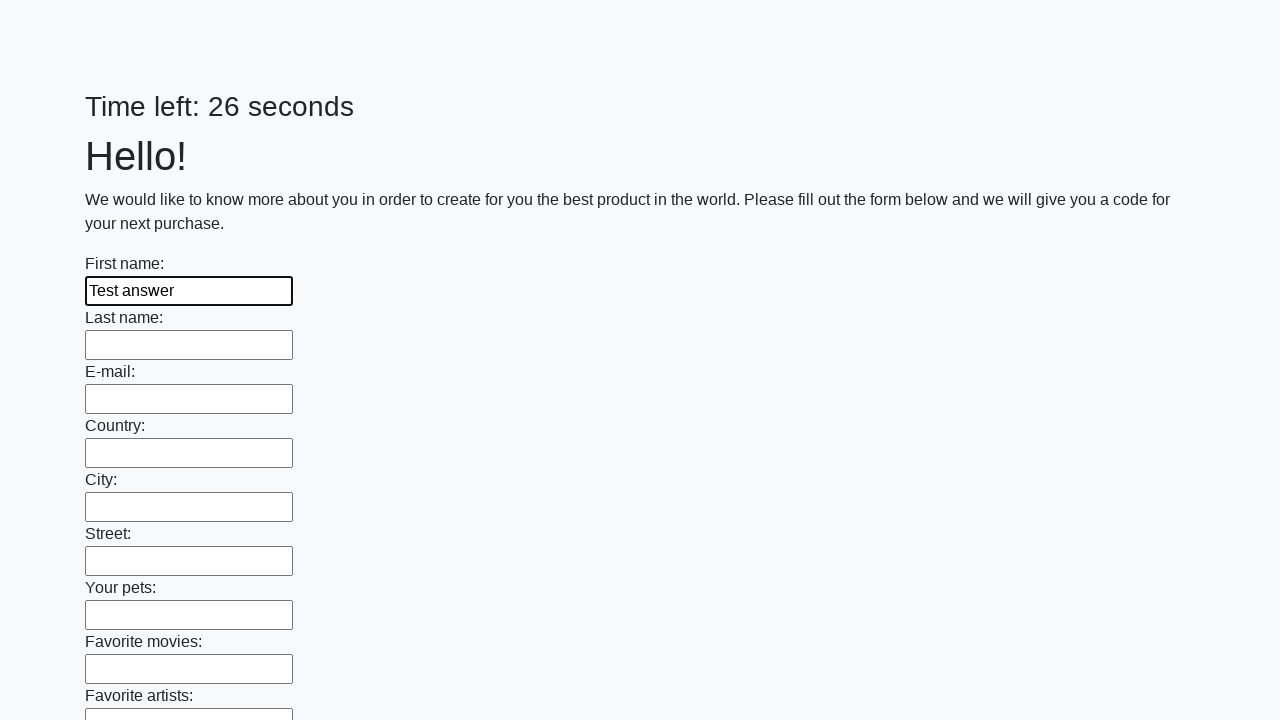

Filled an input field with 'Test answer'
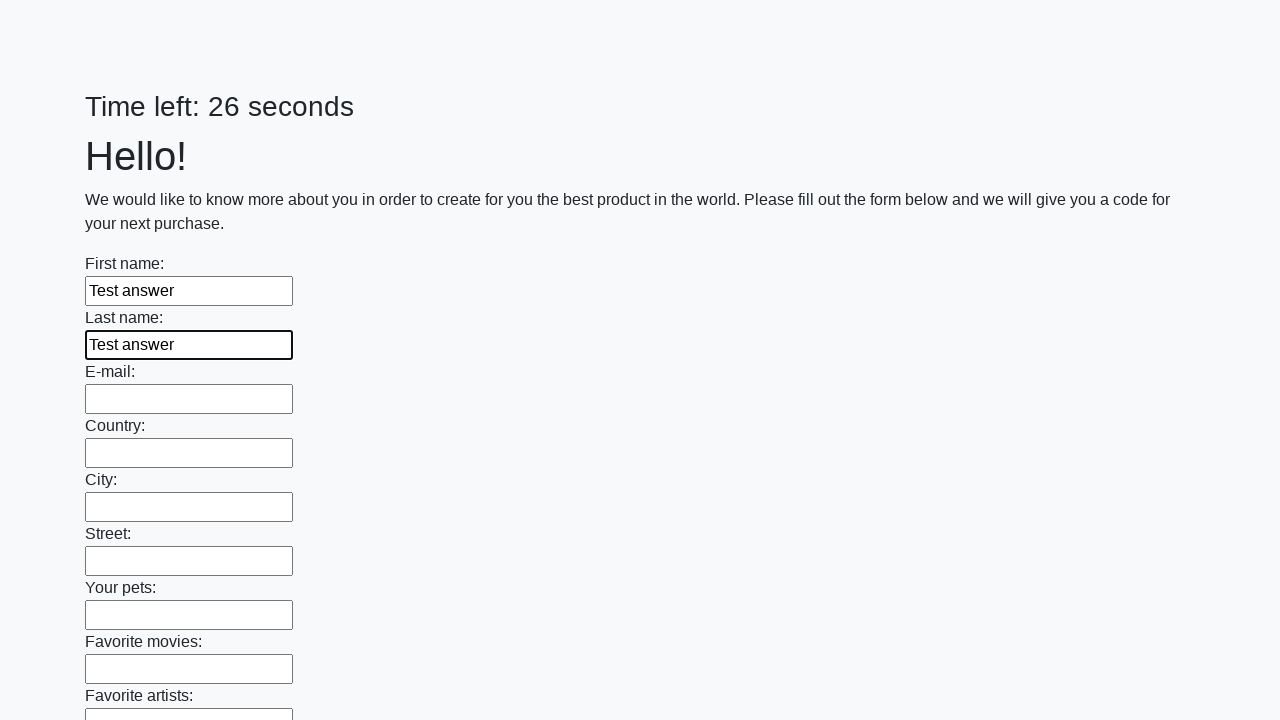

Filled an input field with 'Test answer'
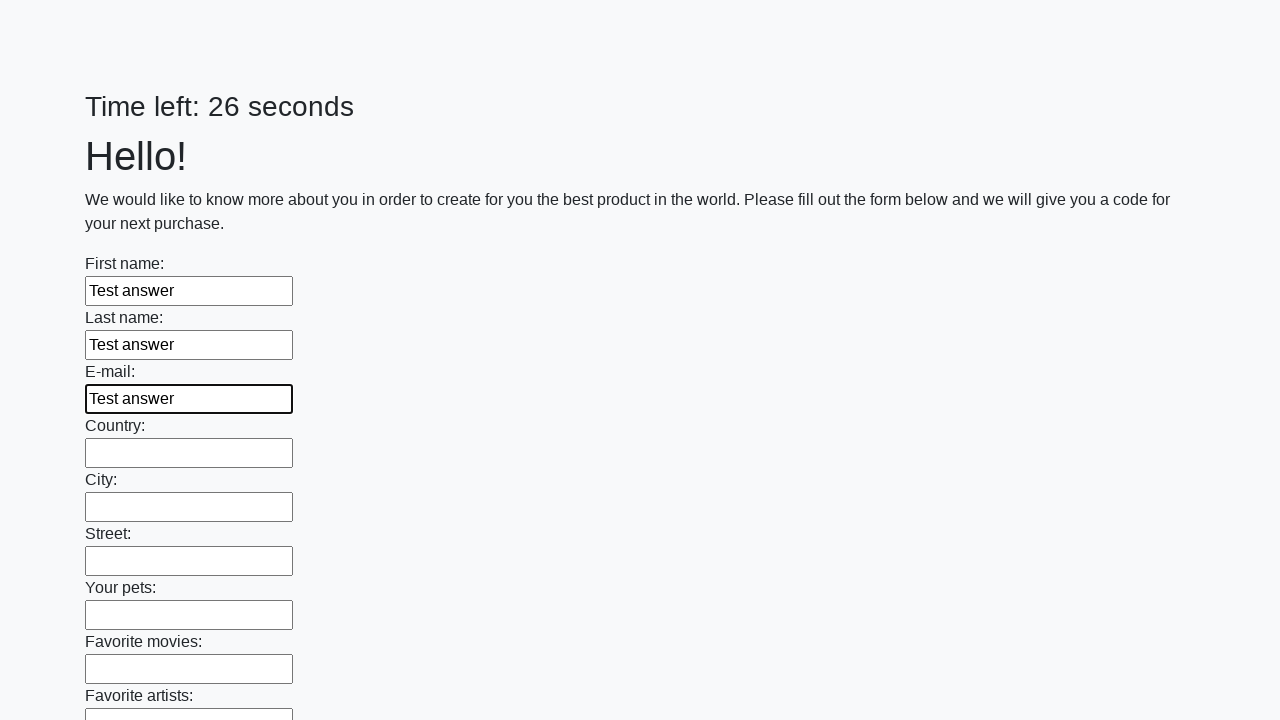

Filled an input field with 'Test answer'
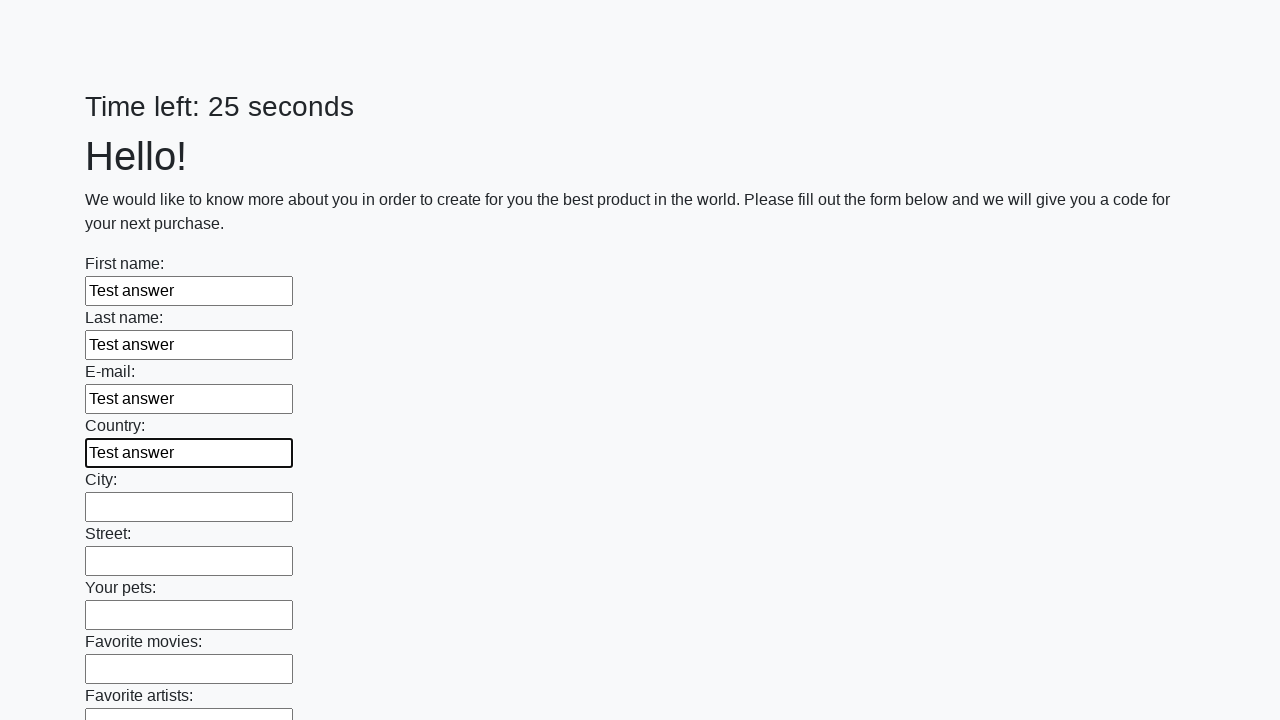

Filled an input field with 'Test answer'
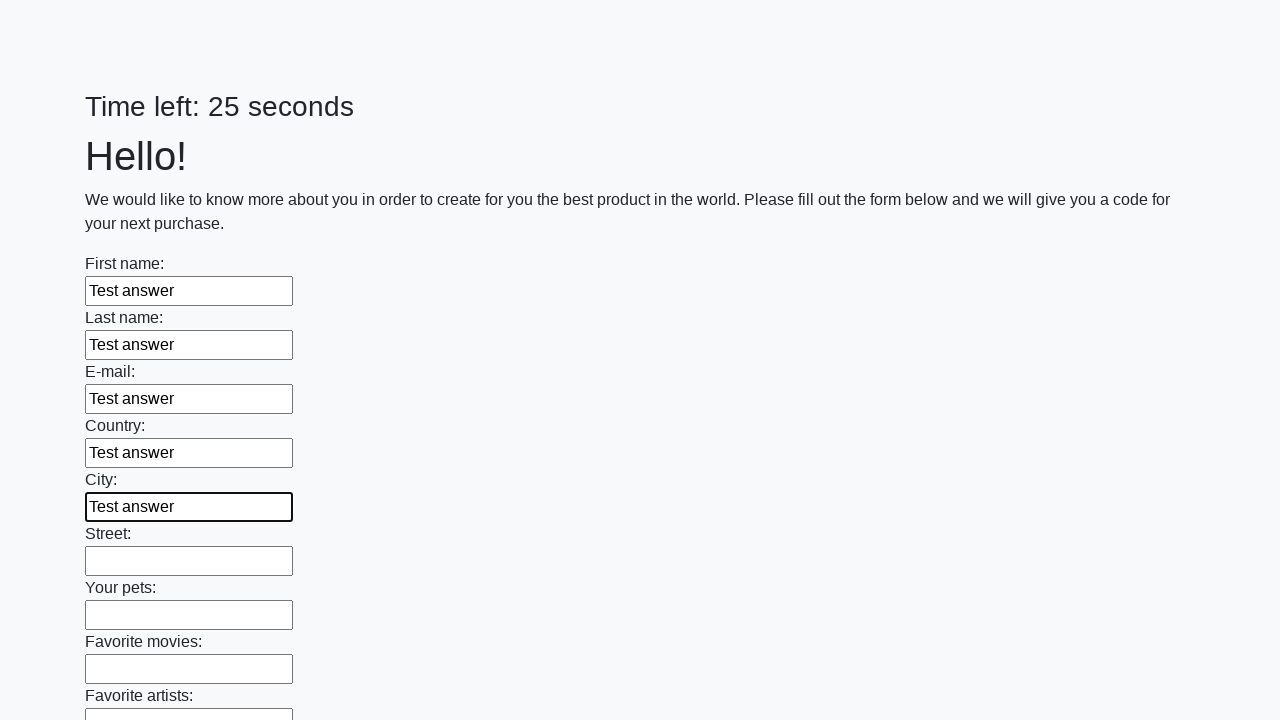

Filled an input field with 'Test answer'
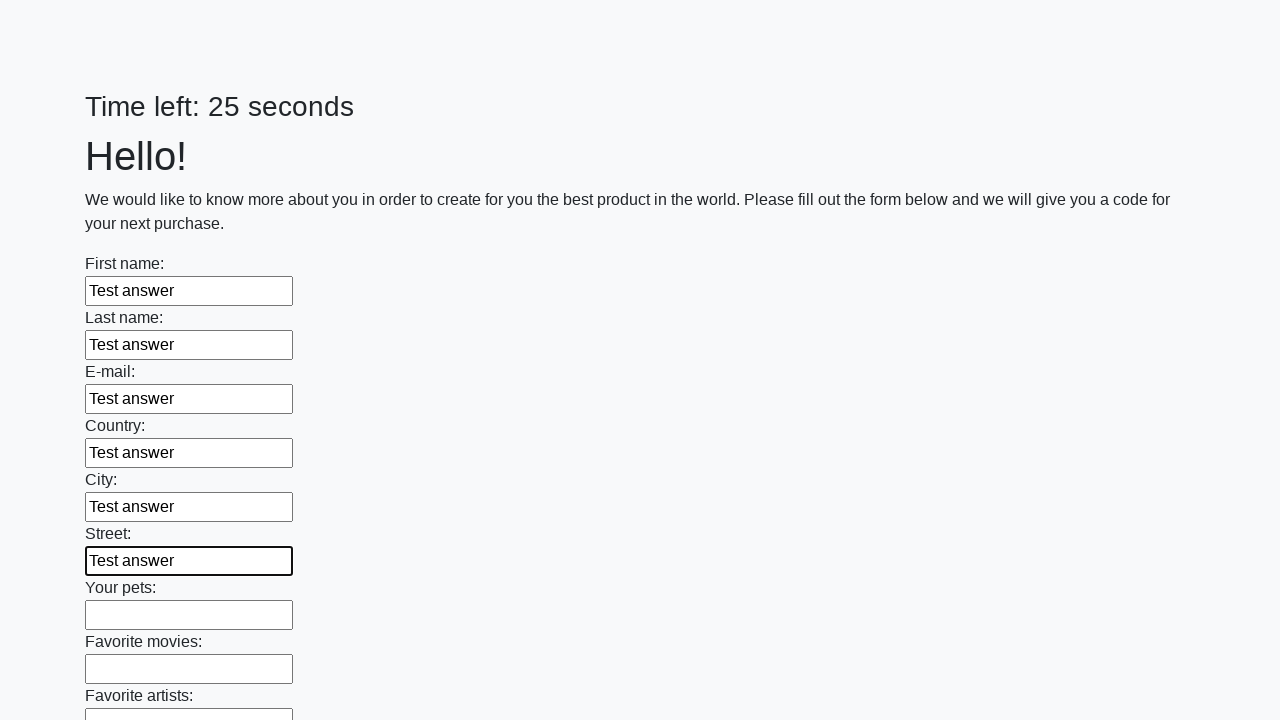

Filled an input field with 'Test answer'
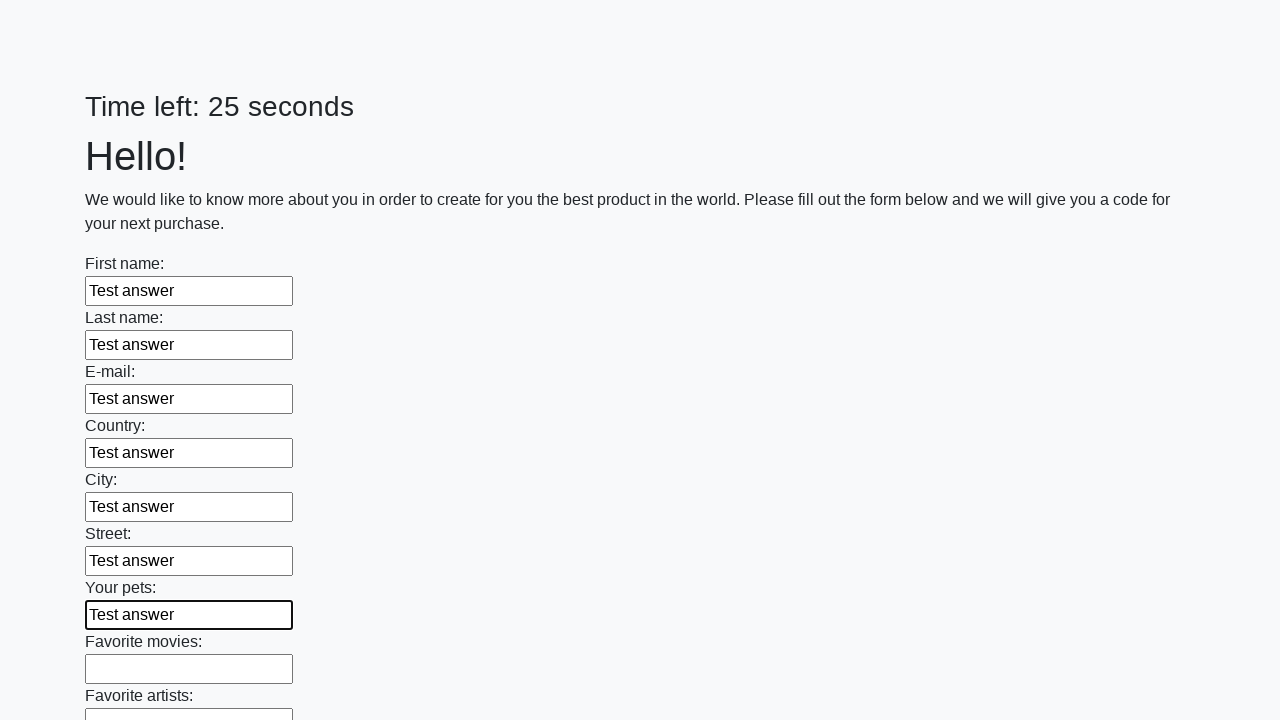

Filled an input field with 'Test answer'
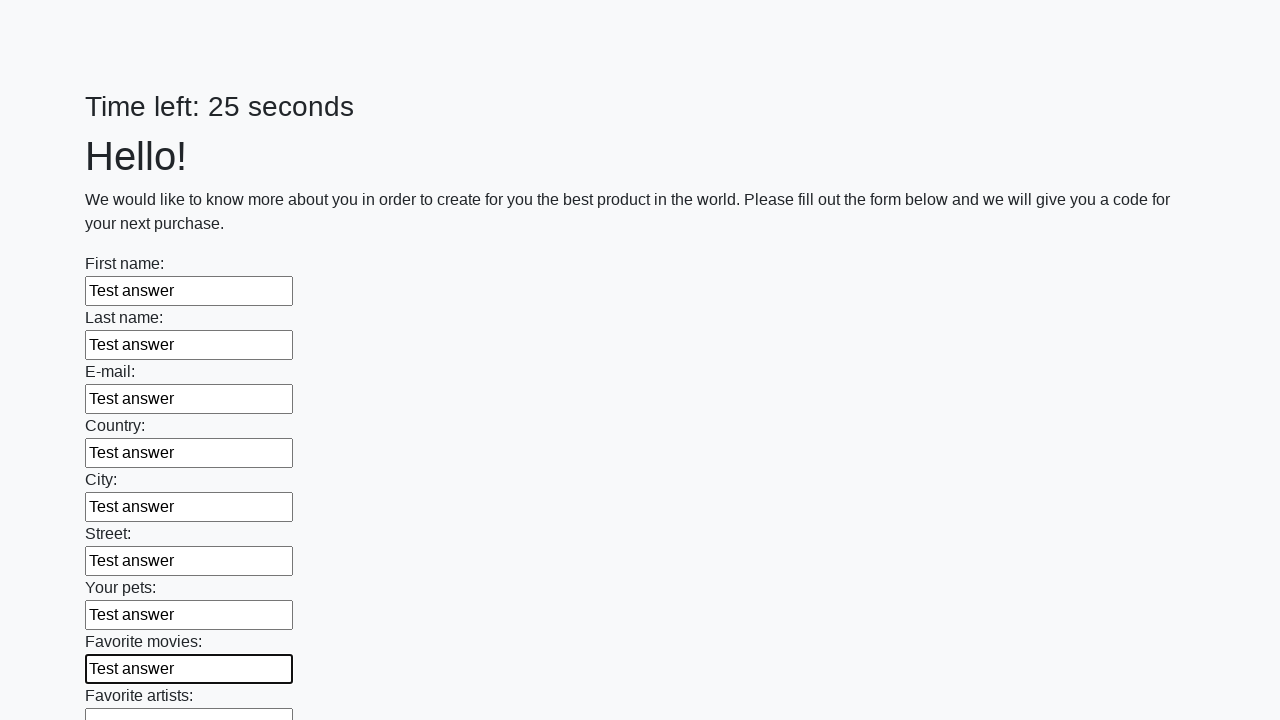

Filled an input field with 'Test answer'
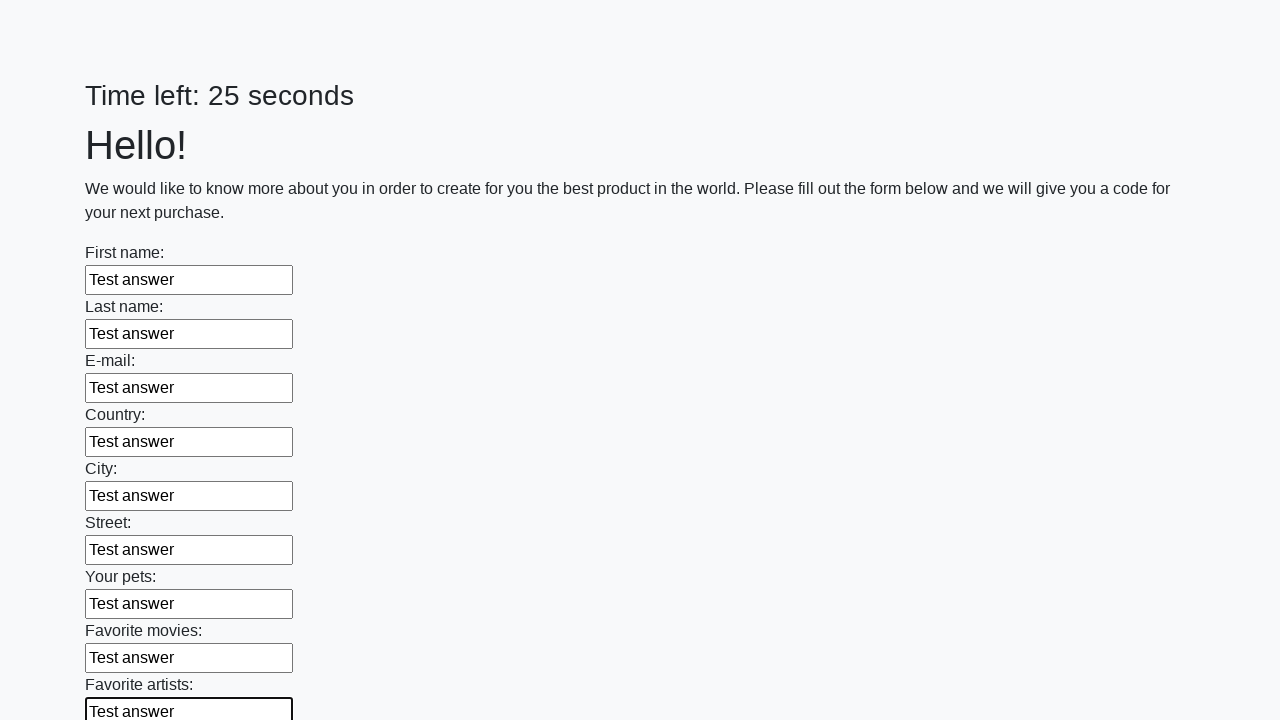

Filled an input field with 'Test answer'
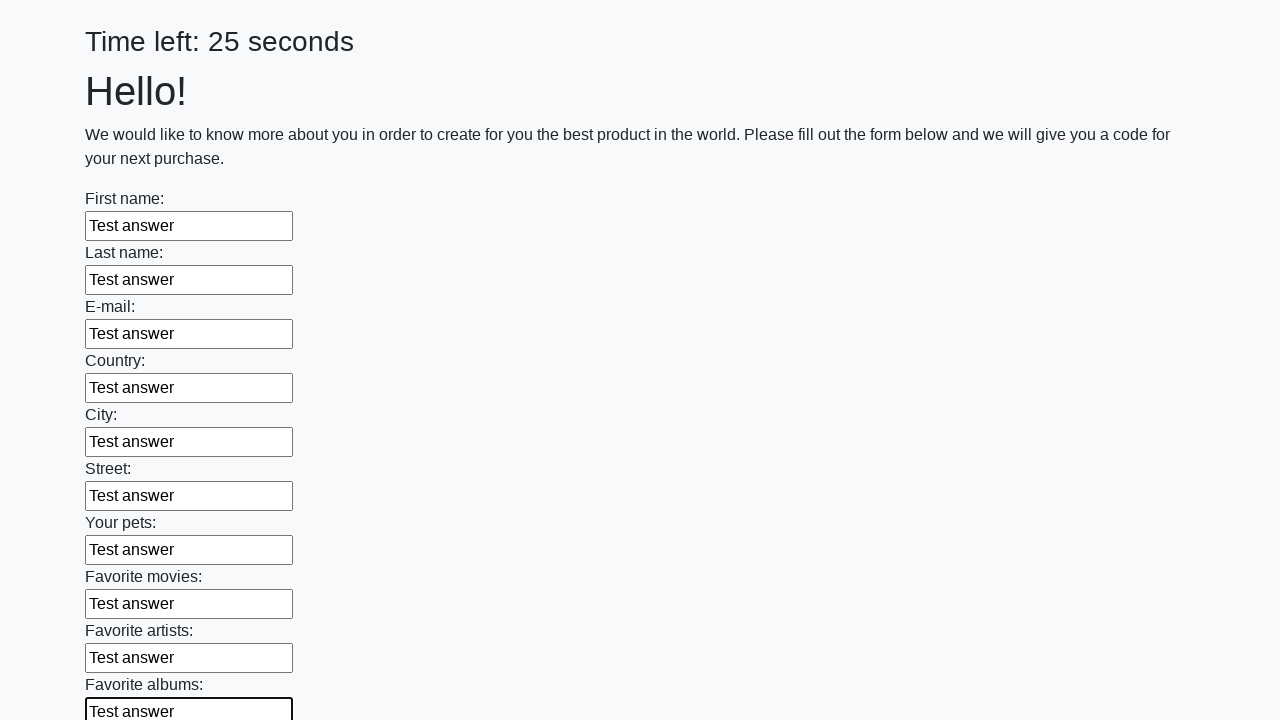

Filled an input field with 'Test answer'
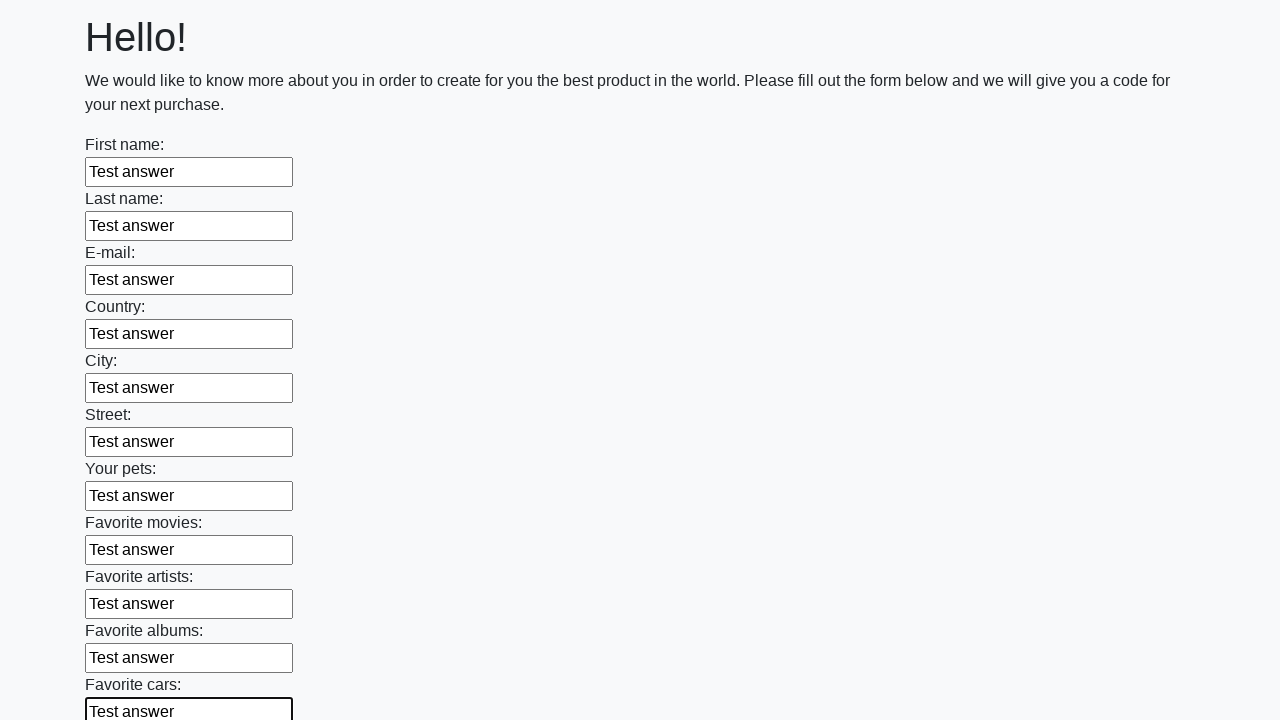

Filled an input field with 'Test answer'
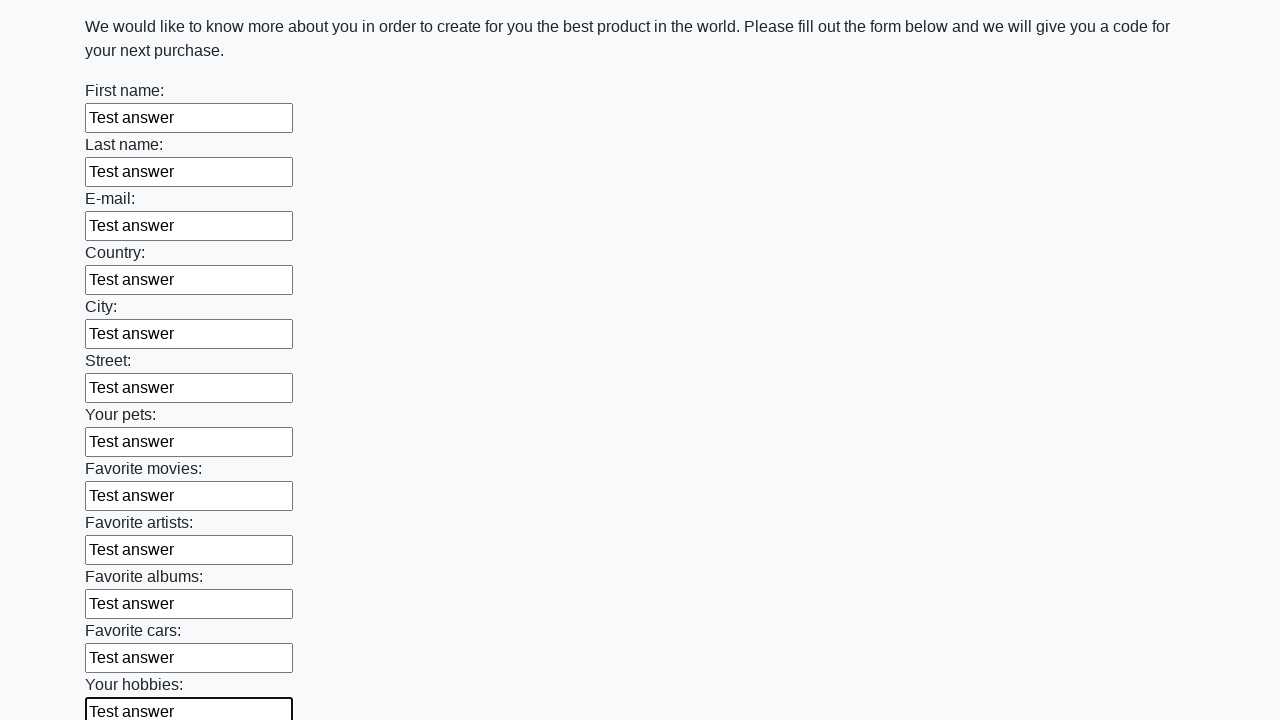

Filled an input field with 'Test answer'
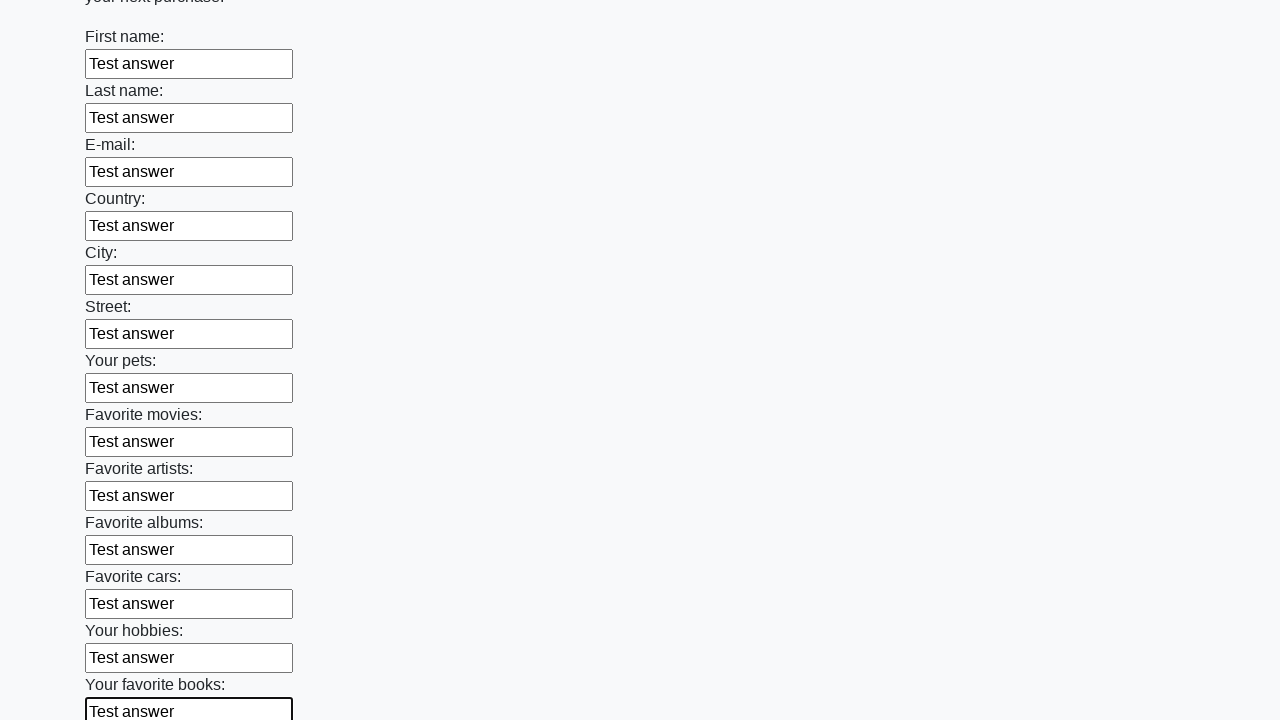

Filled an input field with 'Test answer'
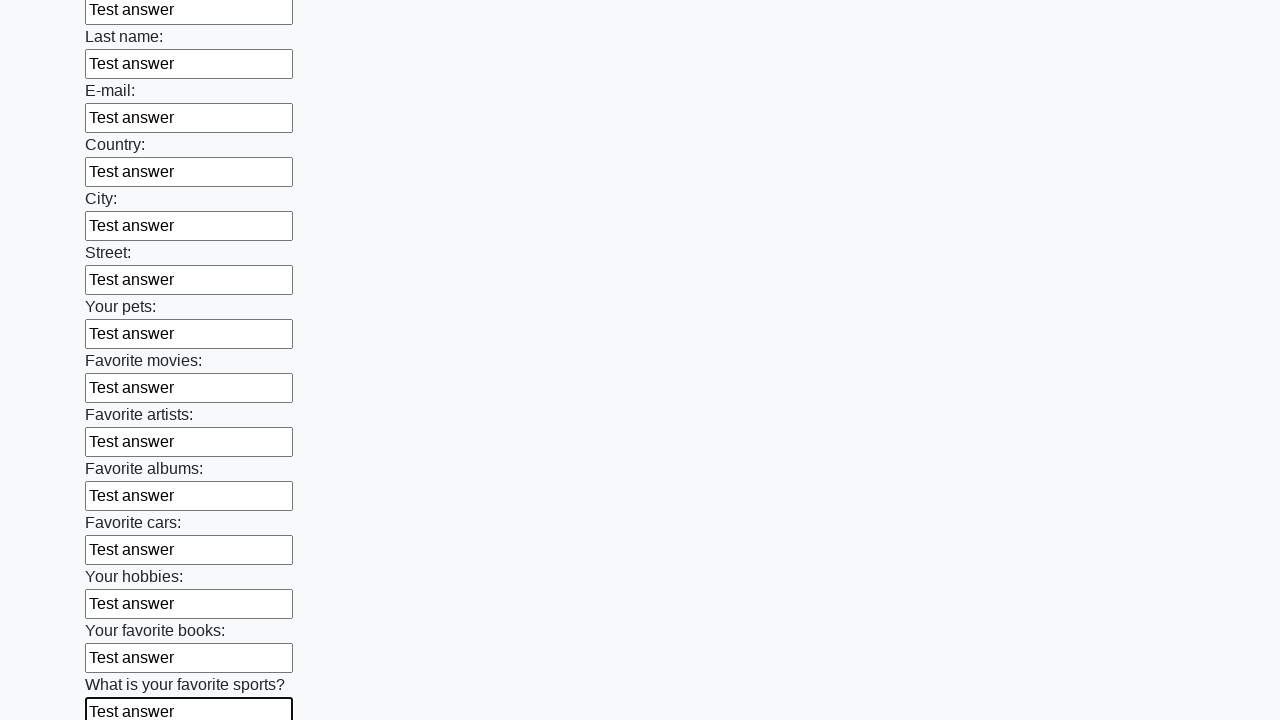

Filled an input field with 'Test answer'
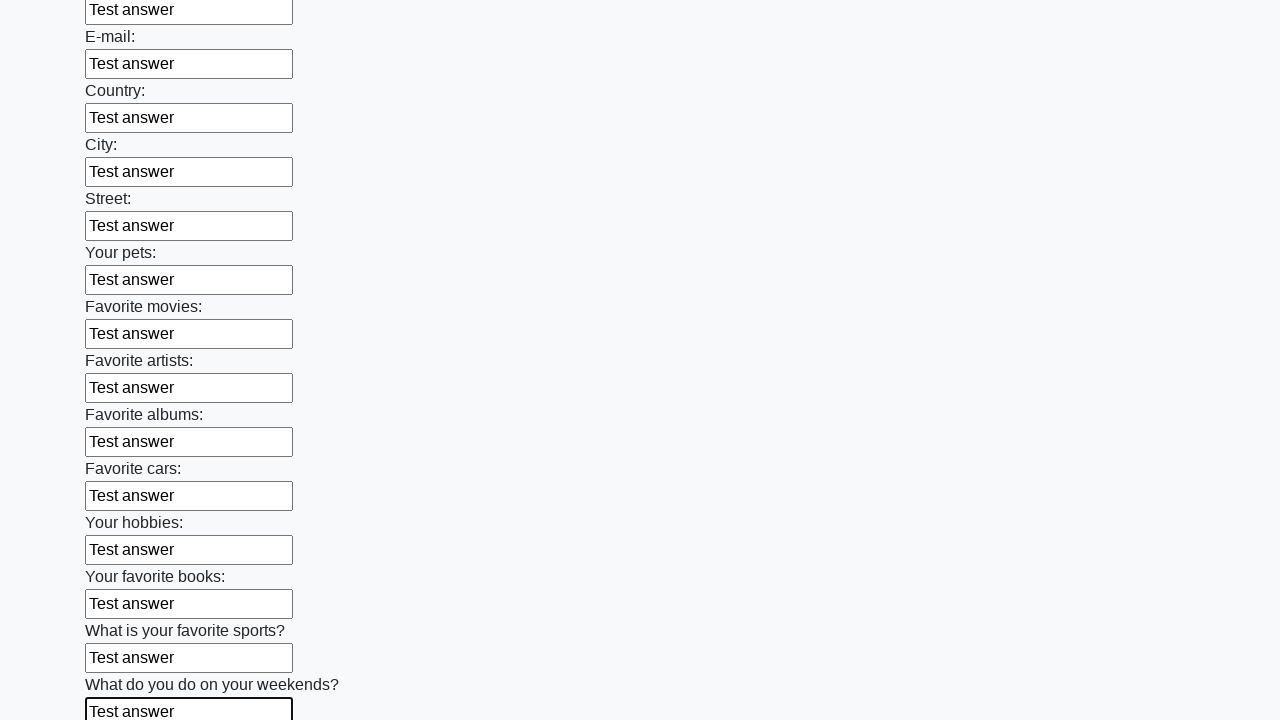

Filled an input field with 'Test answer'
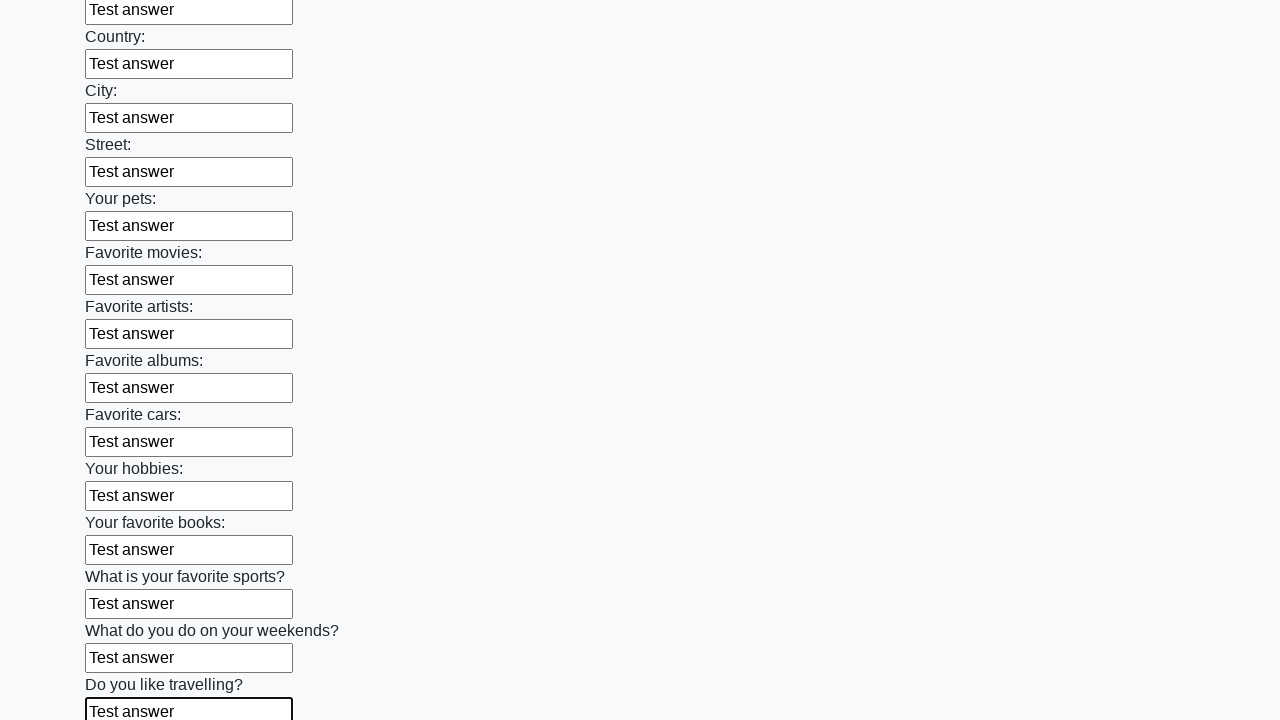

Filled an input field with 'Test answer'
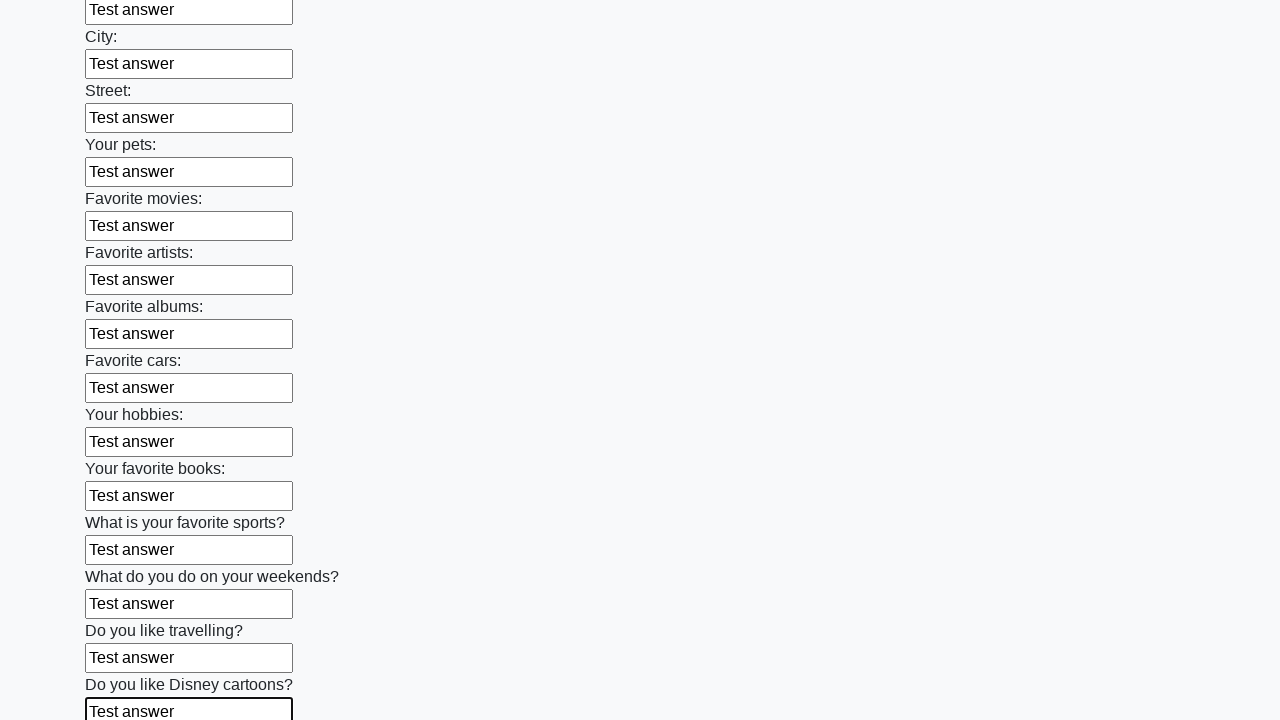

Filled an input field with 'Test answer'
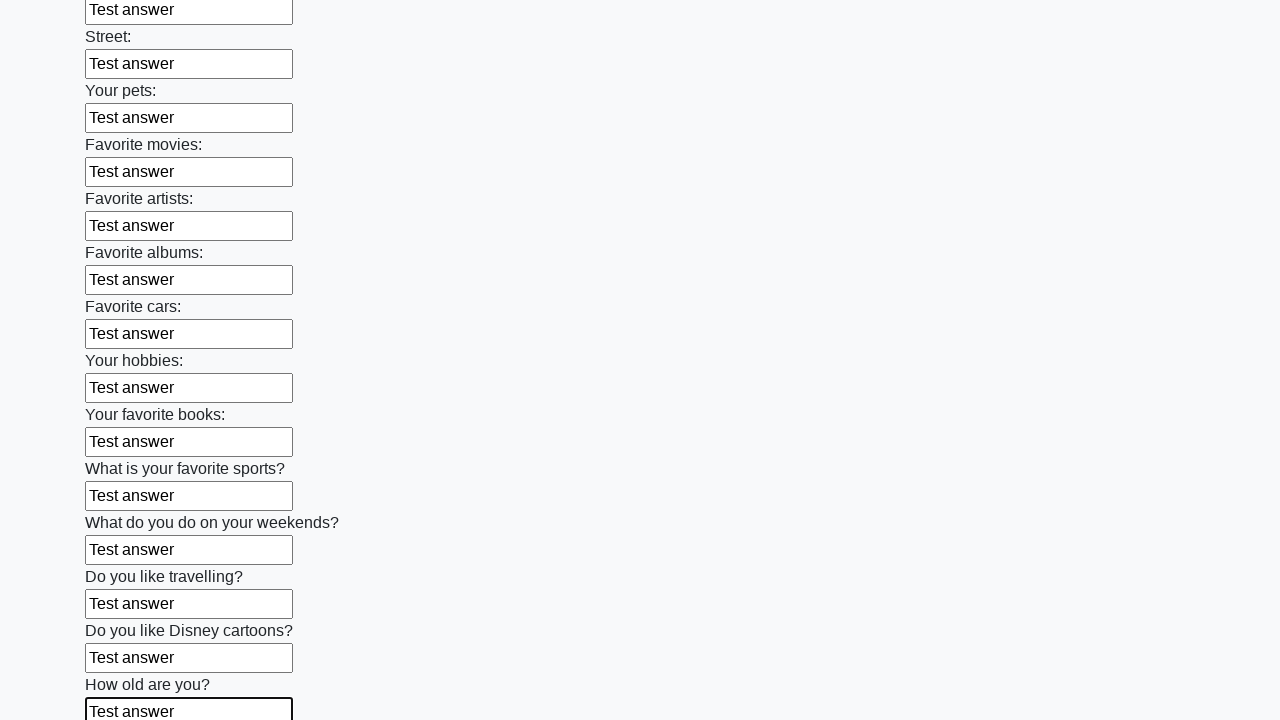

Filled an input field with 'Test answer'
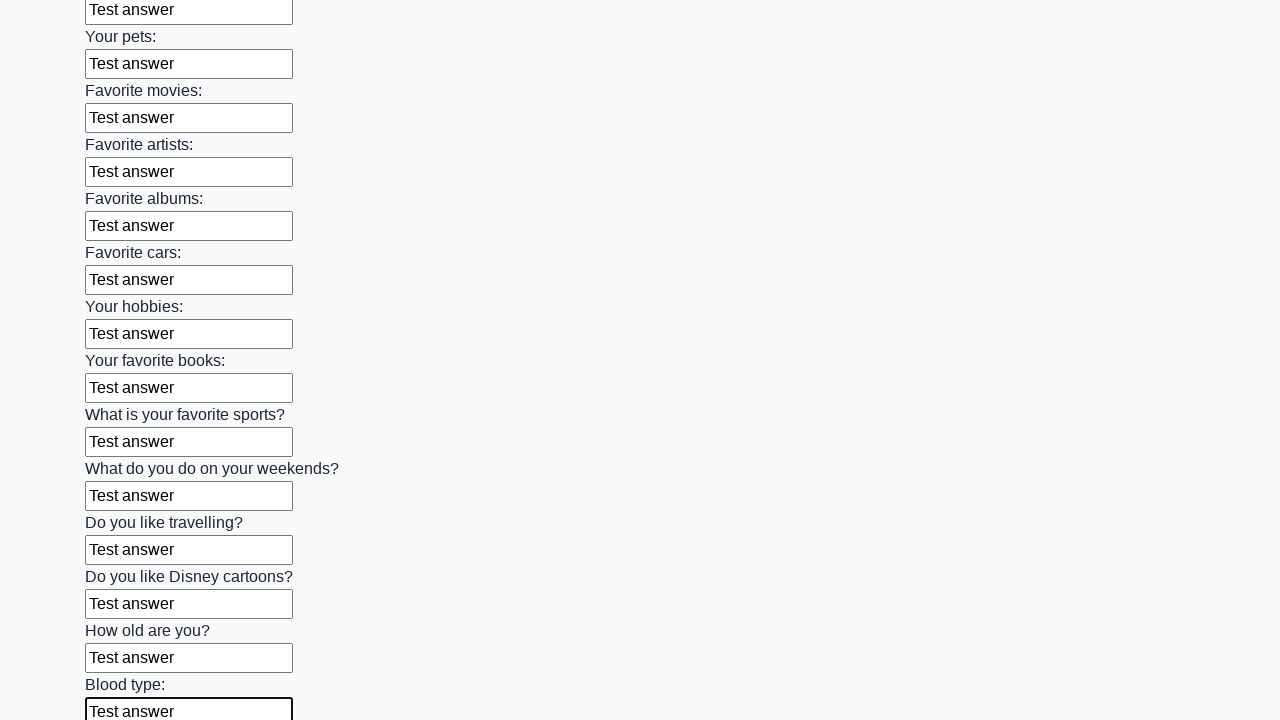

Filled an input field with 'Test answer'
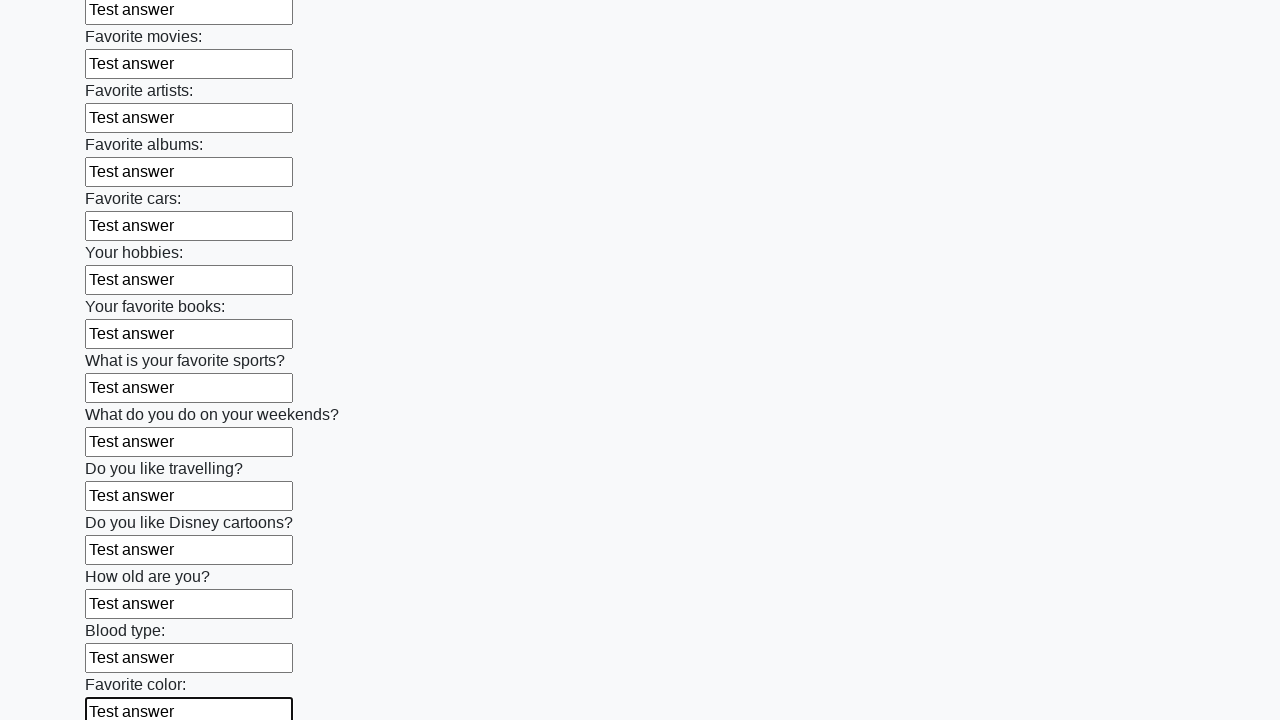

Filled an input field with 'Test answer'
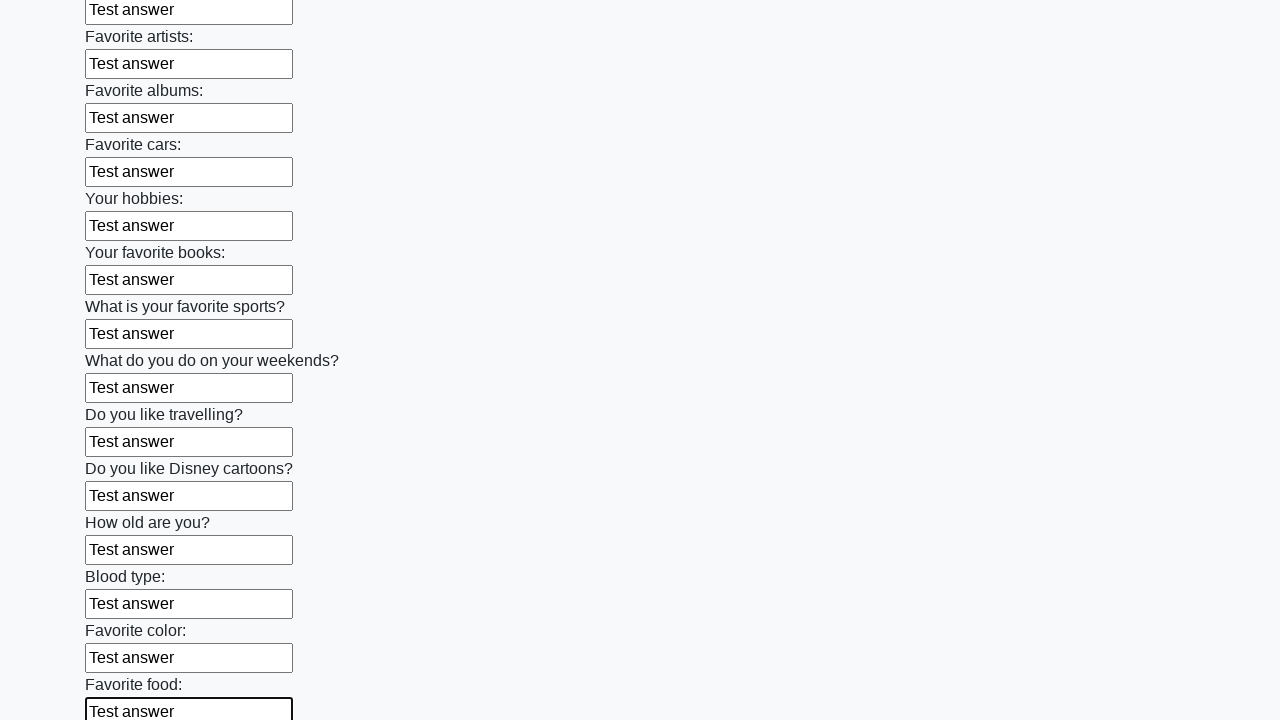

Filled an input field with 'Test answer'
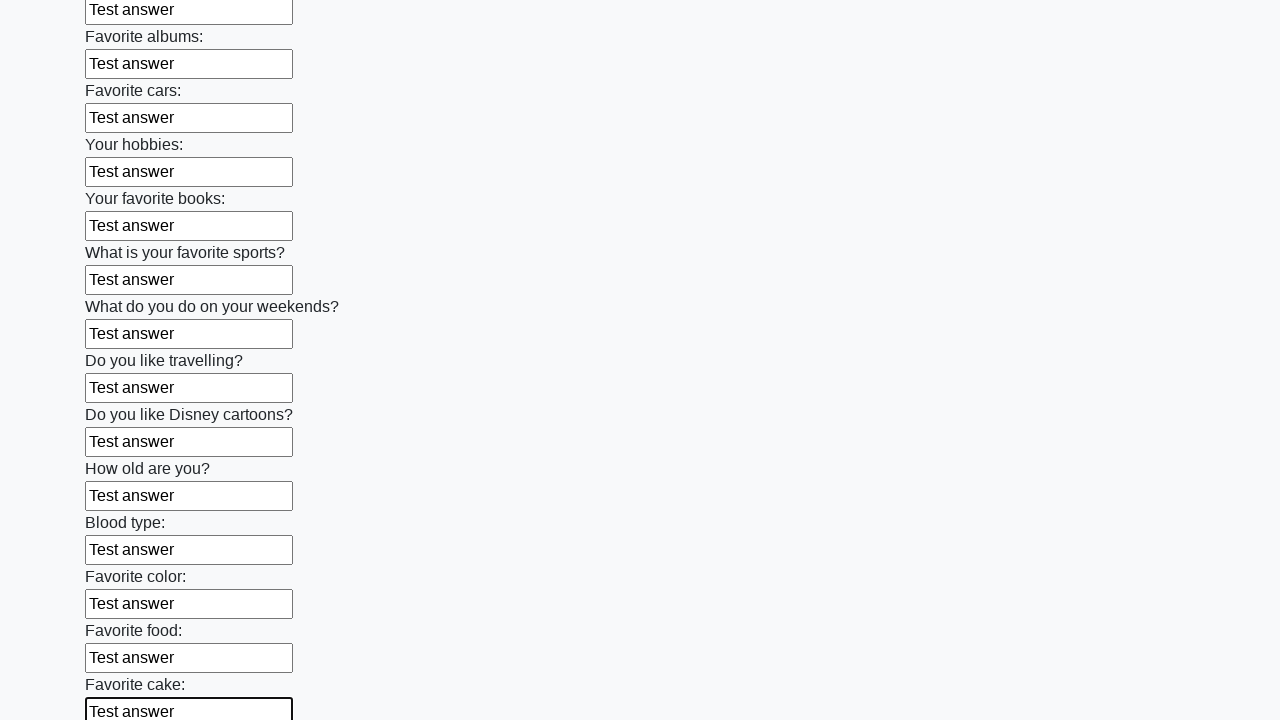

Filled an input field with 'Test answer'
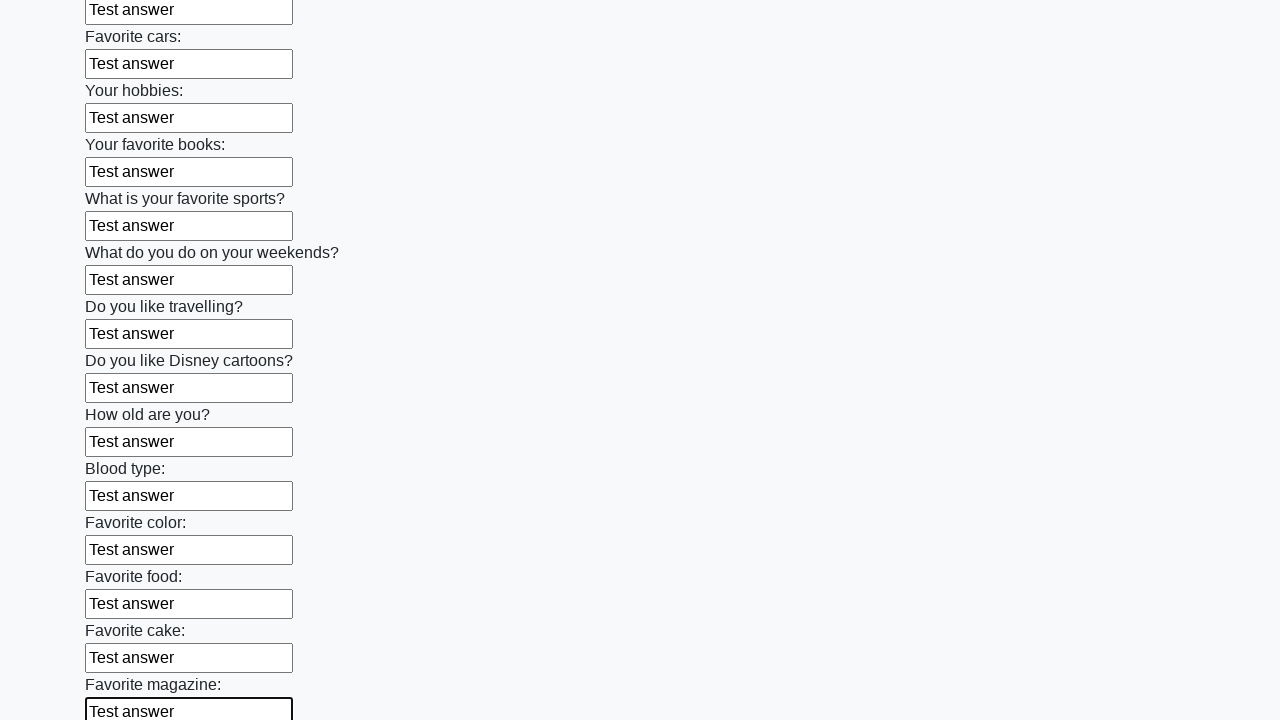

Filled an input field with 'Test answer'
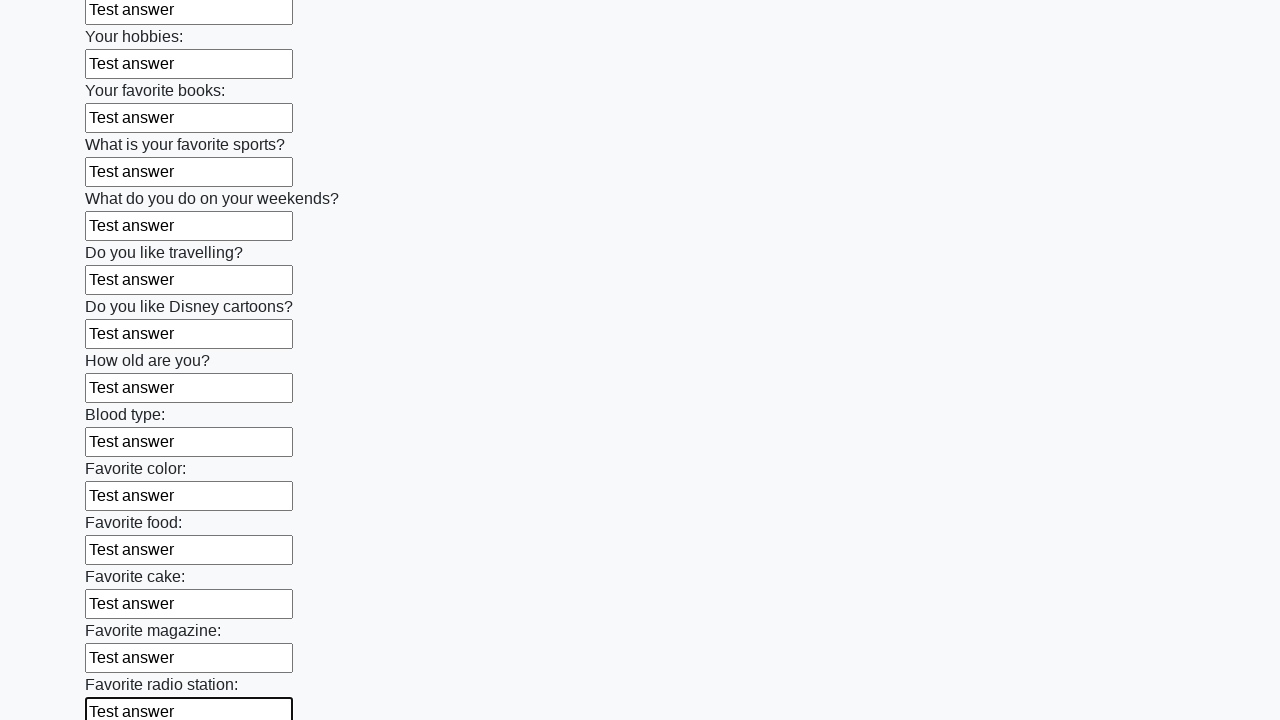

Filled an input field with 'Test answer'
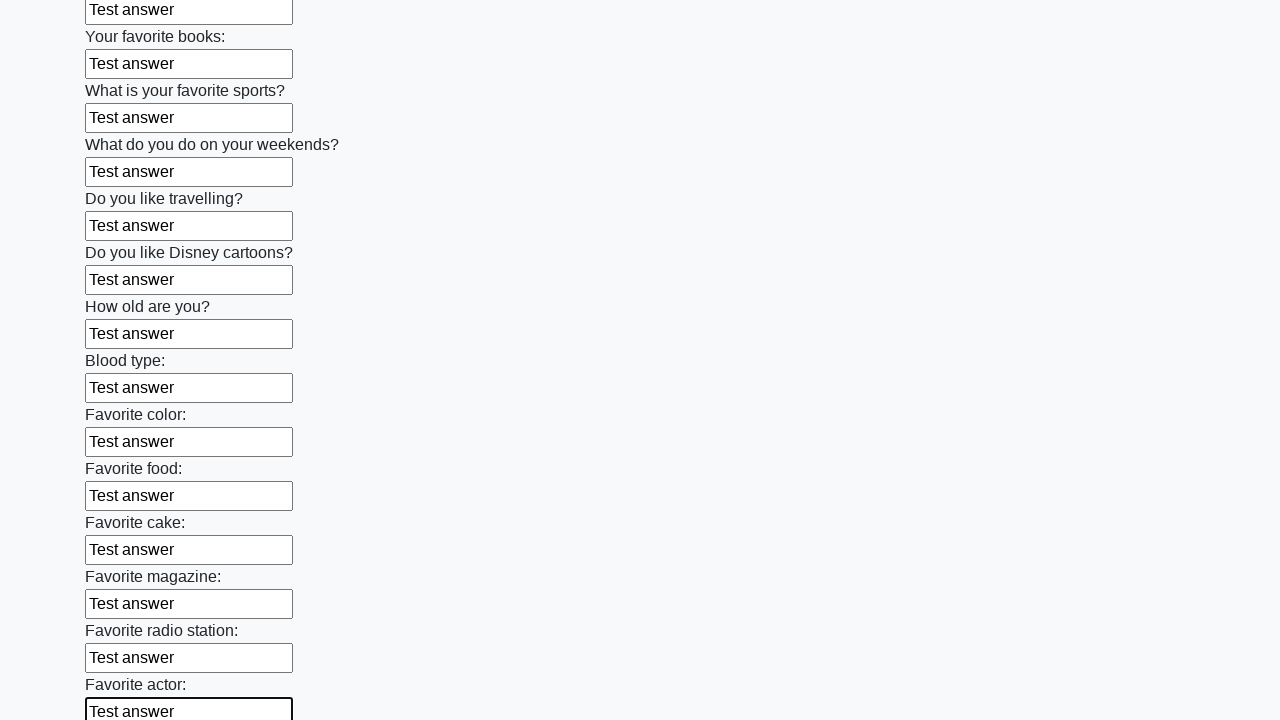

Filled an input field with 'Test answer'
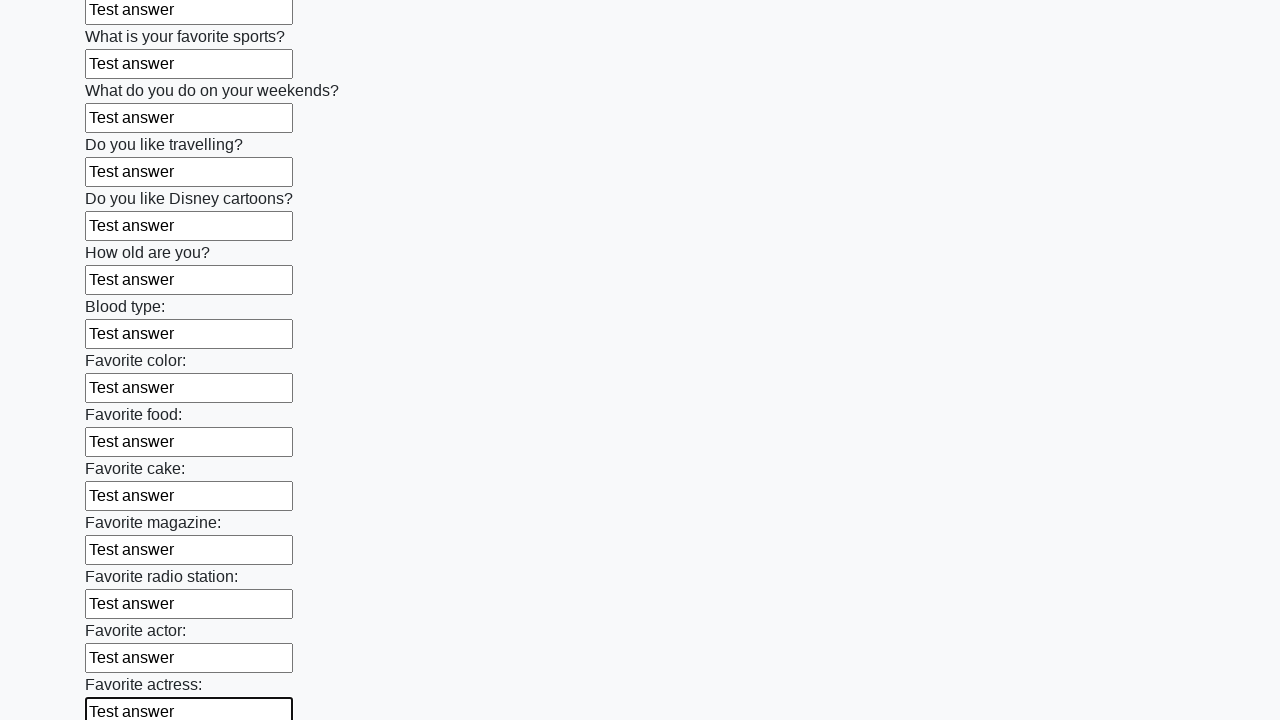

Filled an input field with 'Test answer'
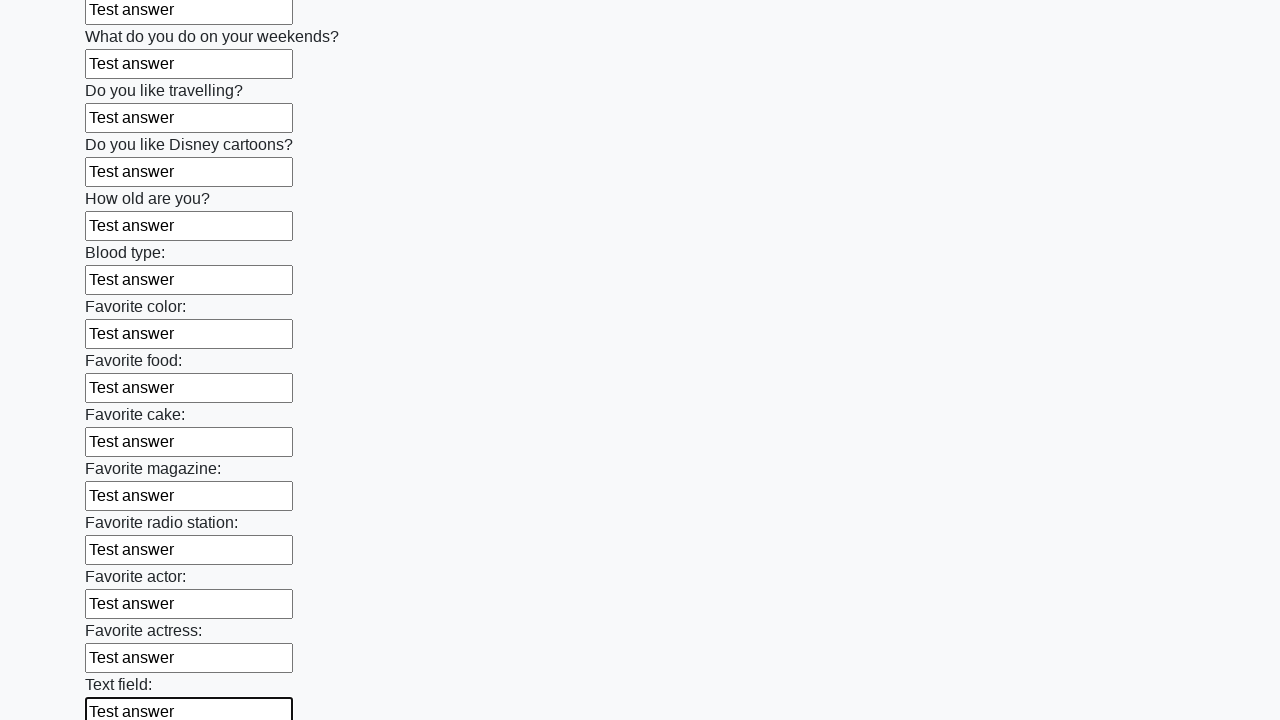

Filled an input field with 'Test answer'
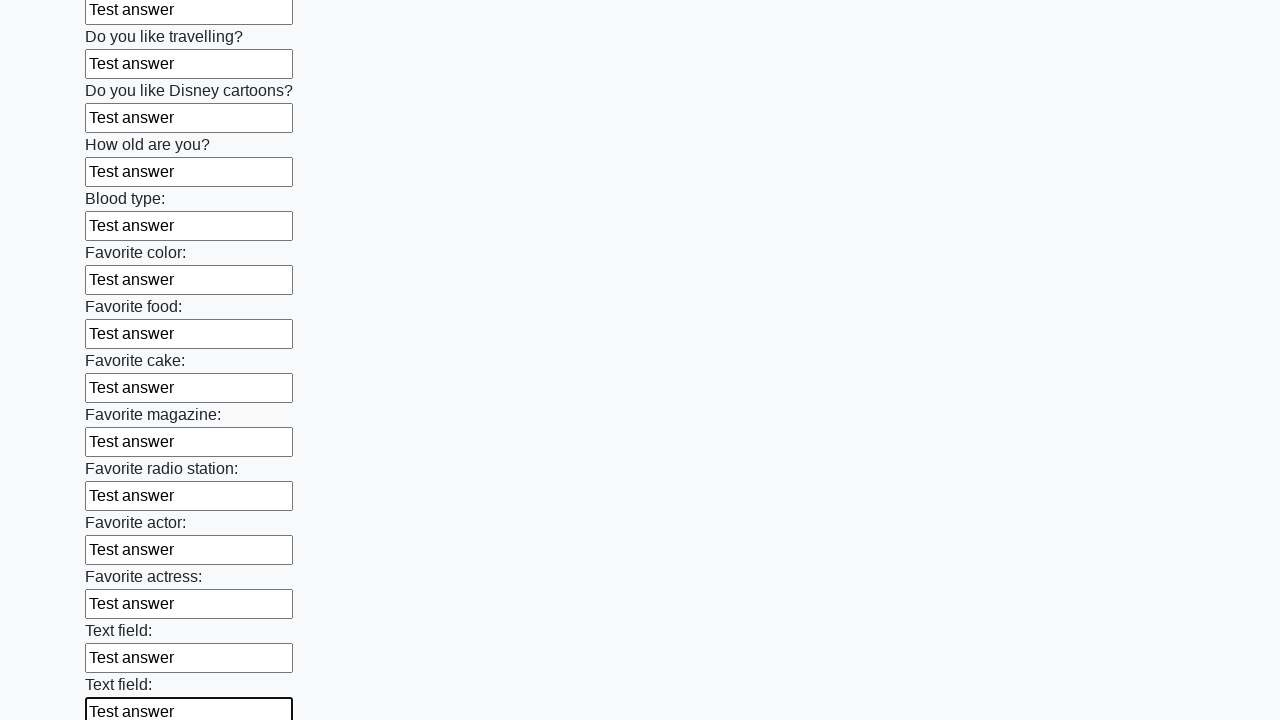

Filled an input field with 'Test answer'
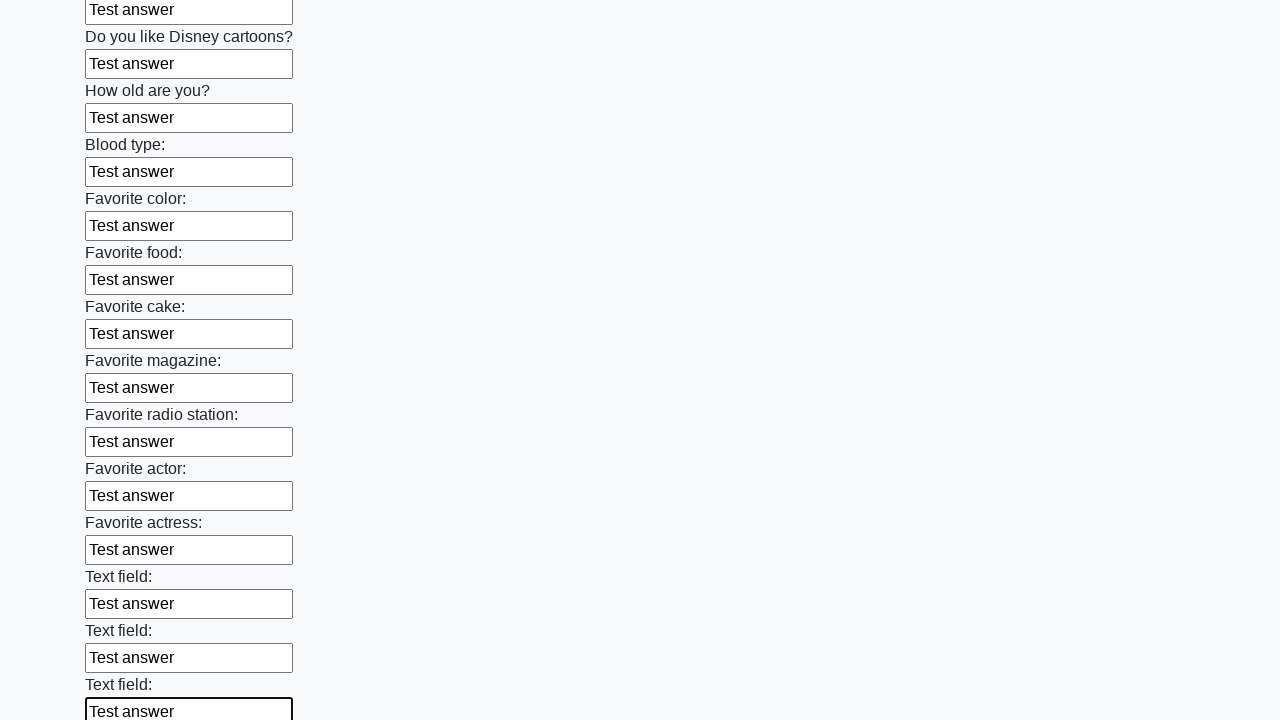

Filled an input field with 'Test answer'
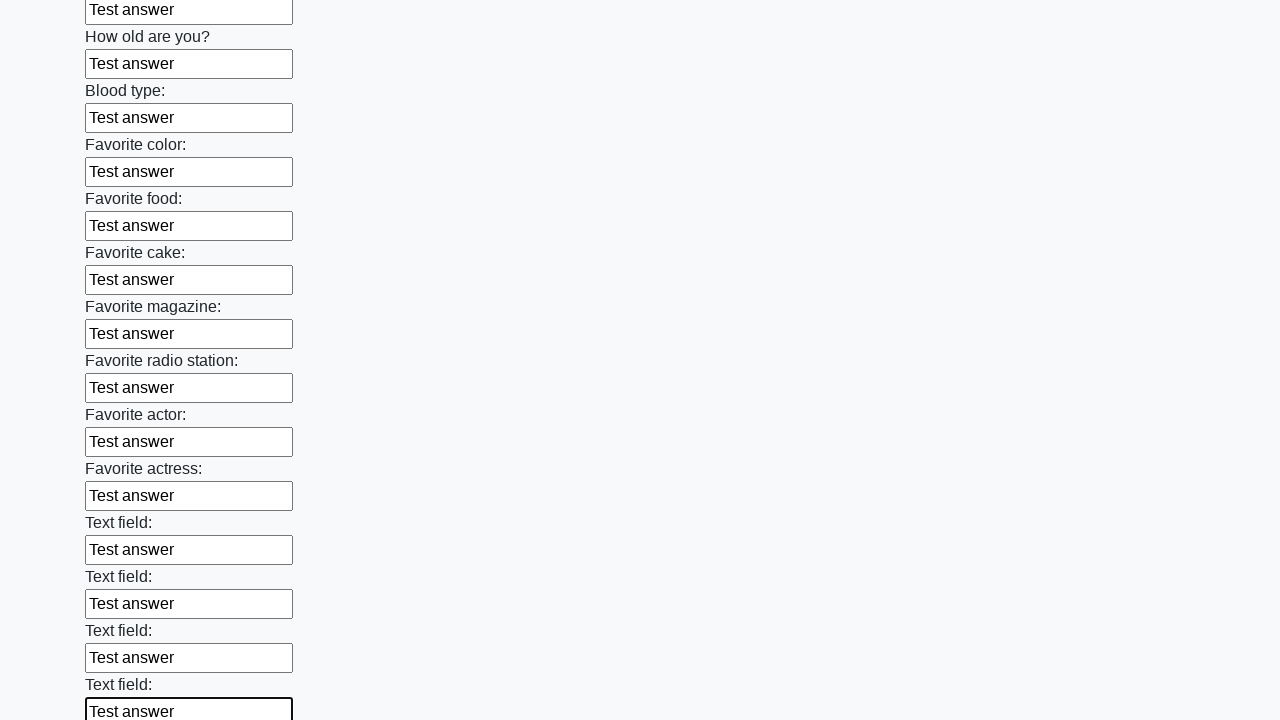

Filled an input field with 'Test answer'
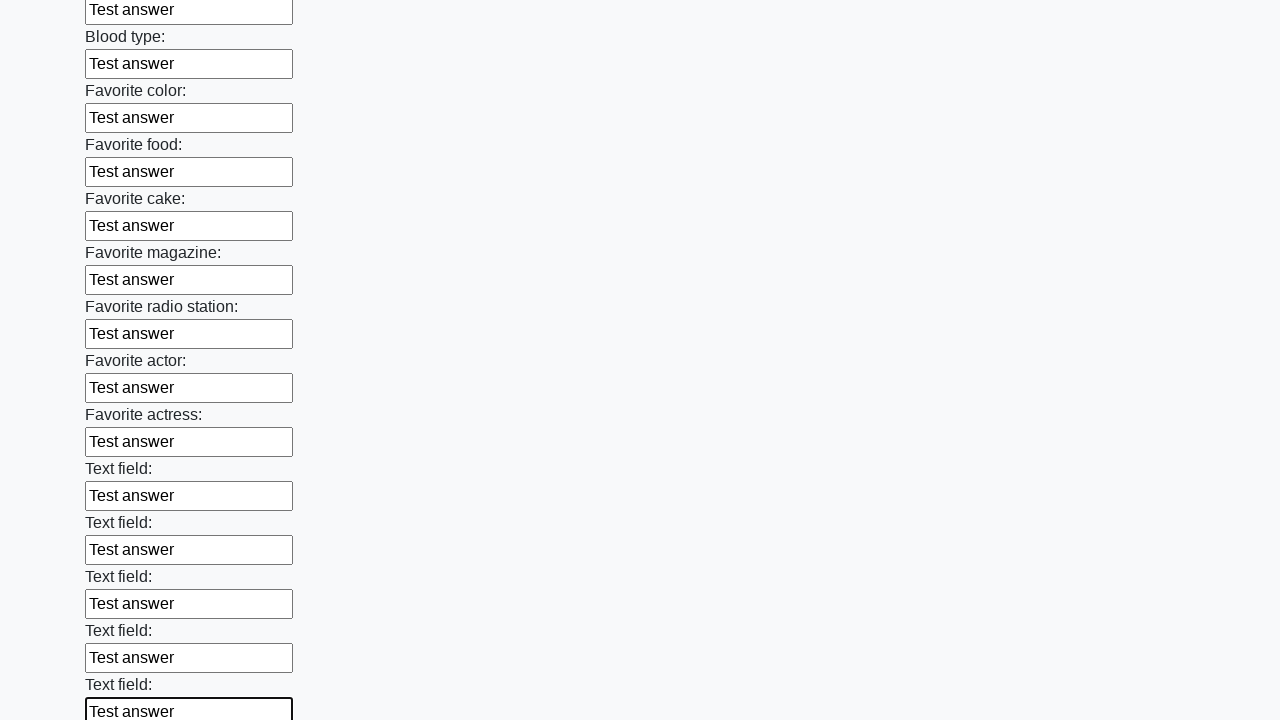

Filled an input field with 'Test answer'
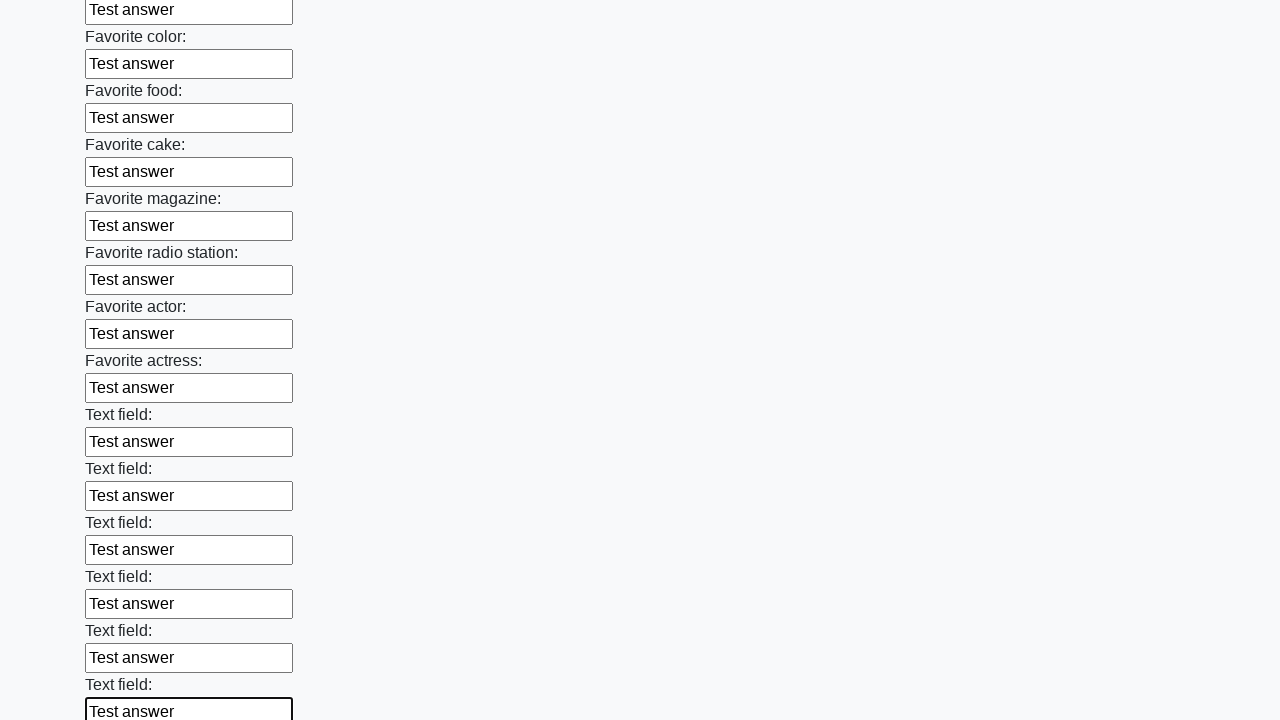

Filled an input field with 'Test answer'
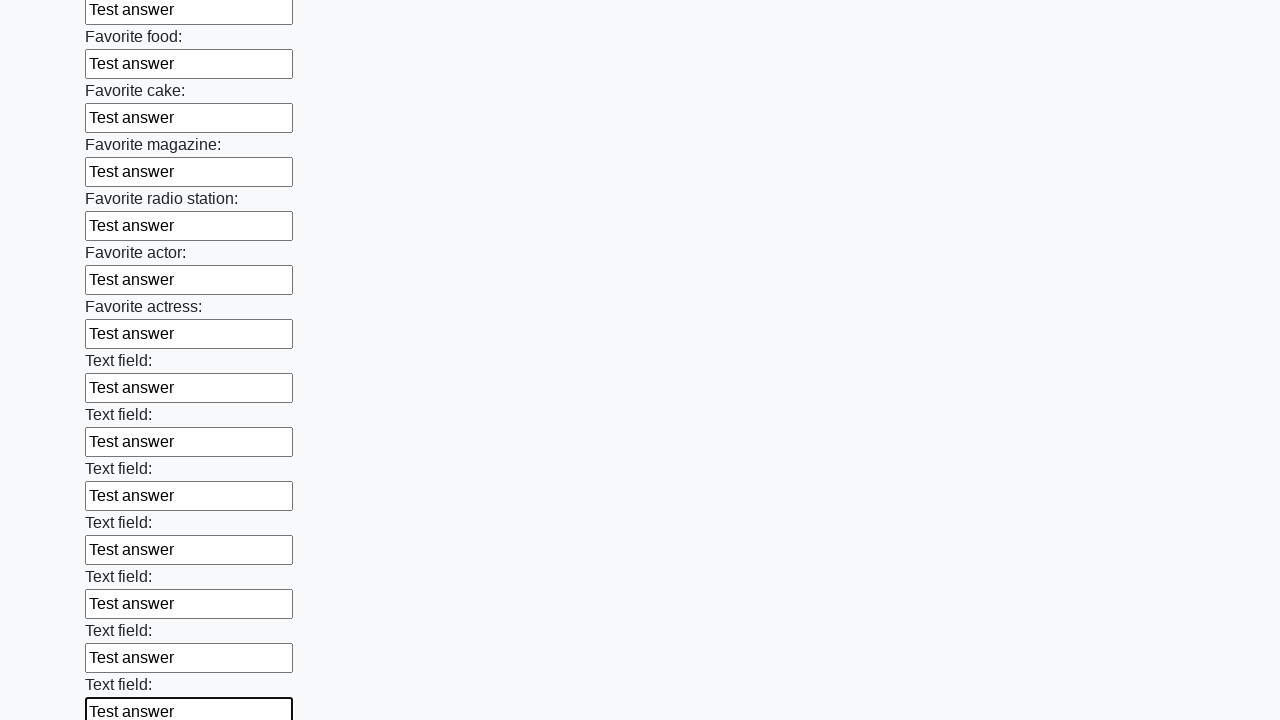

Filled an input field with 'Test answer'
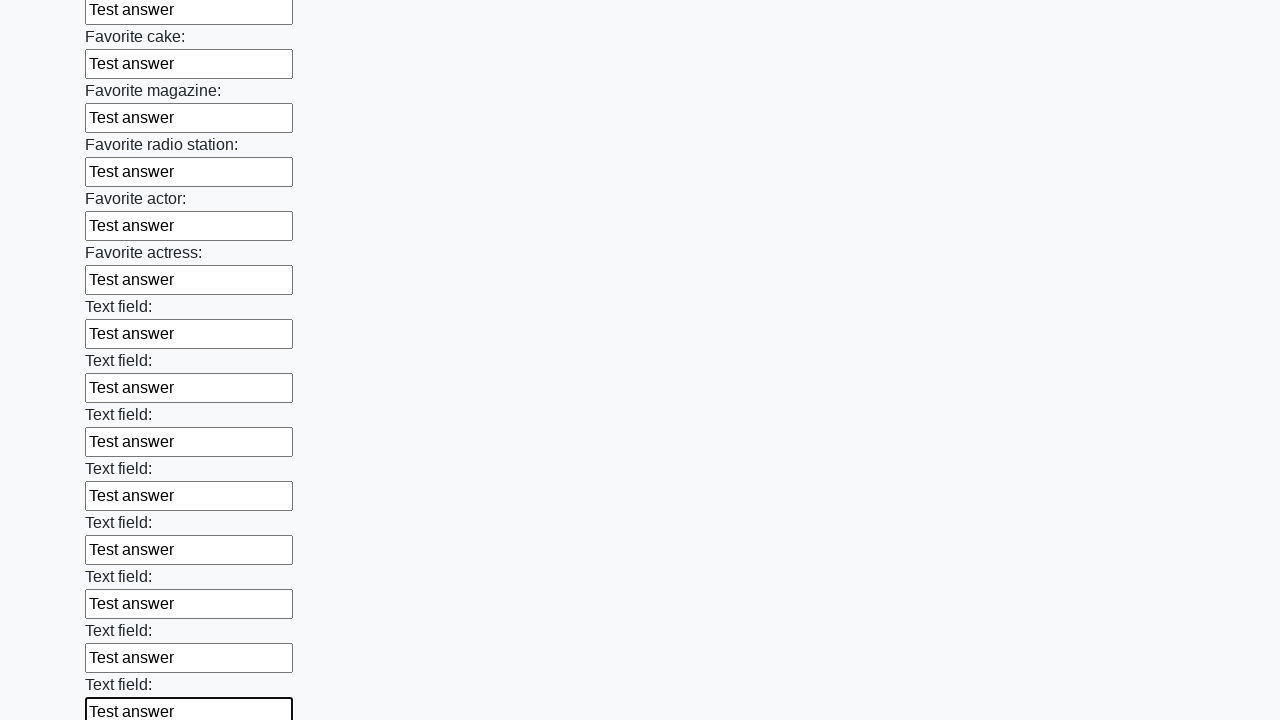

Filled an input field with 'Test answer'
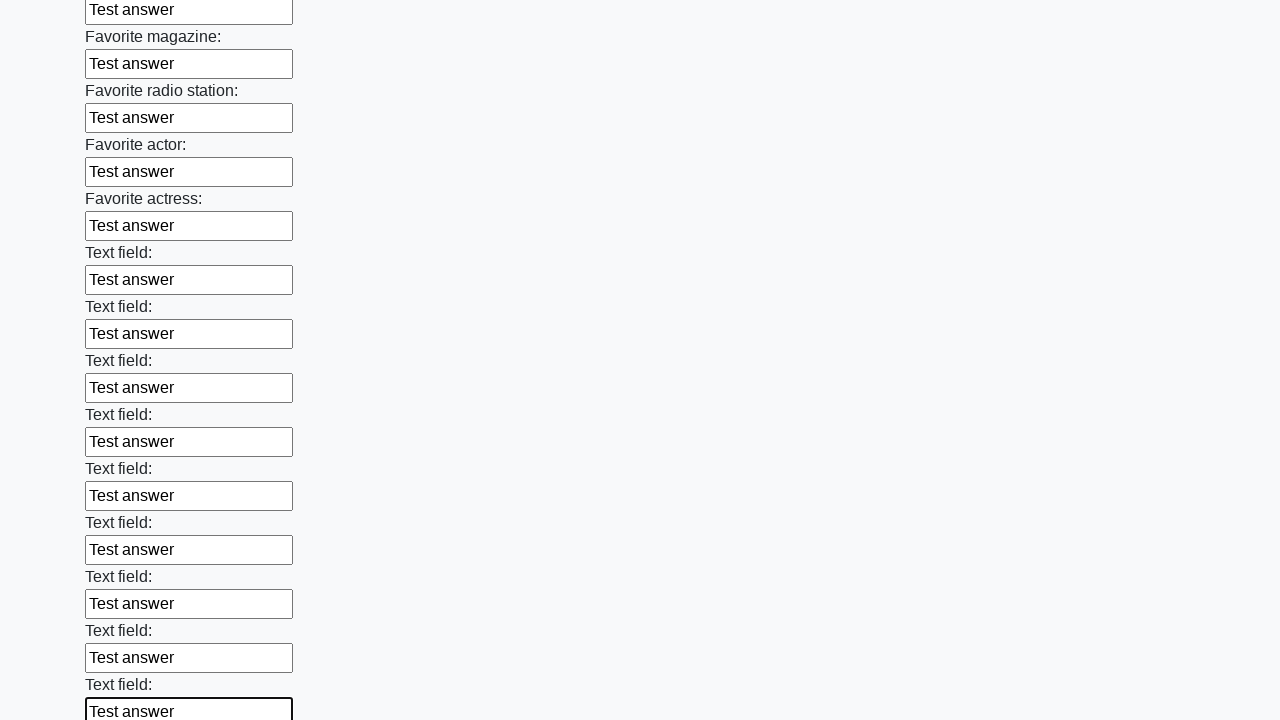

Filled an input field with 'Test answer'
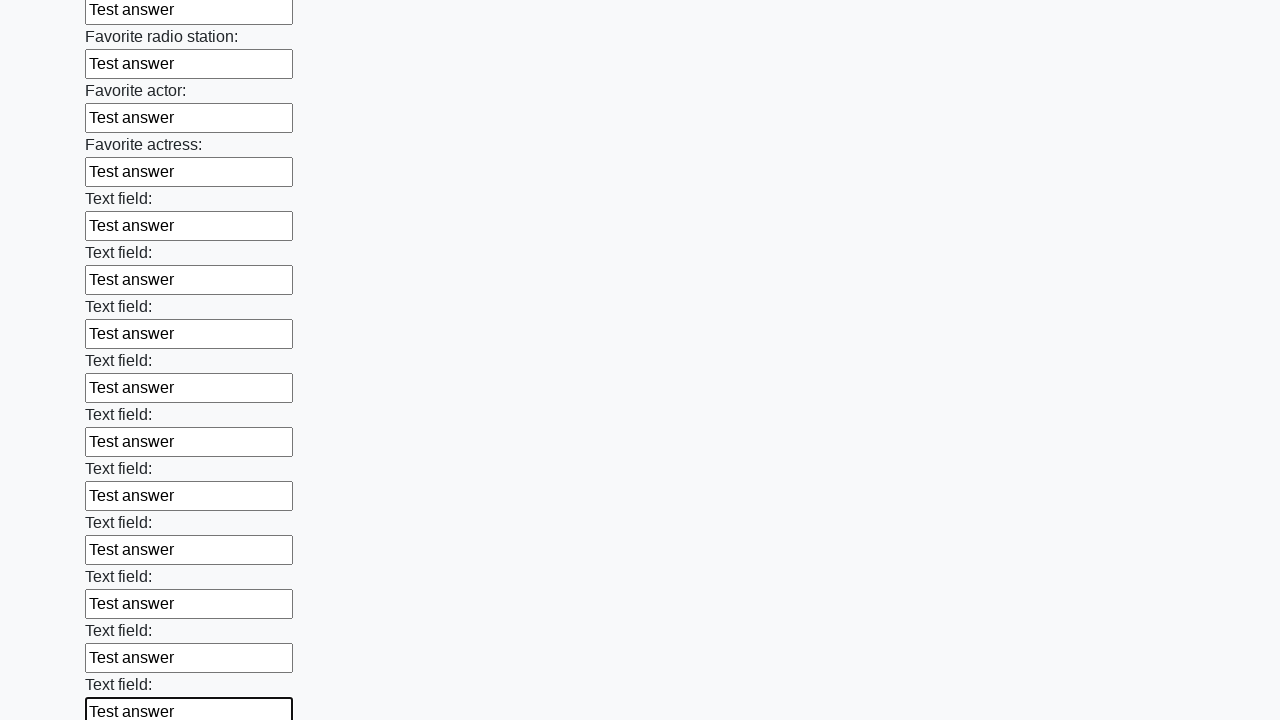

Filled an input field with 'Test answer'
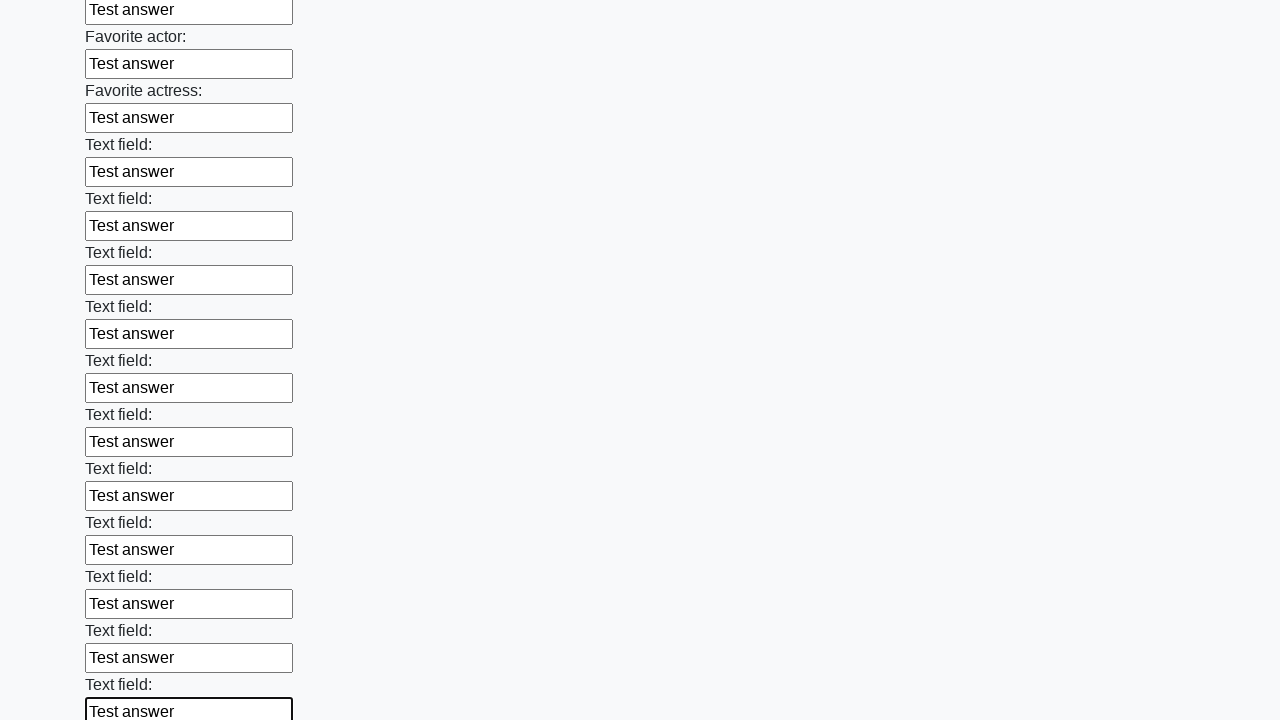

Filled an input field with 'Test answer'
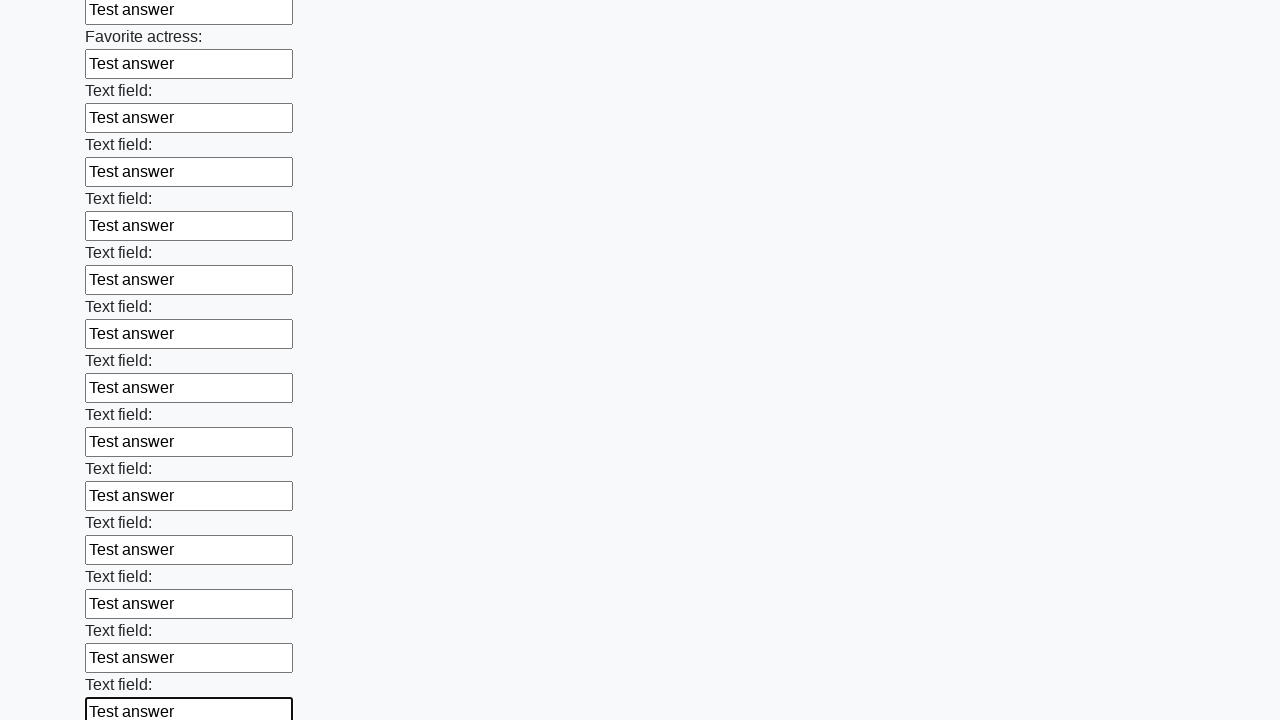

Filled an input field with 'Test answer'
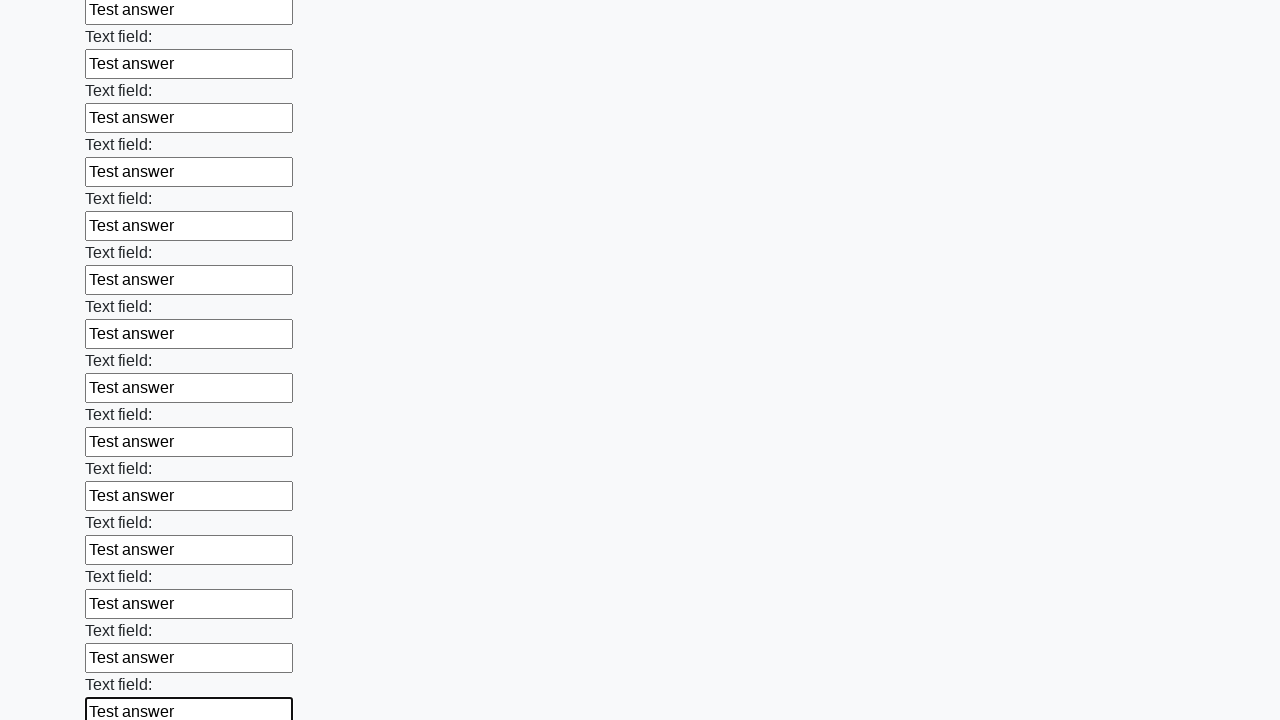

Filled an input field with 'Test answer'
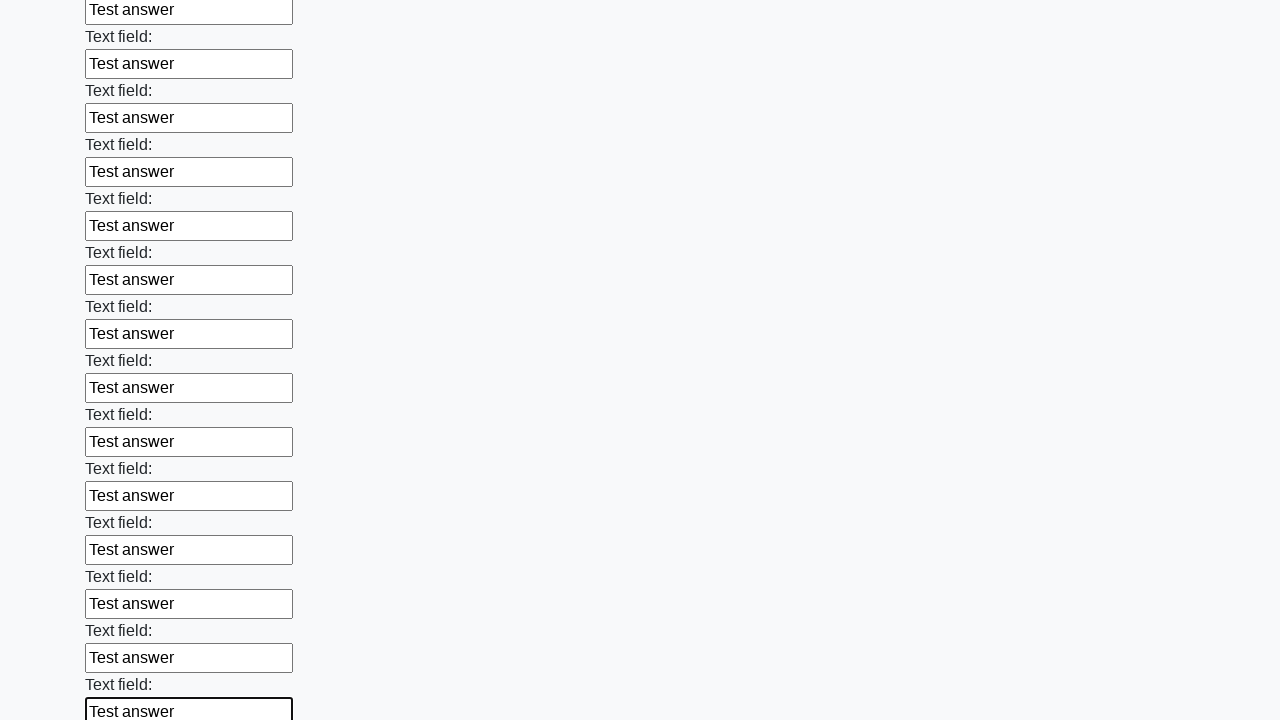

Filled an input field with 'Test answer'
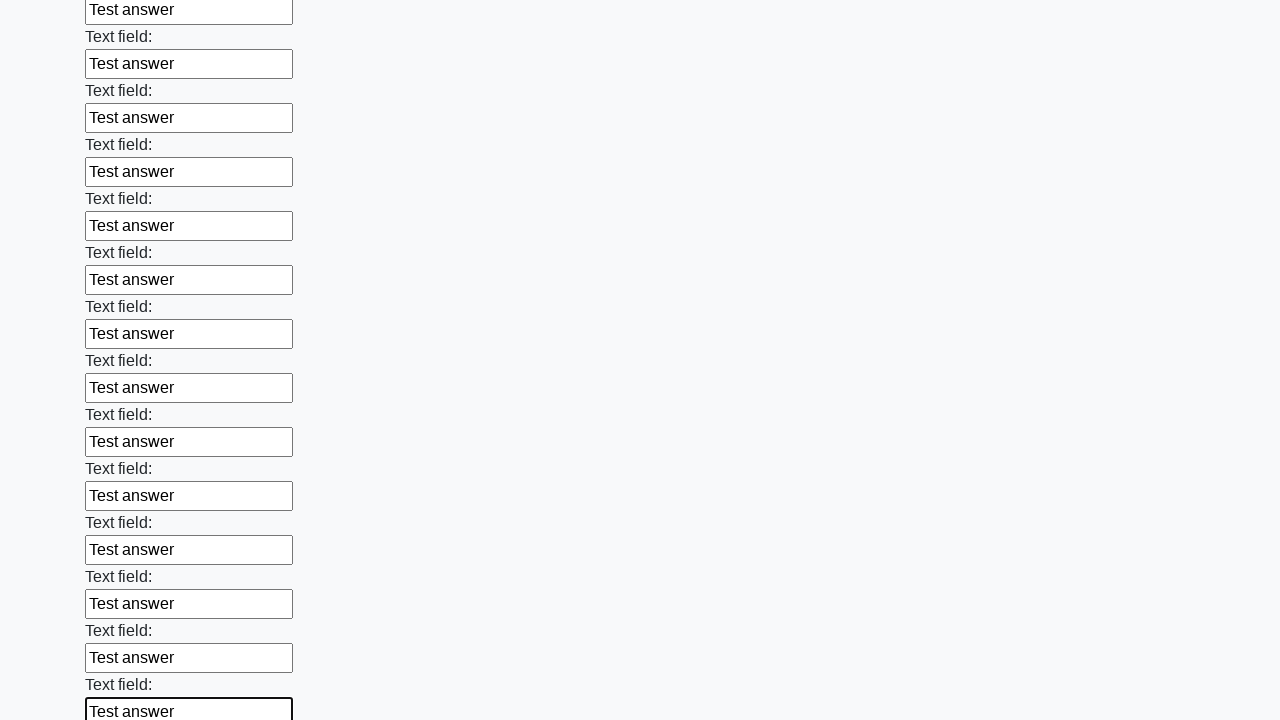

Filled an input field with 'Test answer'
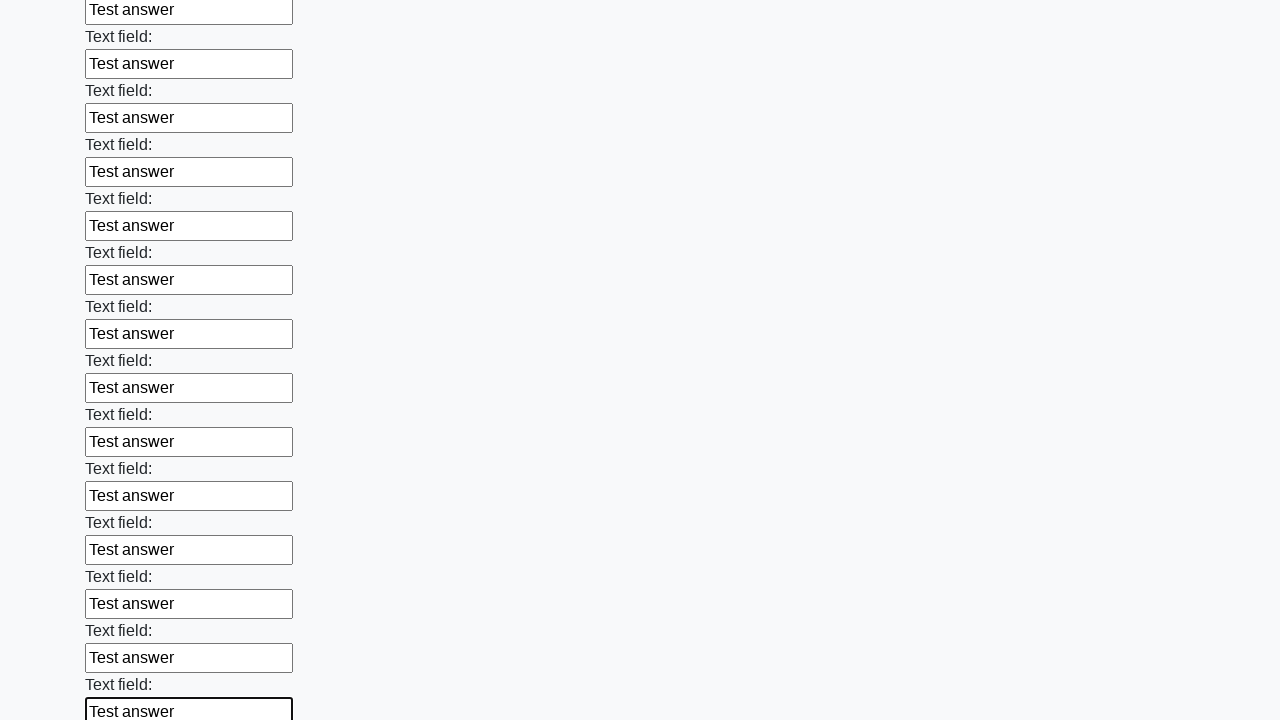

Filled an input field with 'Test answer'
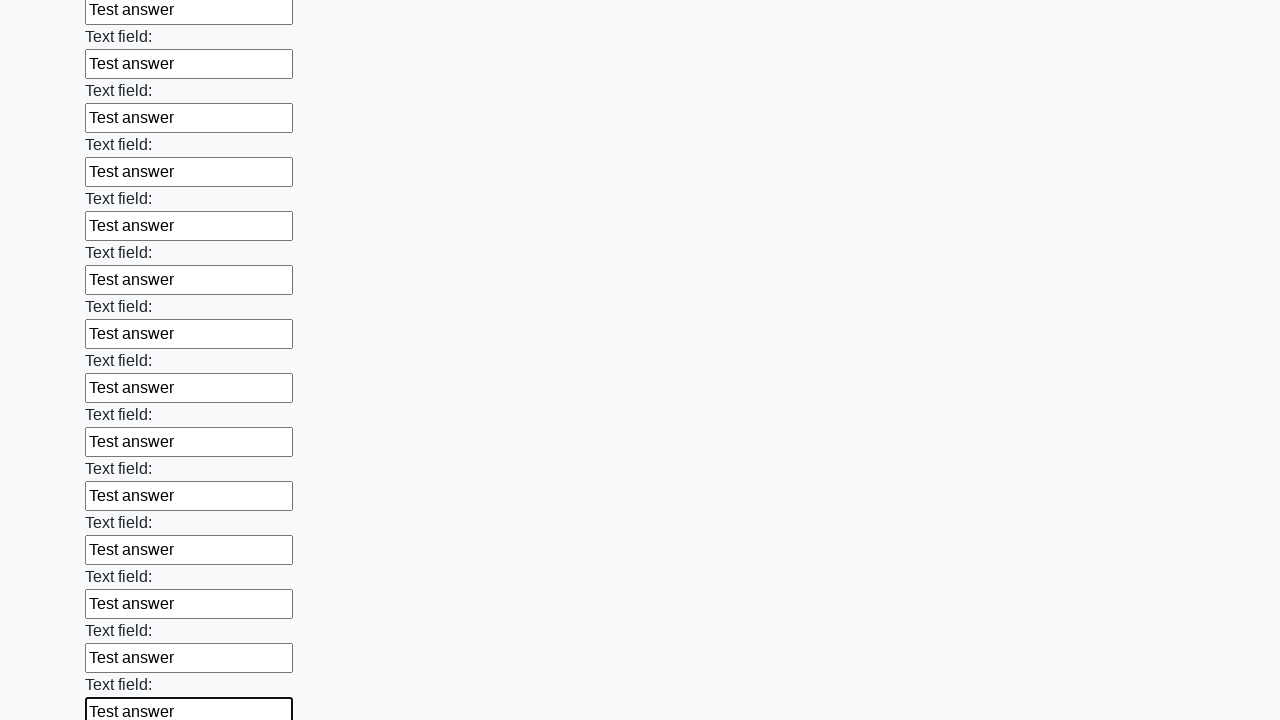

Filled an input field with 'Test answer'
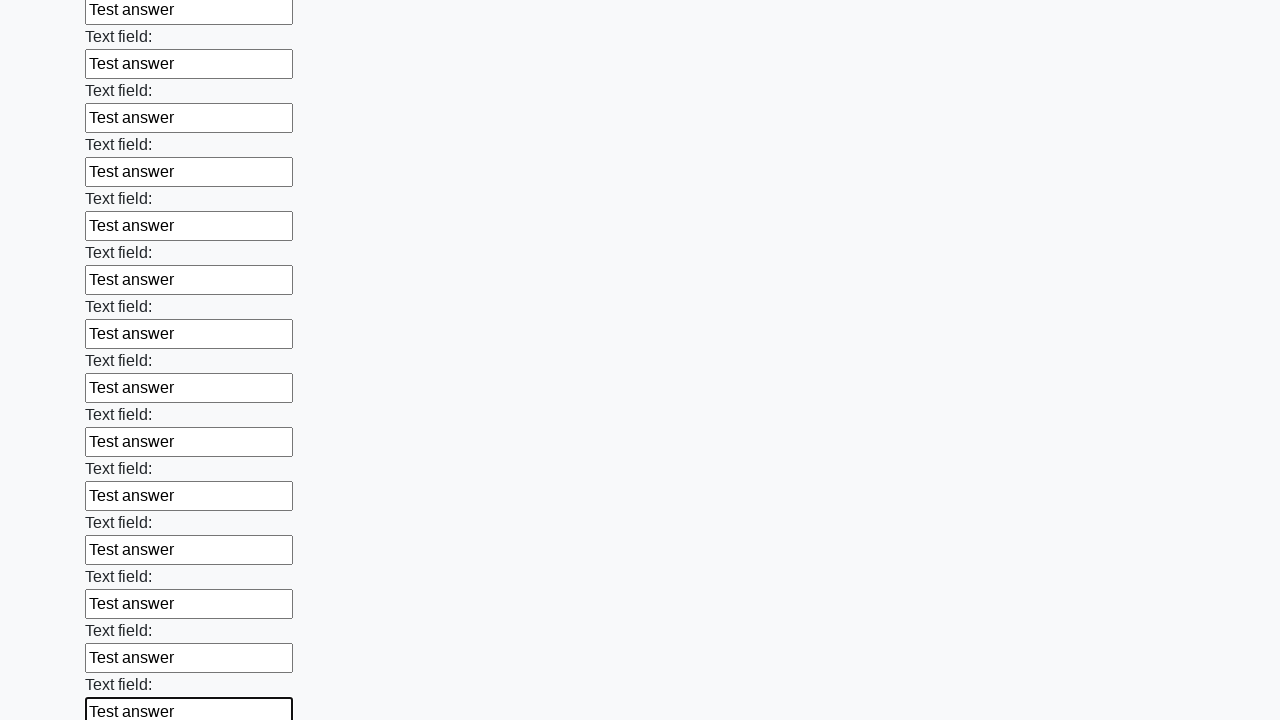

Filled an input field with 'Test answer'
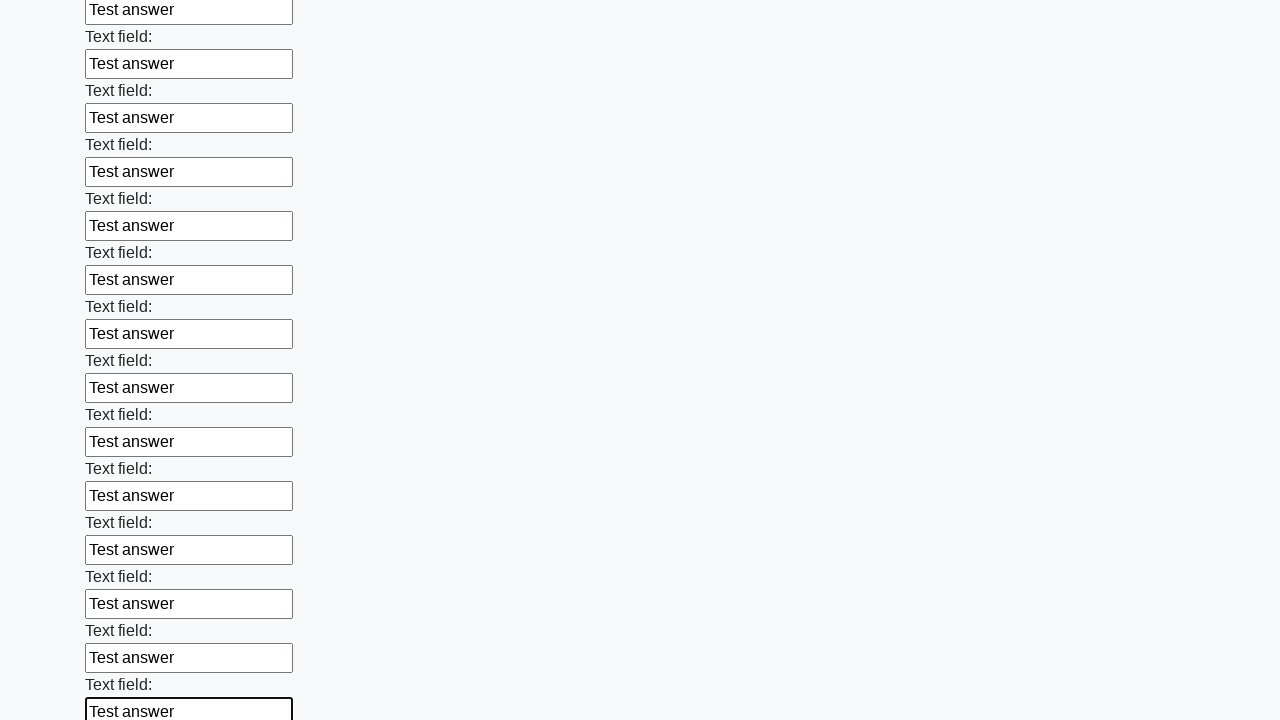

Filled an input field with 'Test answer'
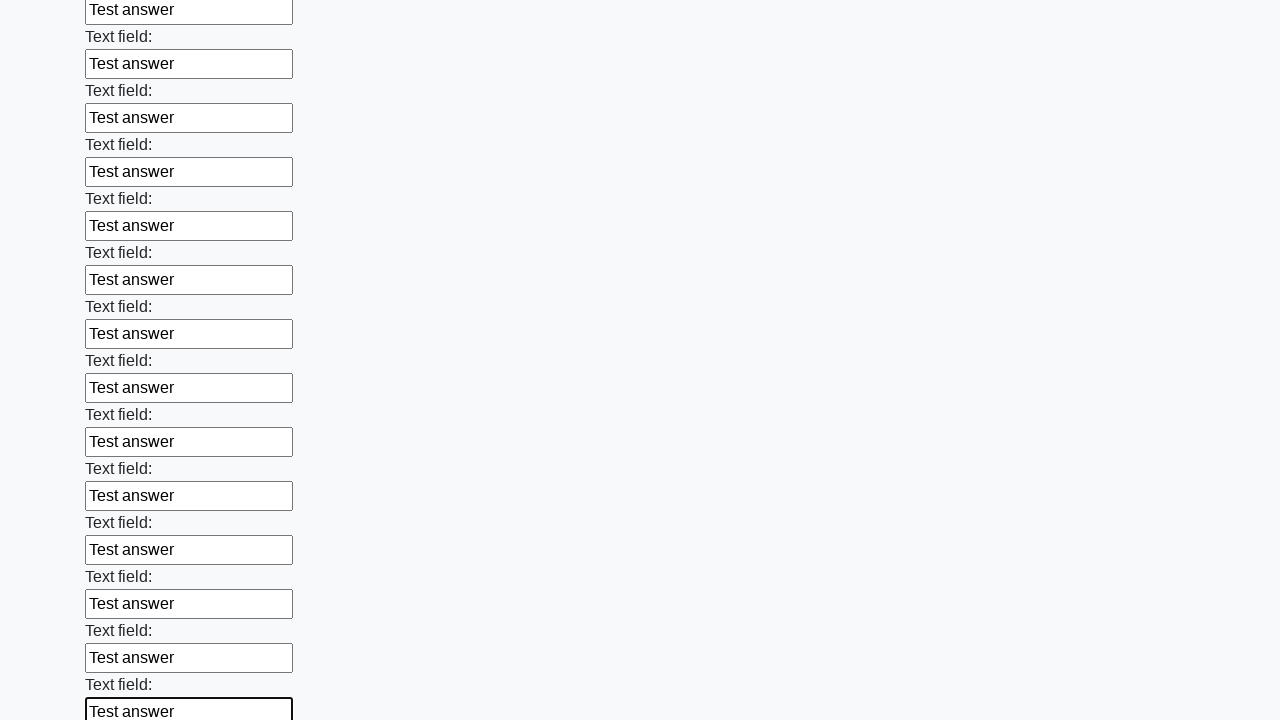

Filled an input field with 'Test answer'
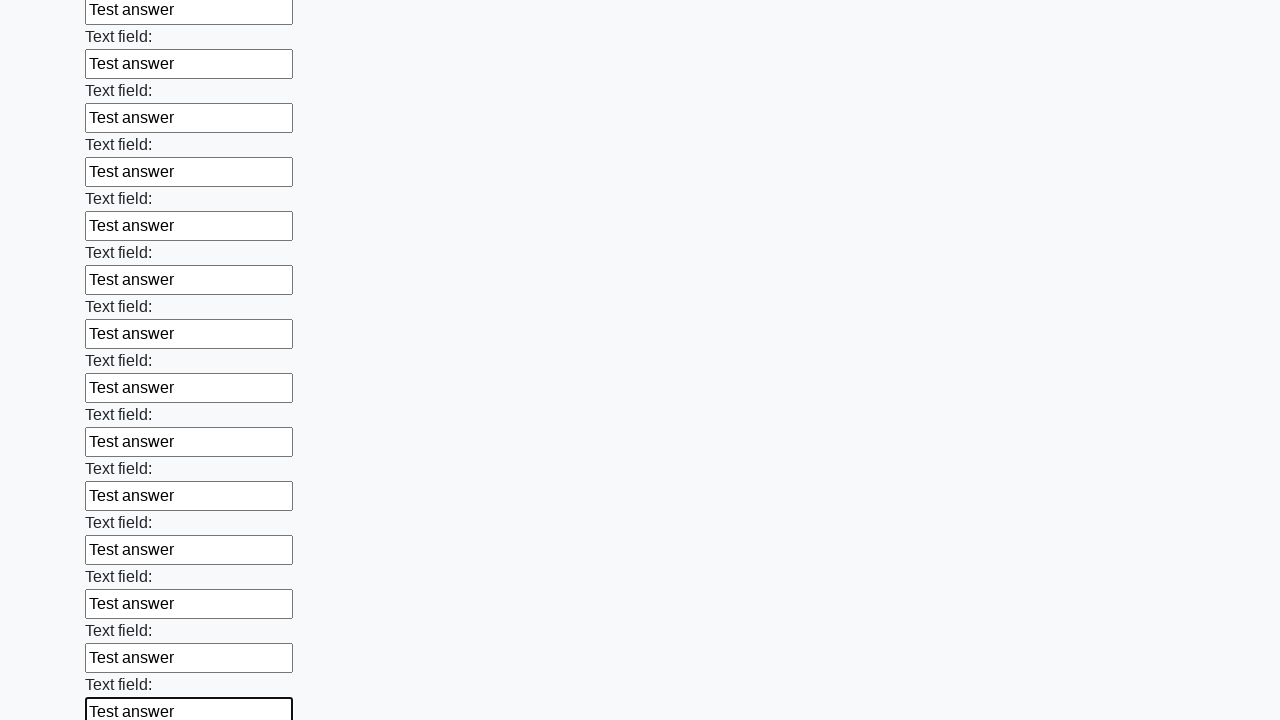

Filled an input field with 'Test answer'
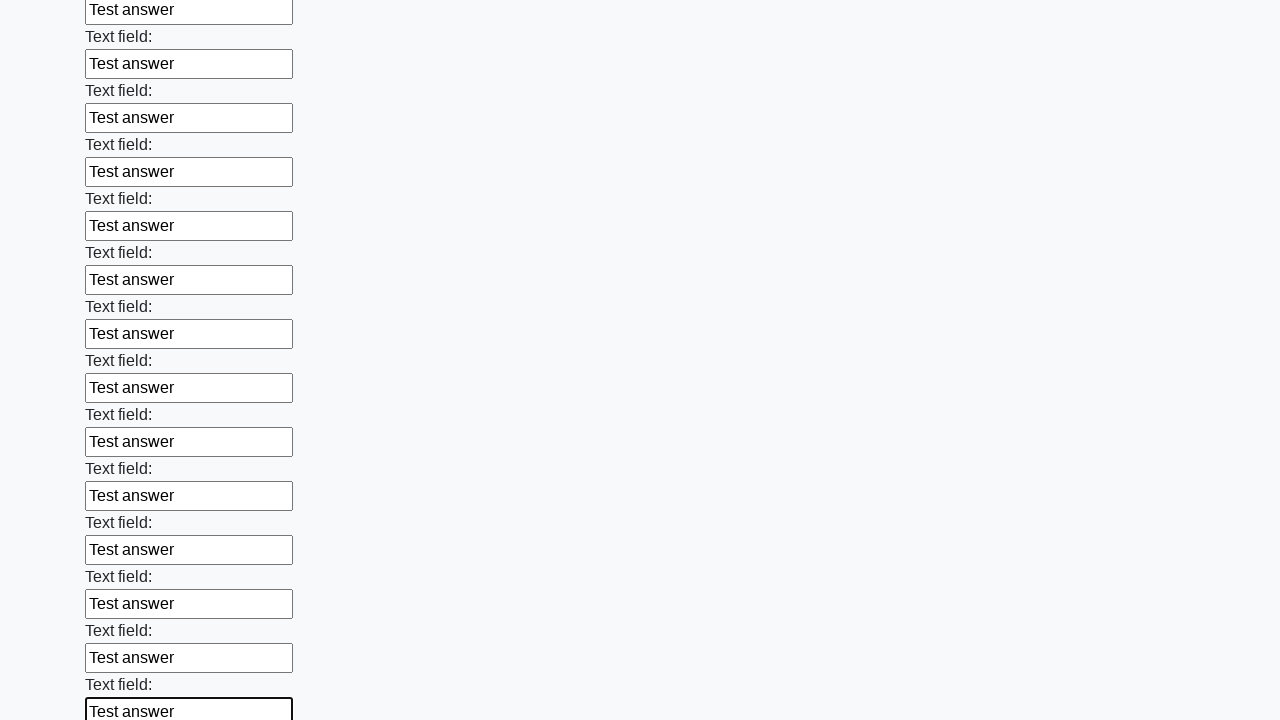

Filled an input field with 'Test answer'
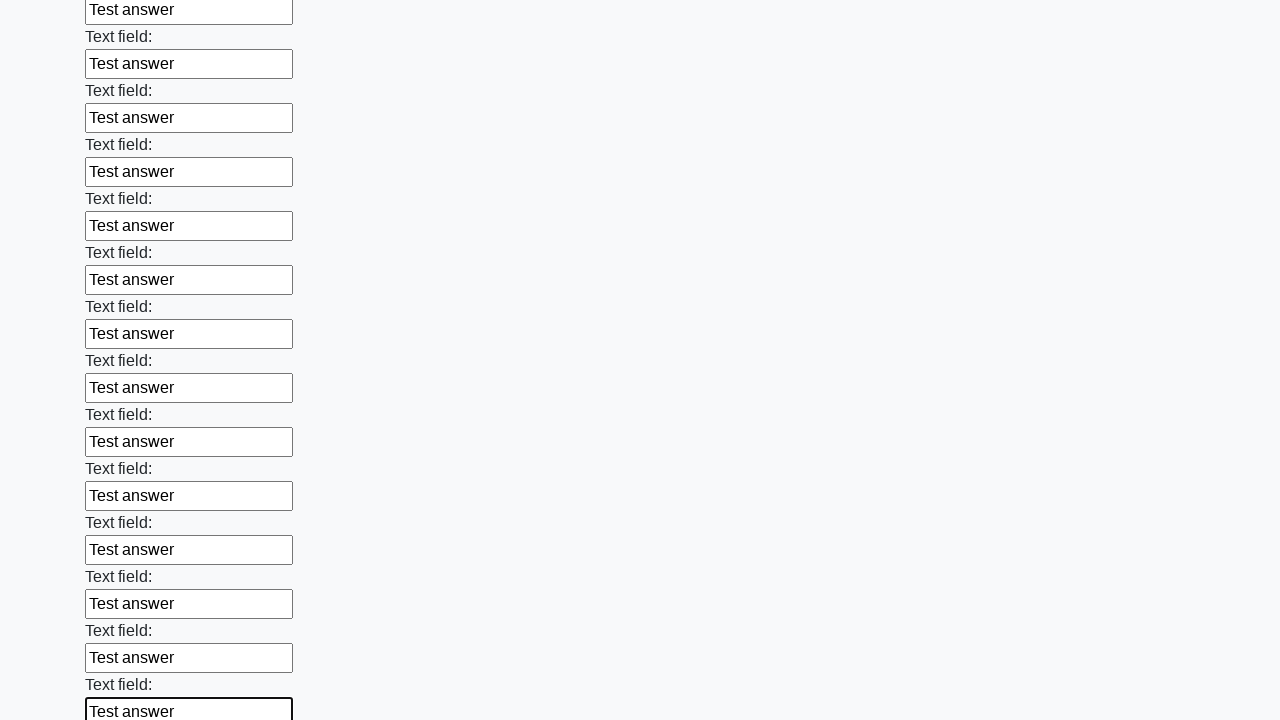

Filled an input field with 'Test answer'
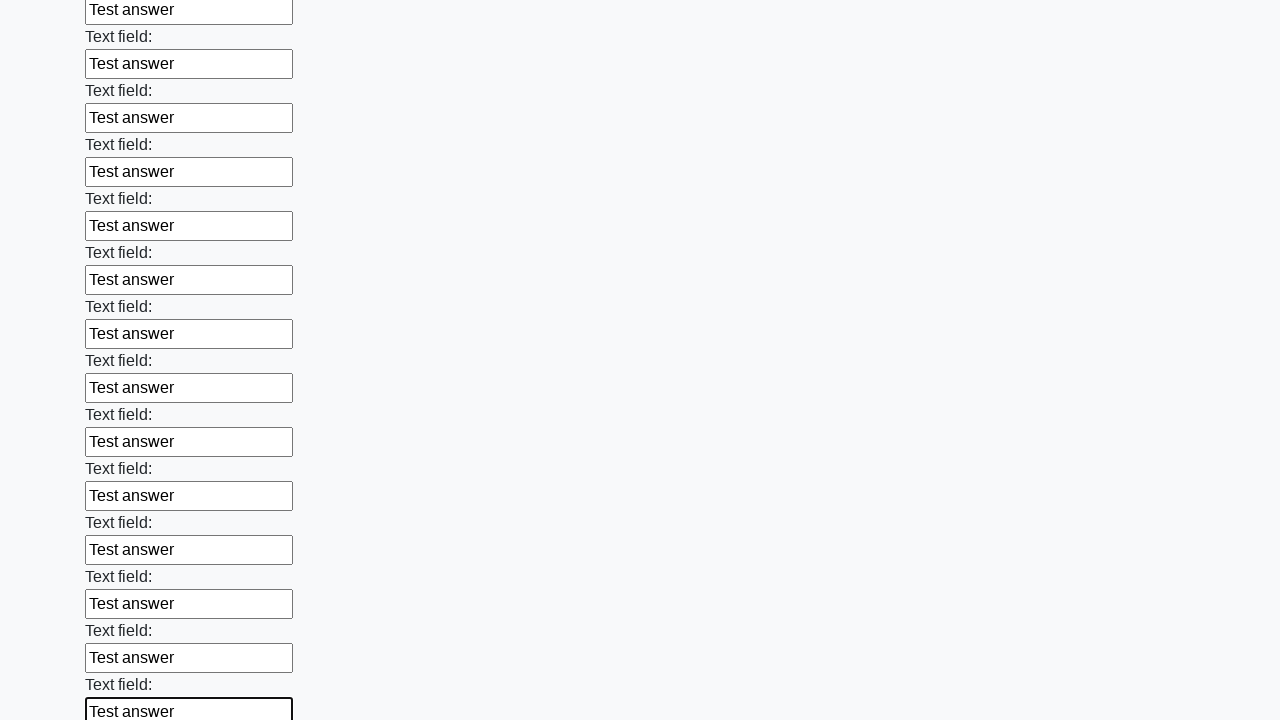

Filled an input field with 'Test answer'
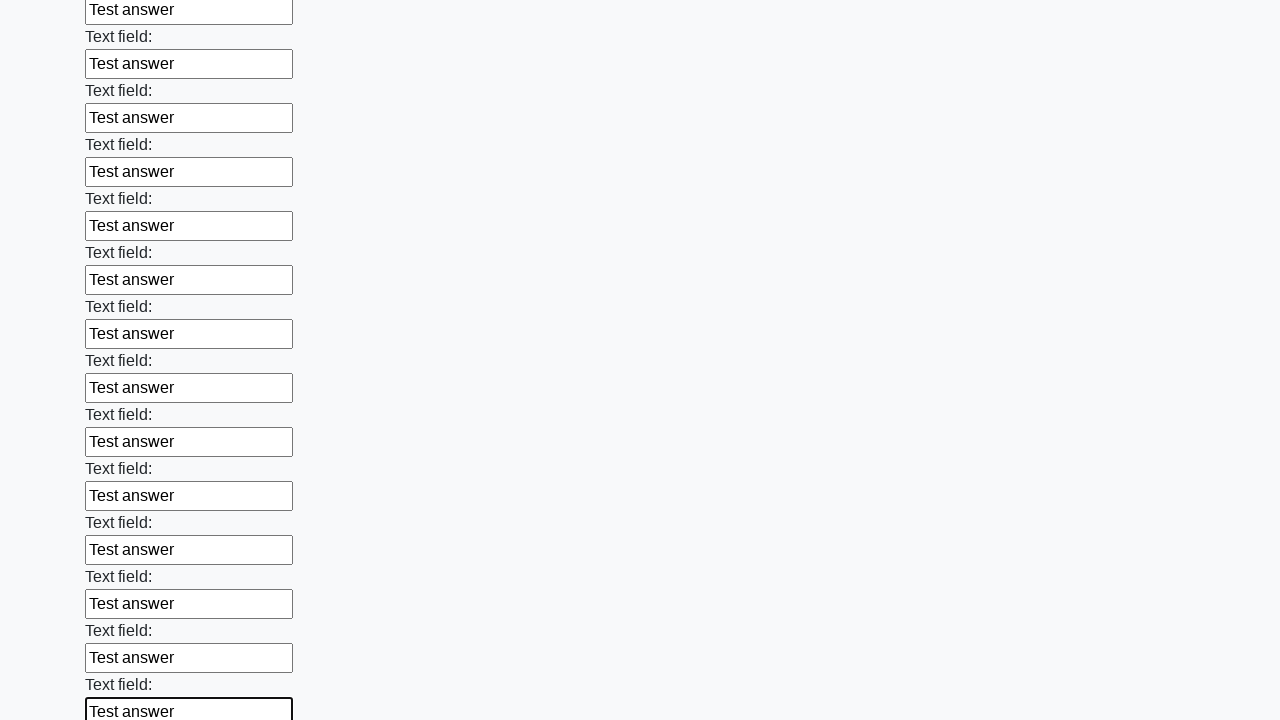

Filled an input field with 'Test answer'
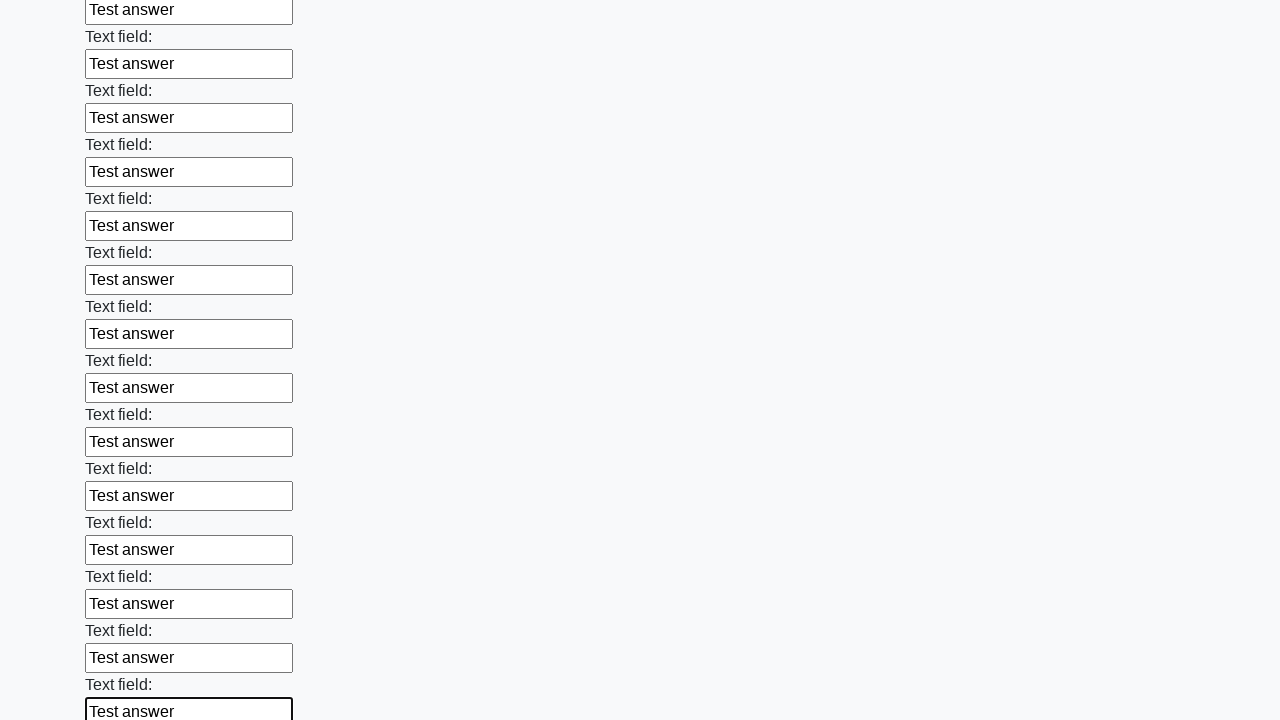

Filled an input field with 'Test answer'
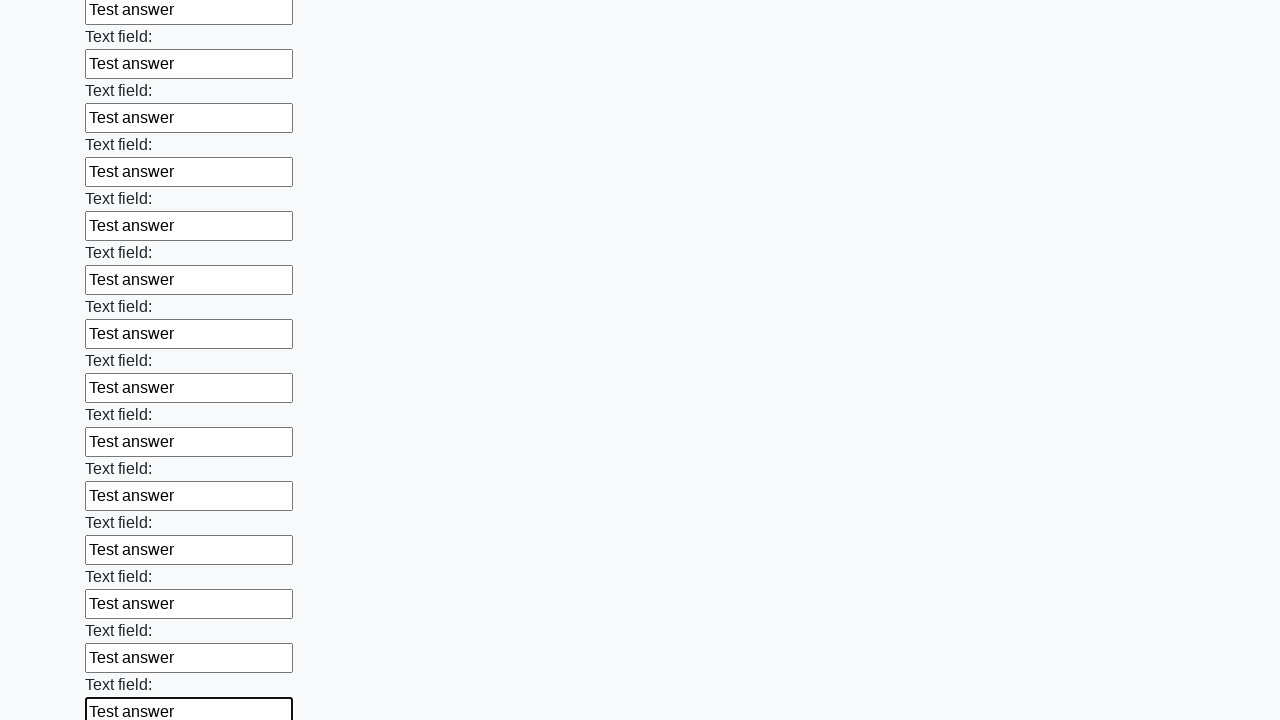

Filled an input field with 'Test answer'
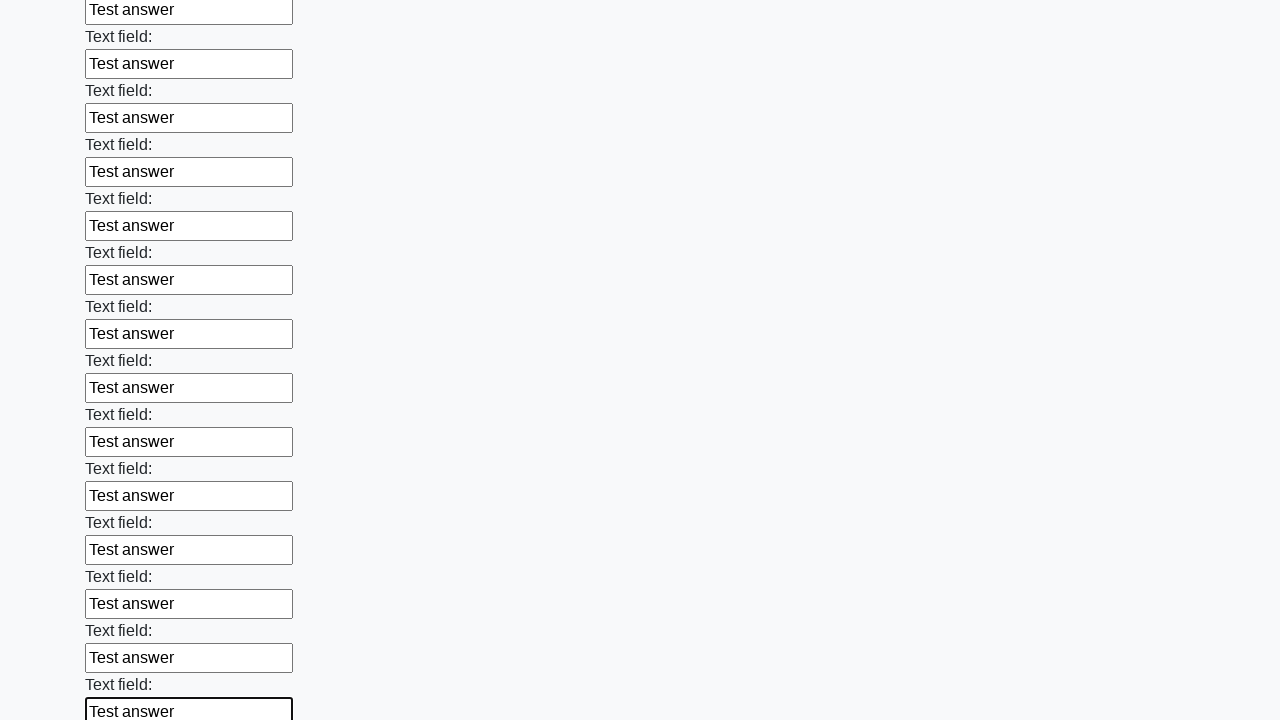

Filled an input field with 'Test answer'
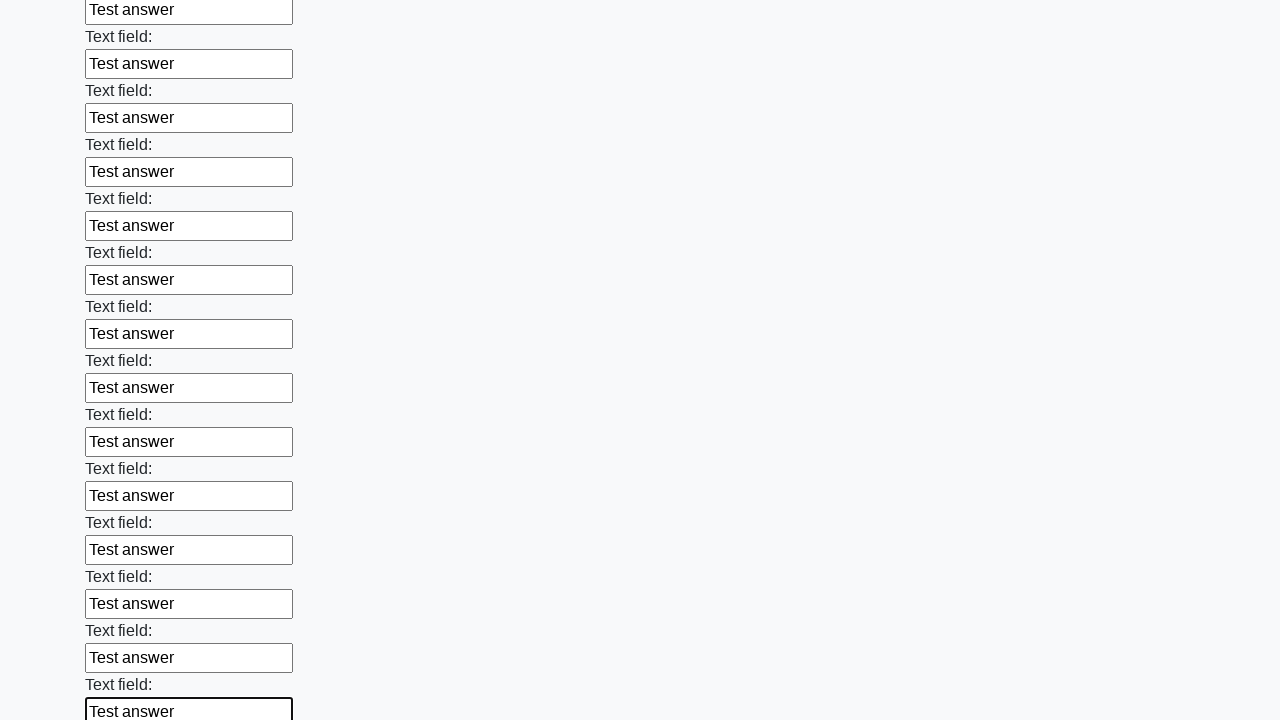

Filled an input field with 'Test answer'
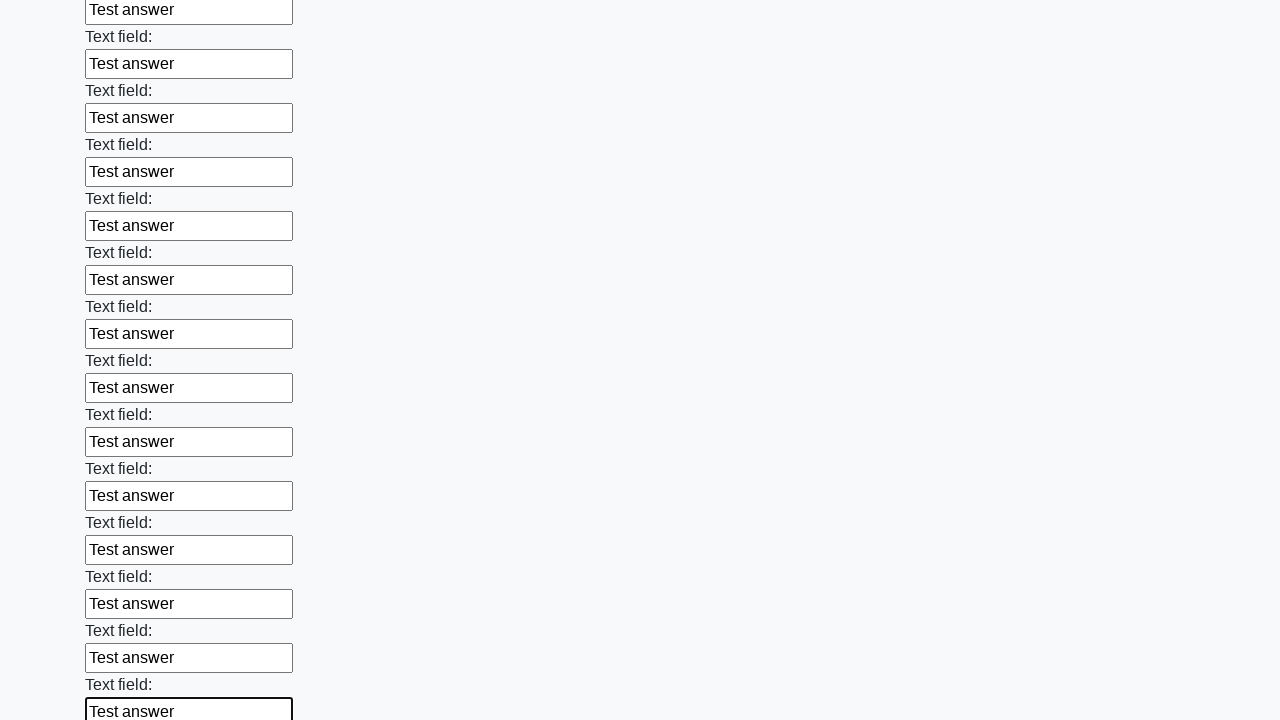

Filled an input field with 'Test answer'
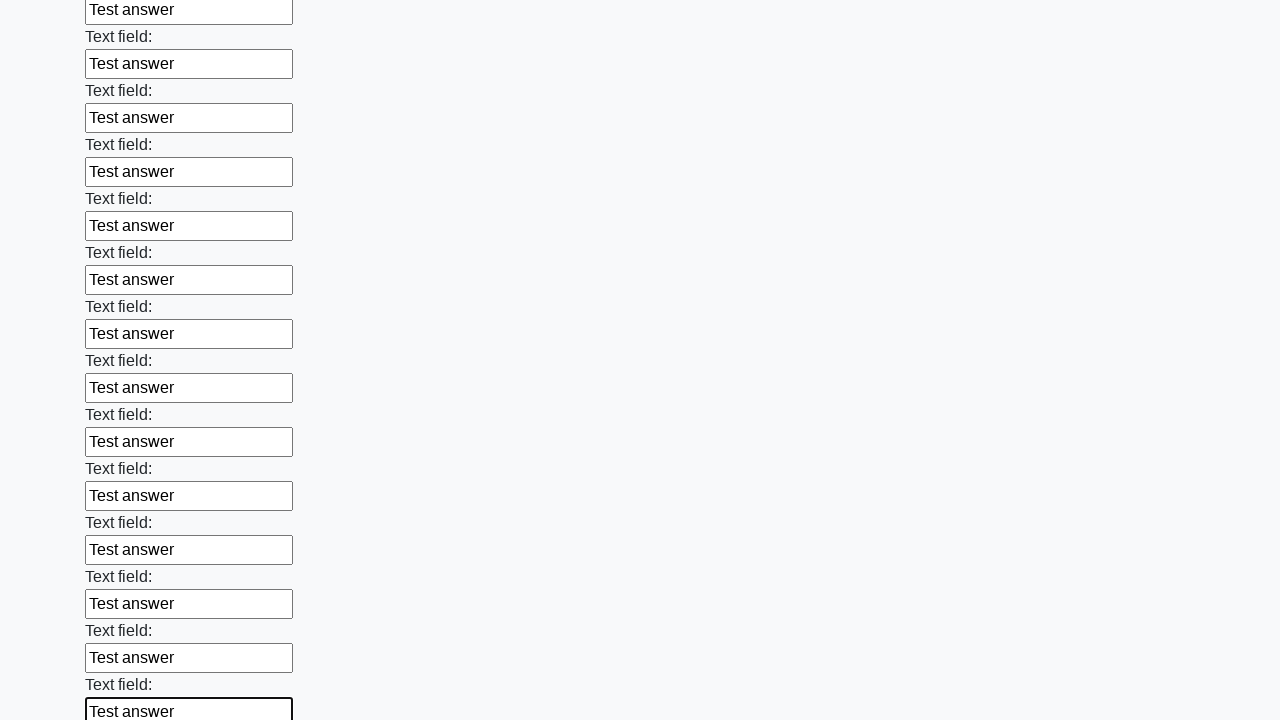

Filled an input field with 'Test answer'
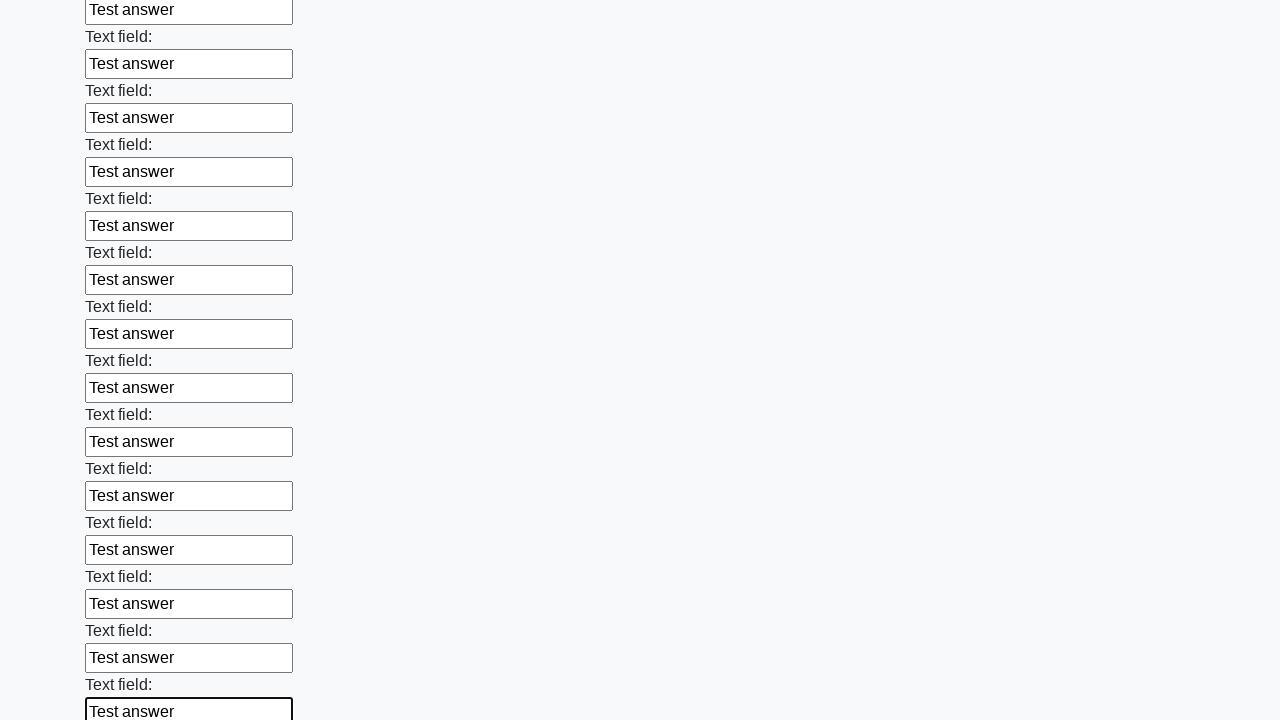

Filled an input field with 'Test answer'
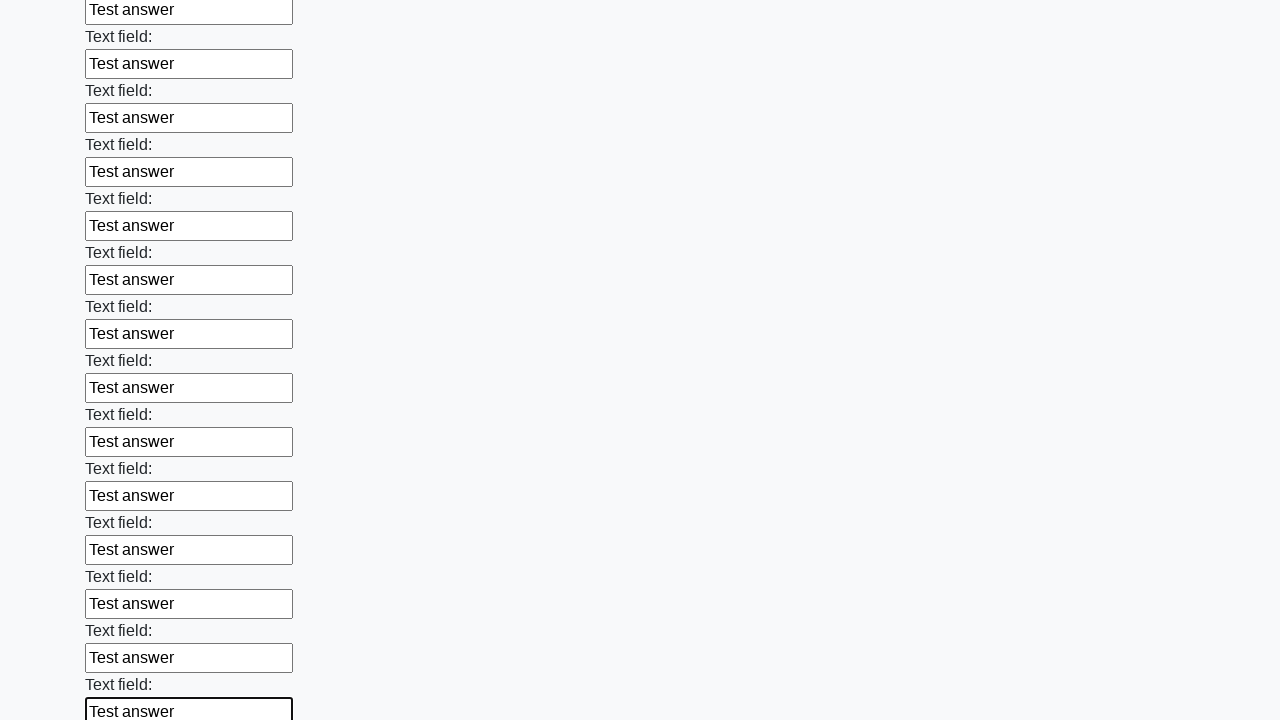

Filled an input field with 'Test answer'
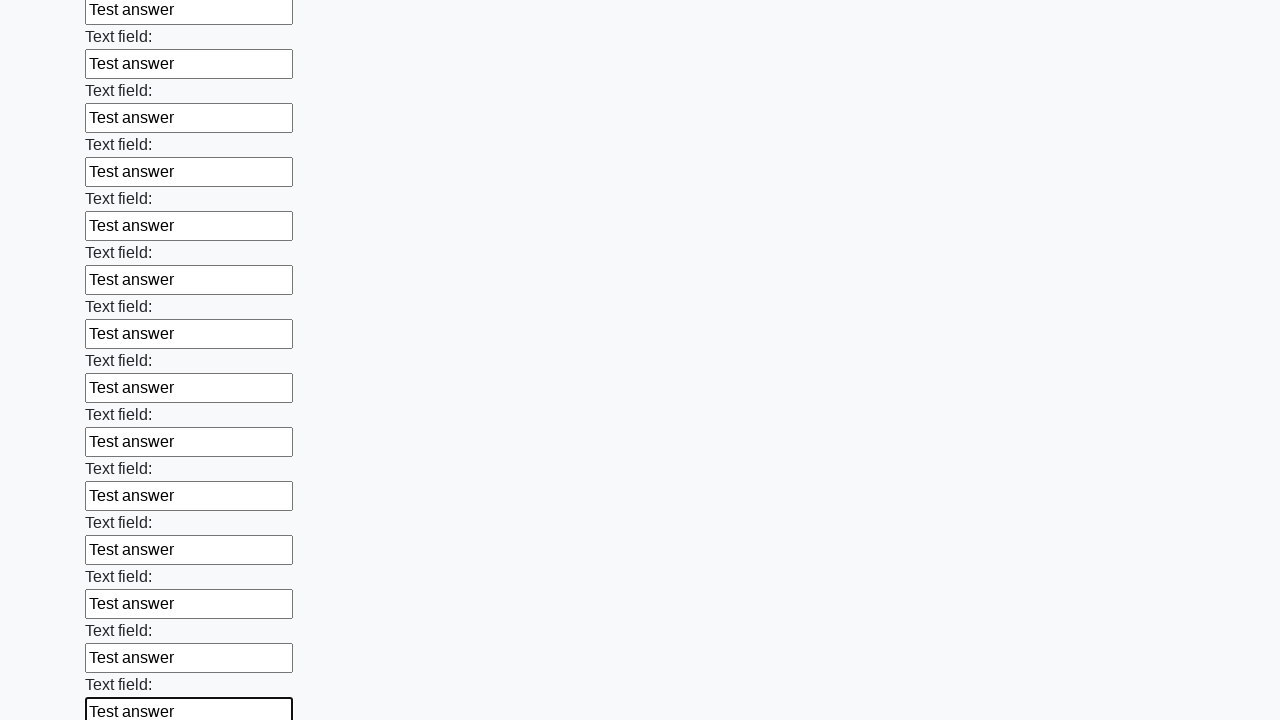

Filled an input field with 'Test answer'
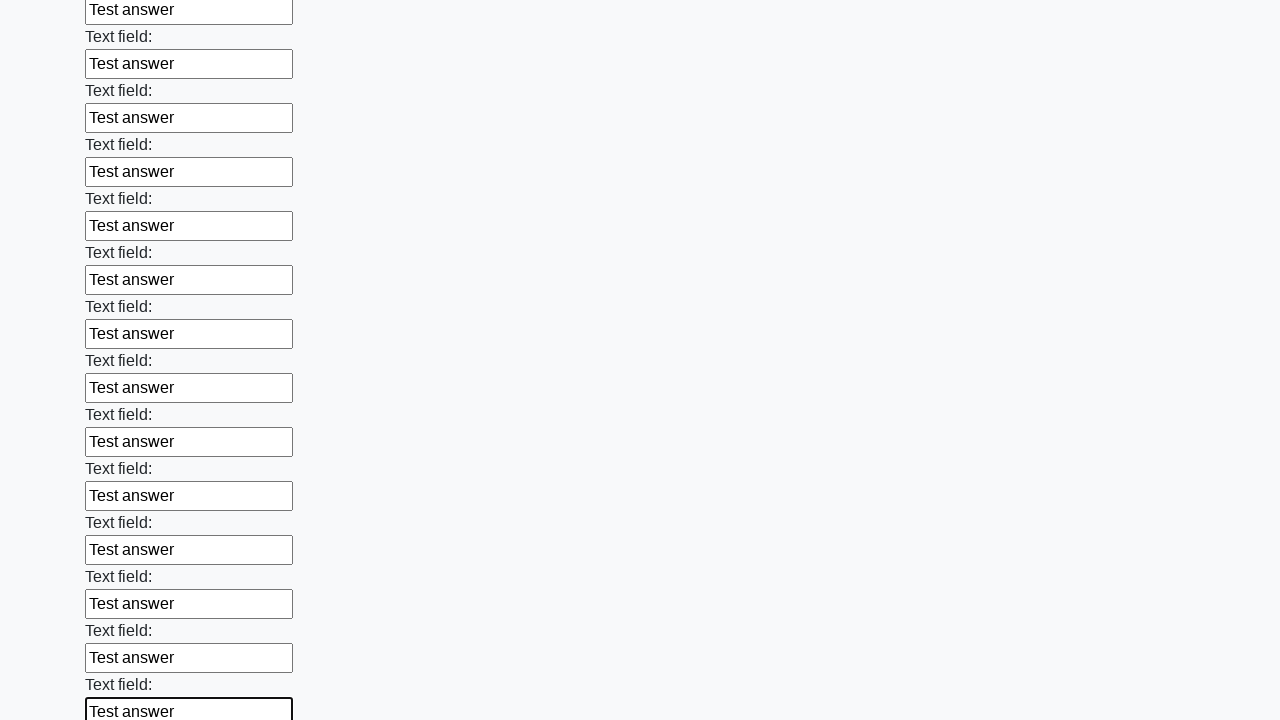

Filled an input field with 'Test answer'
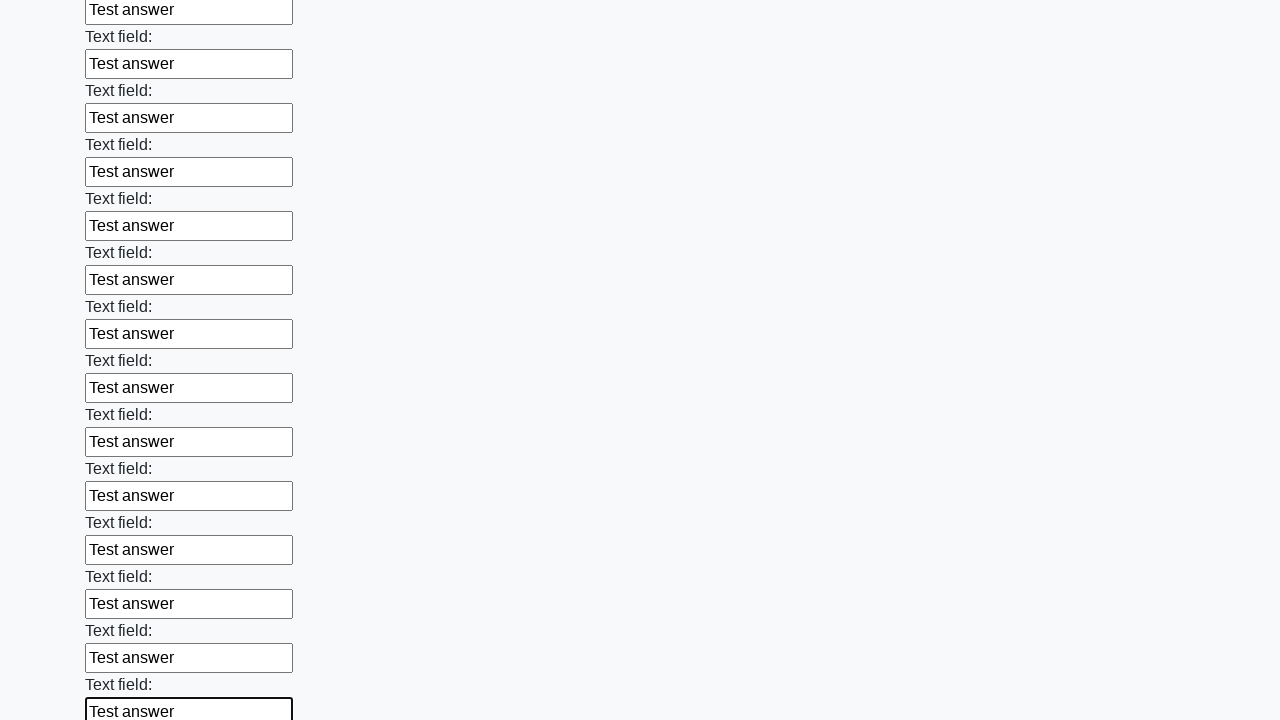

Filled an input field with 'Test answer'
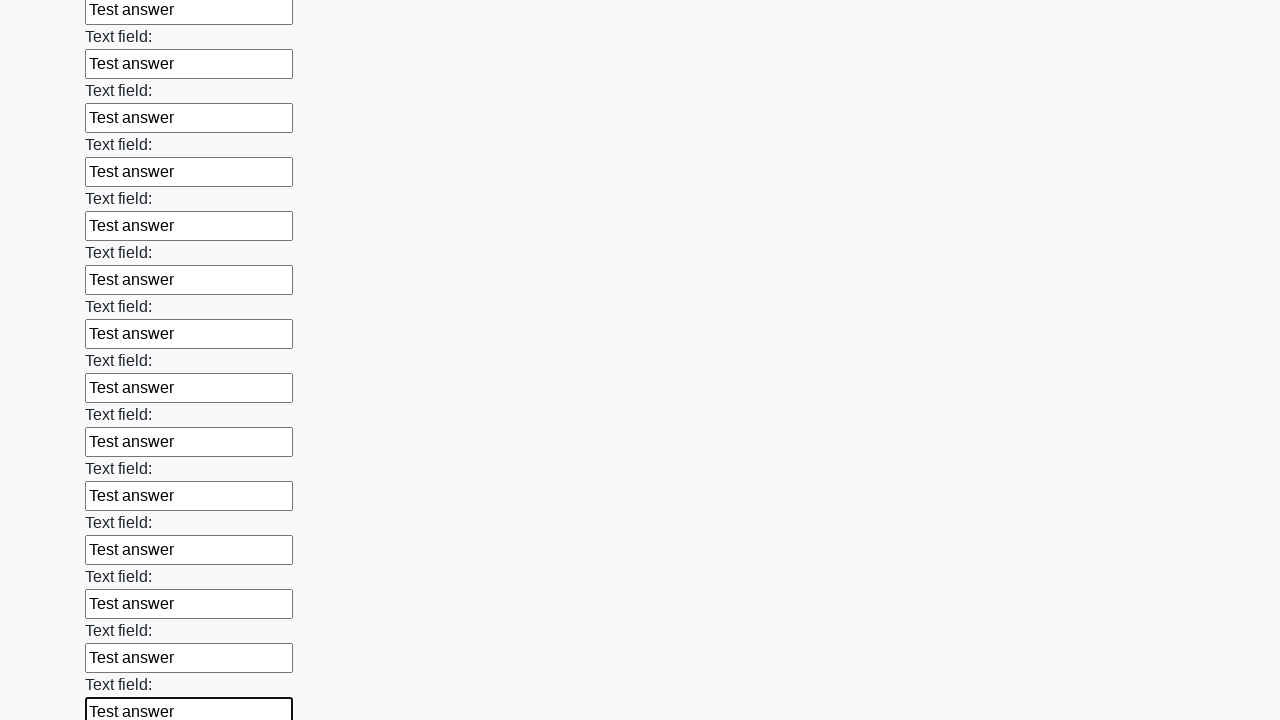

Filled an input field with 'Test answer'
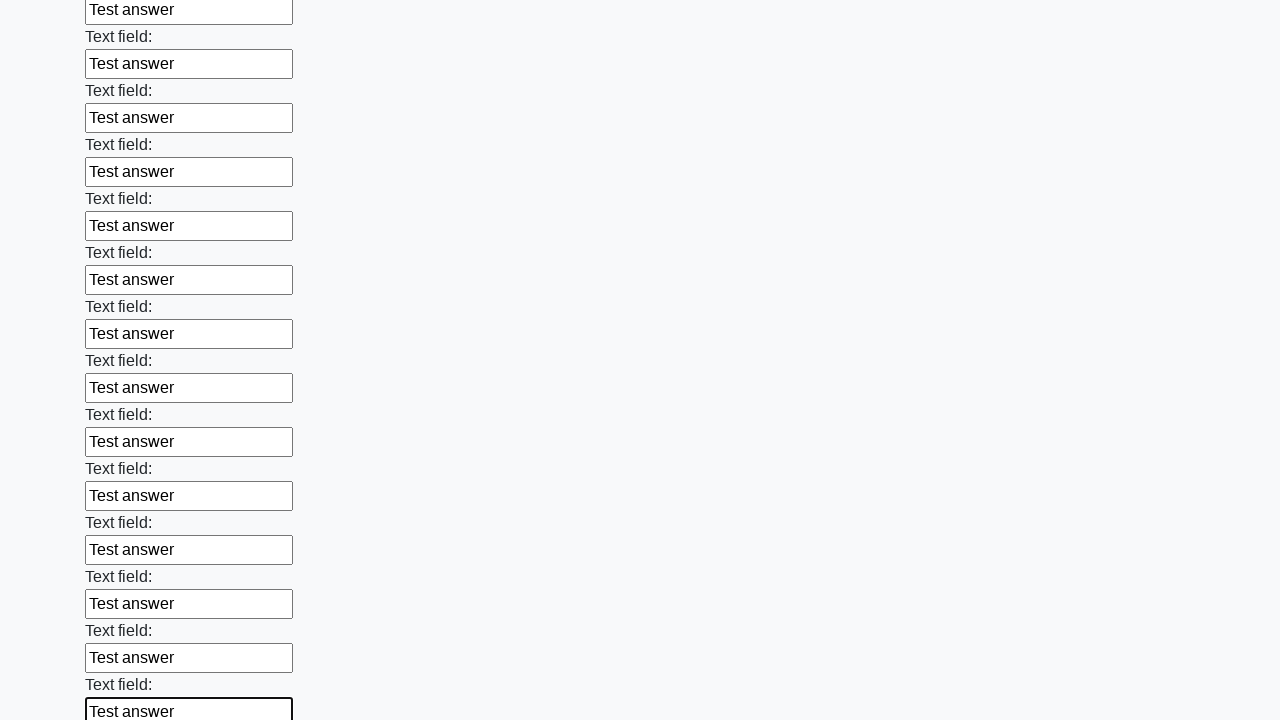

Filled an input field with 'Test answer'
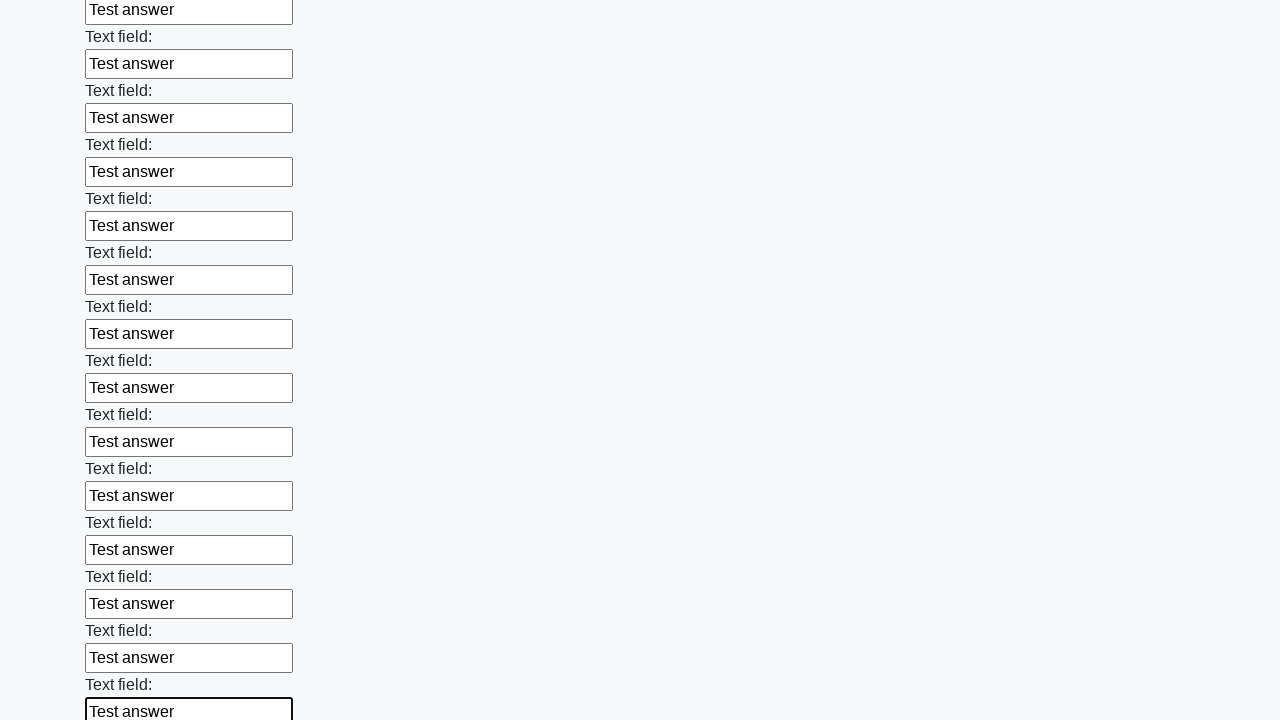

Filled an input field with 'Test answer'
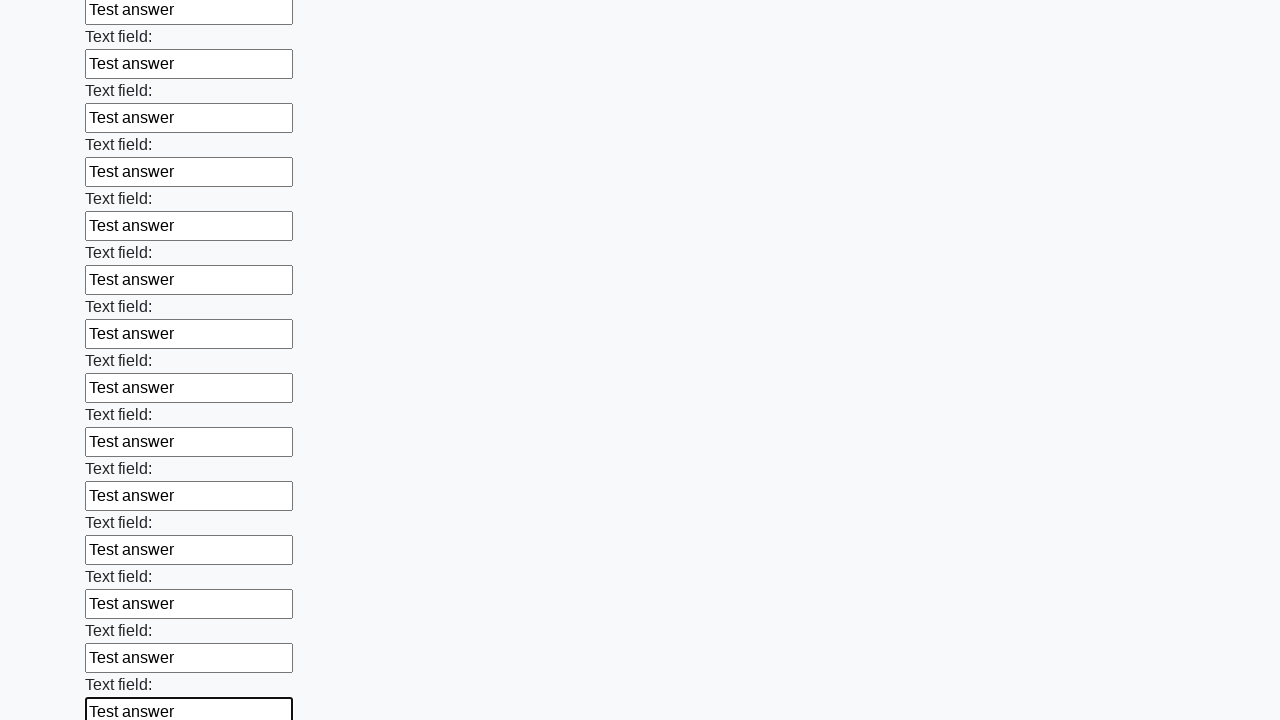

Filled an input field with 'Test answer'
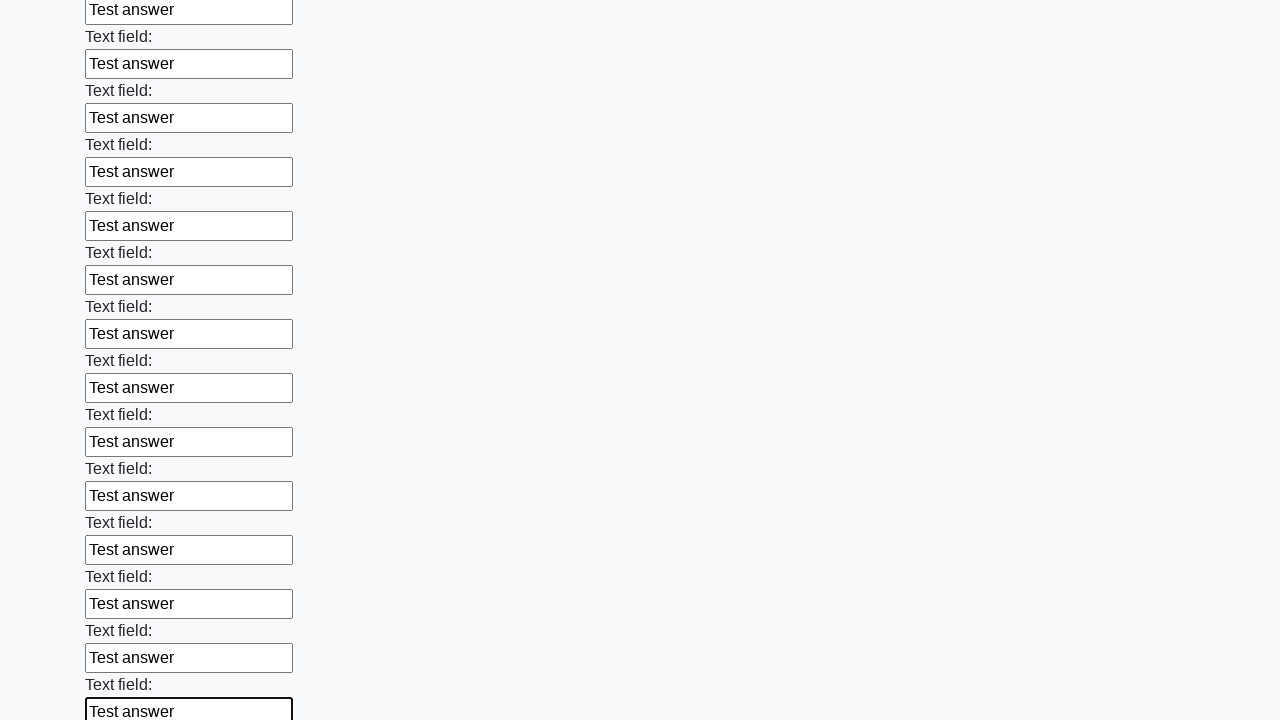

Filled an input field with 'Test answer'
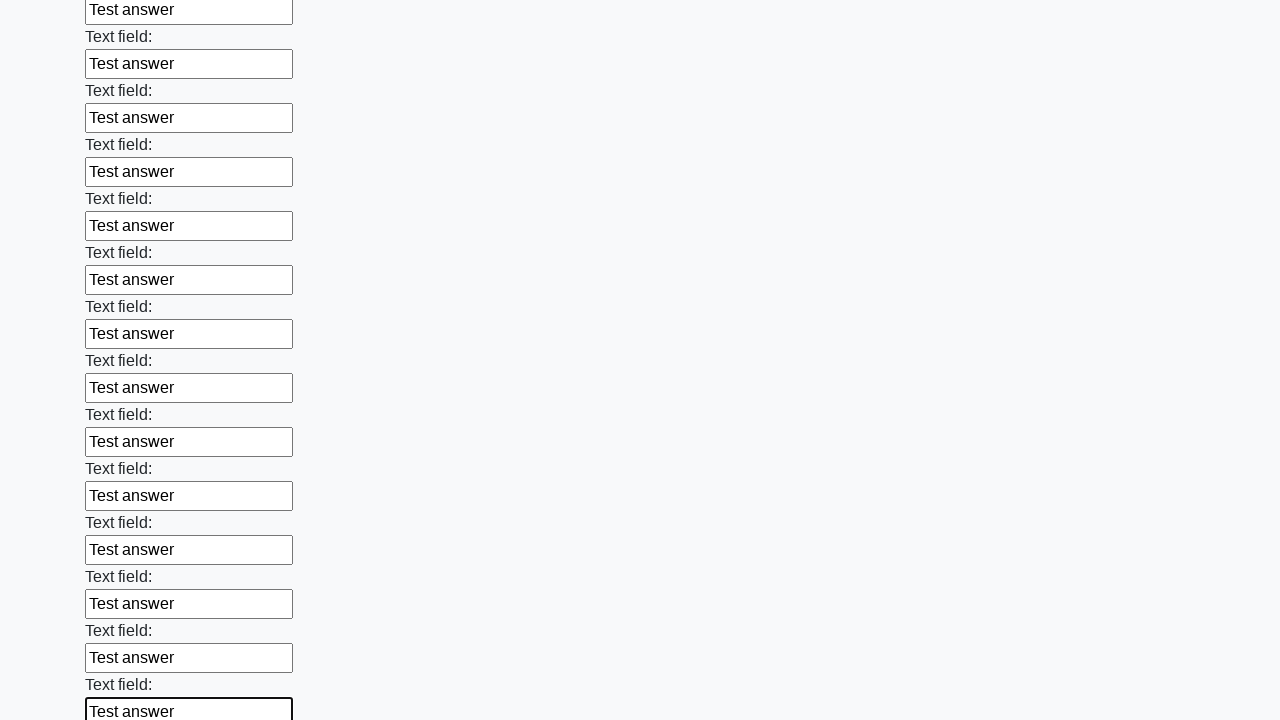

Filled an input field with 'Test answer'
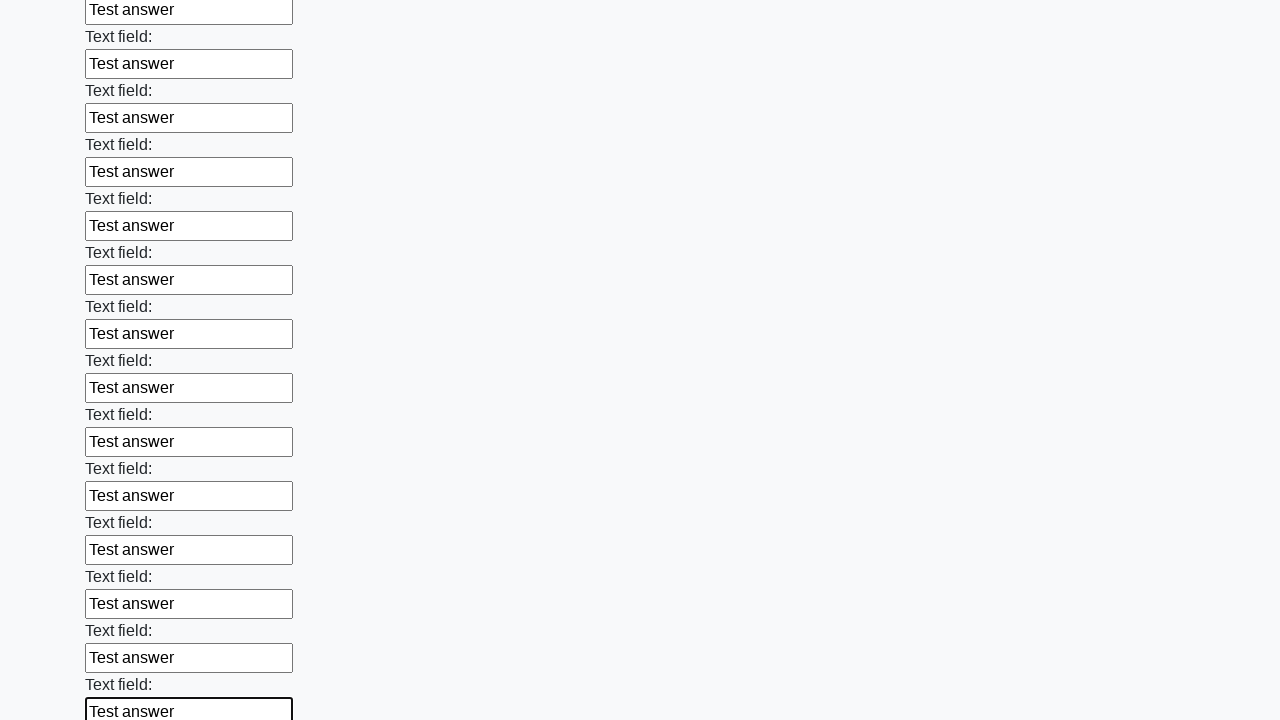

Filled an input field with 'Test answer'
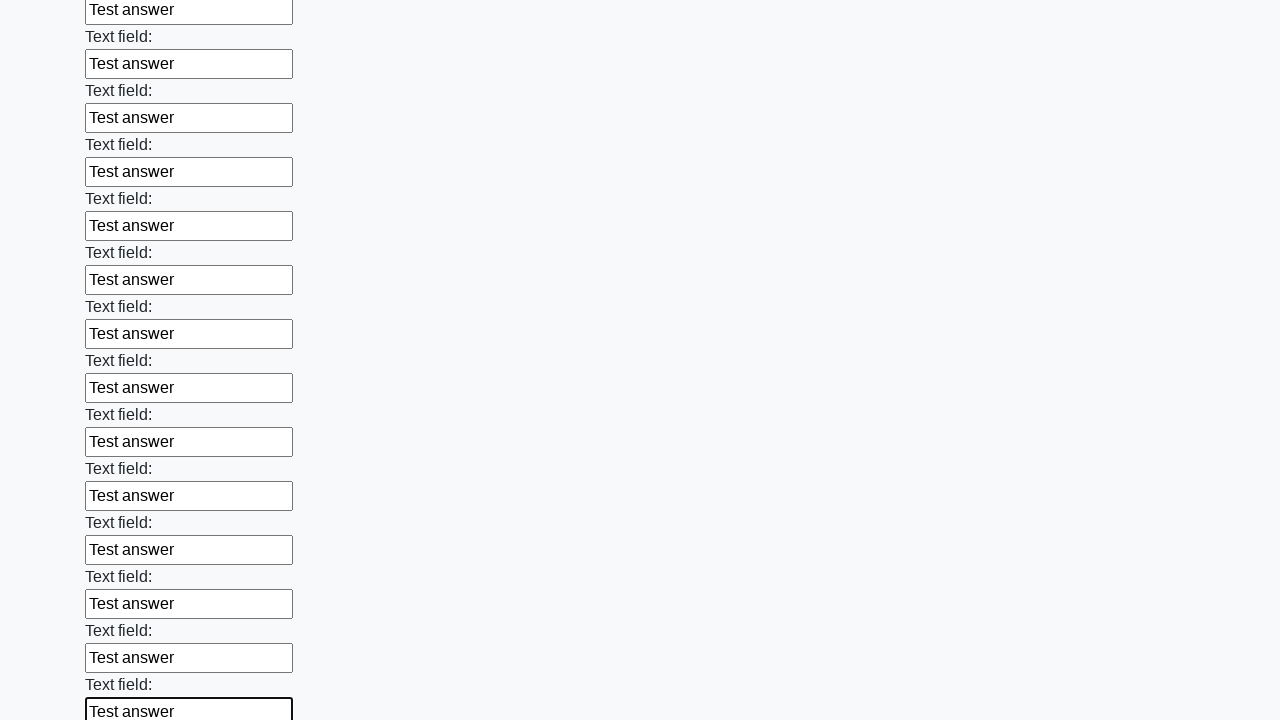

Filled an input field with 'Test answer'
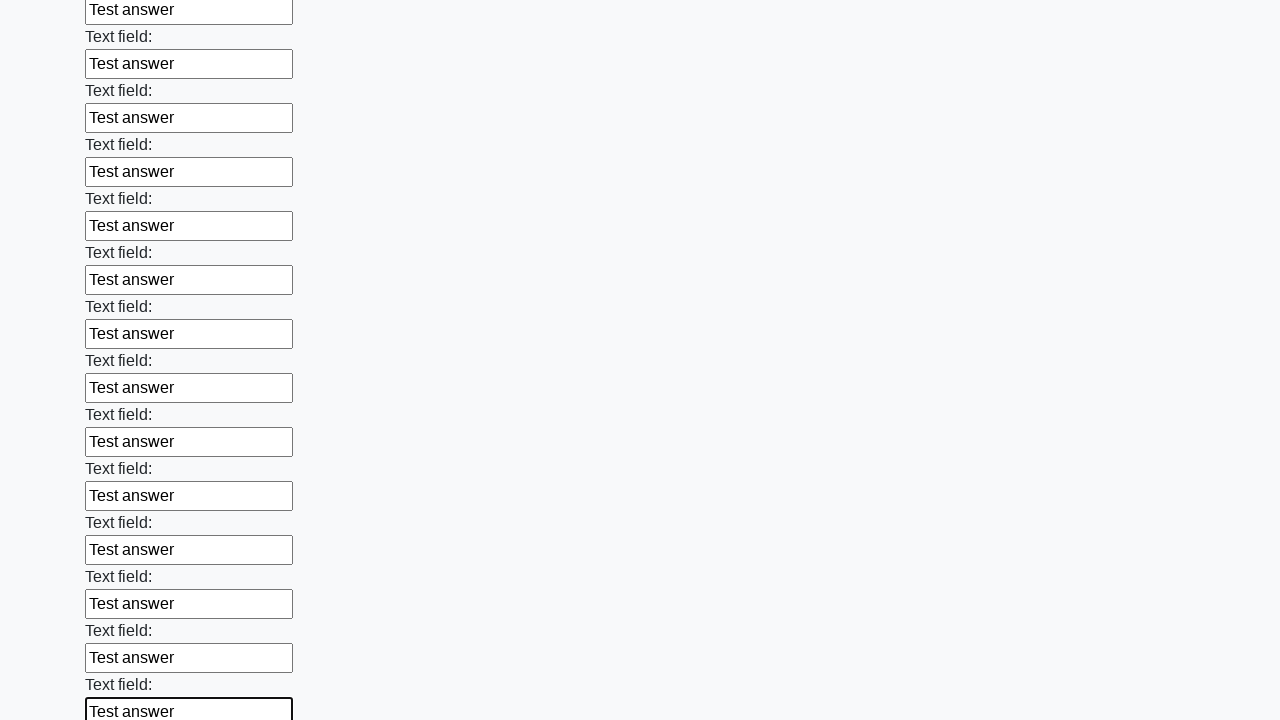

Filled an input field with 'Test answer'
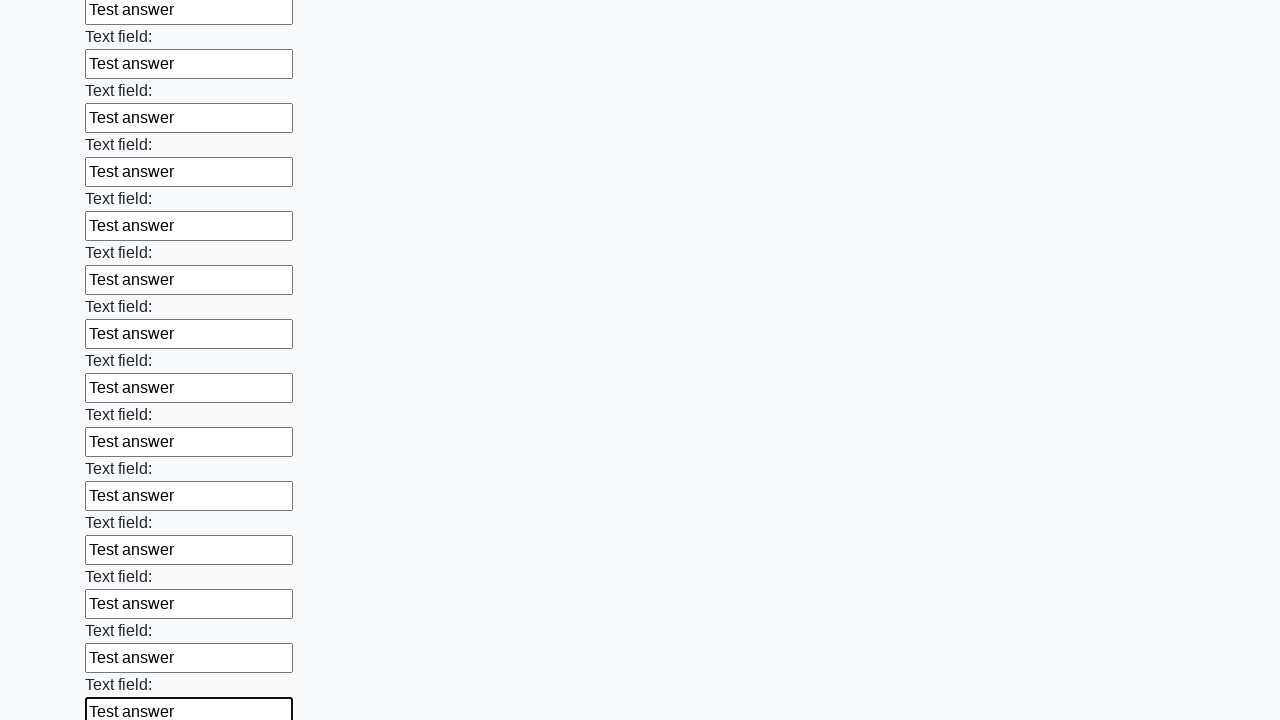

Filled an input field with 'Test answer'
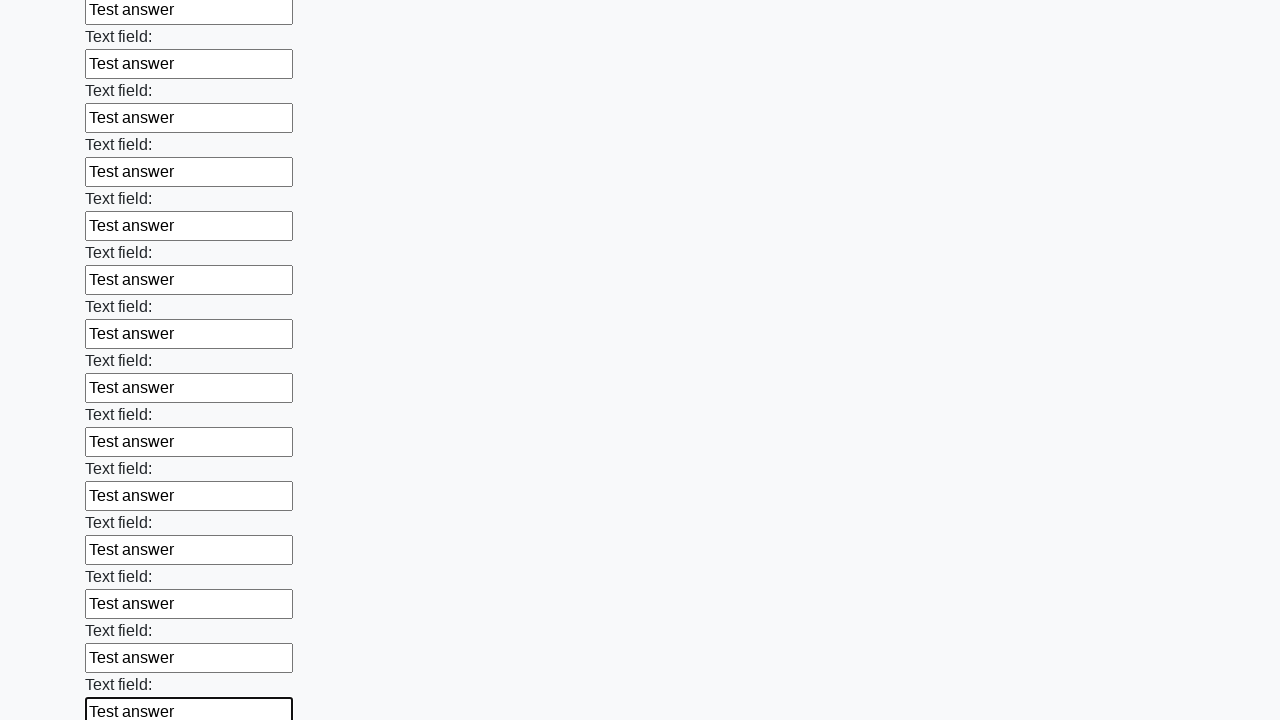

Filled an input field with 'Test answer'
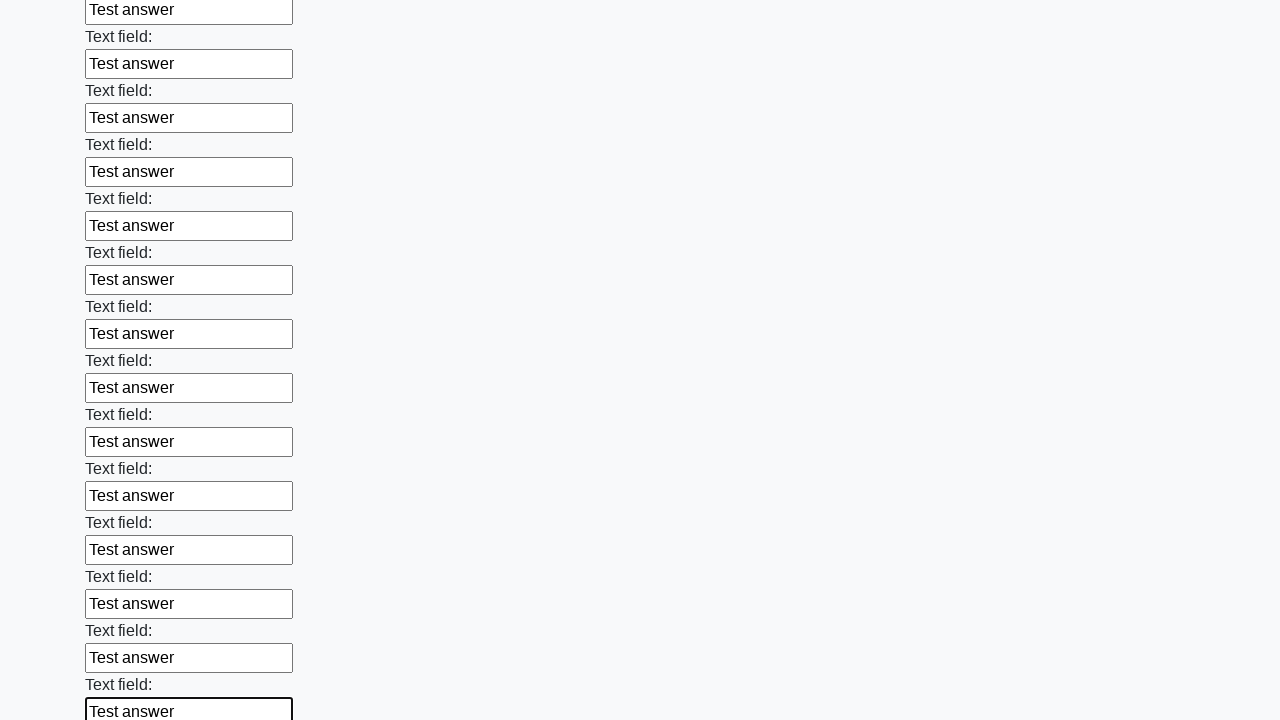

Filled an input field with 'Test answer'
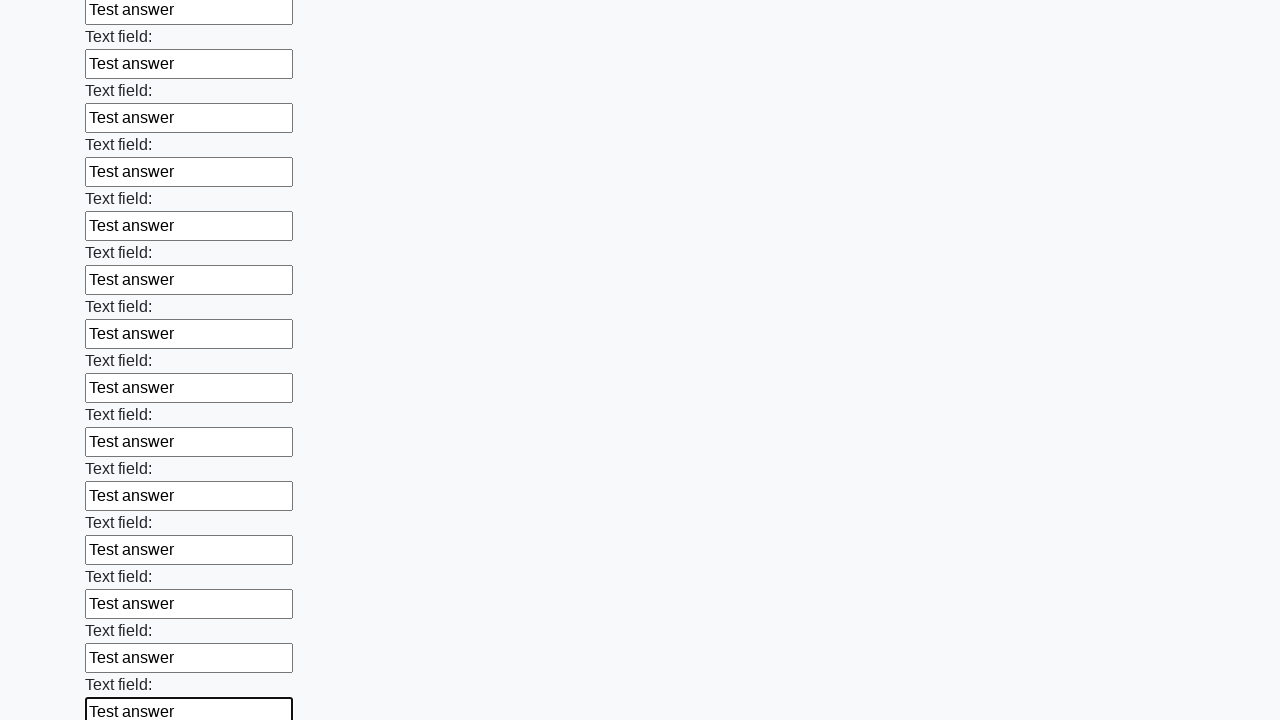

Filled an input field with 'Test answer'
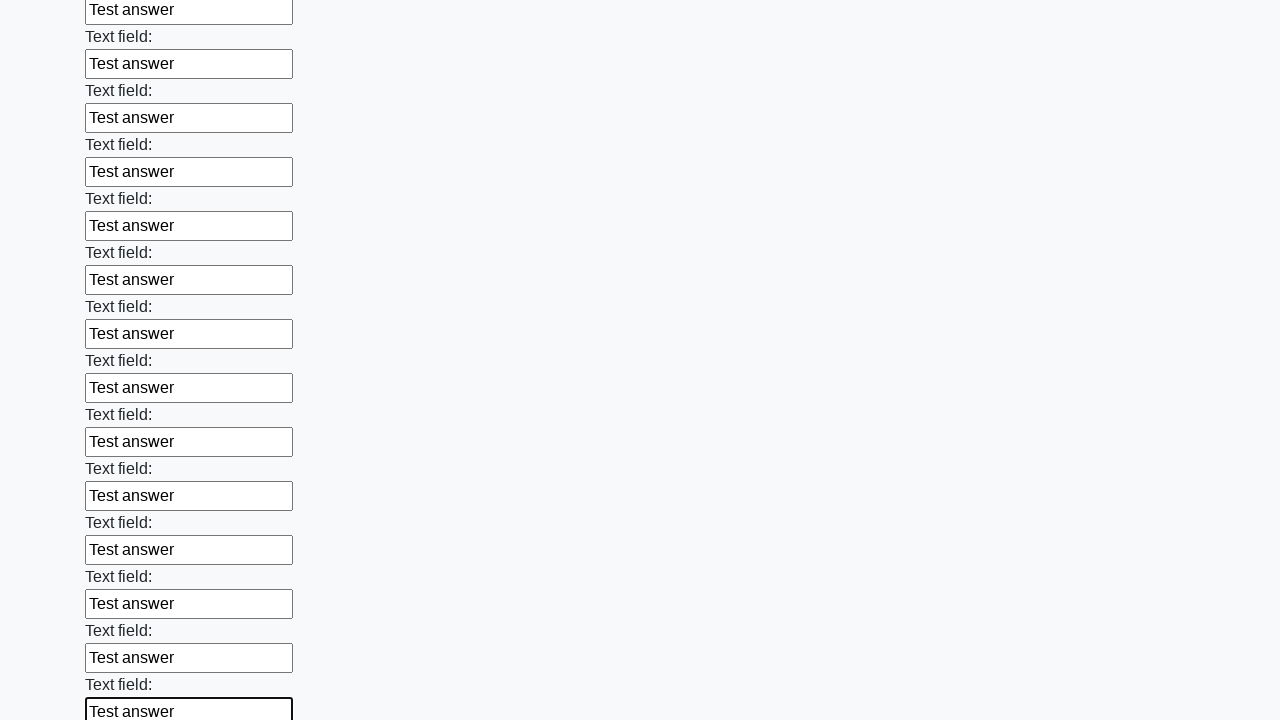

Filled an input field with 'Test answer'
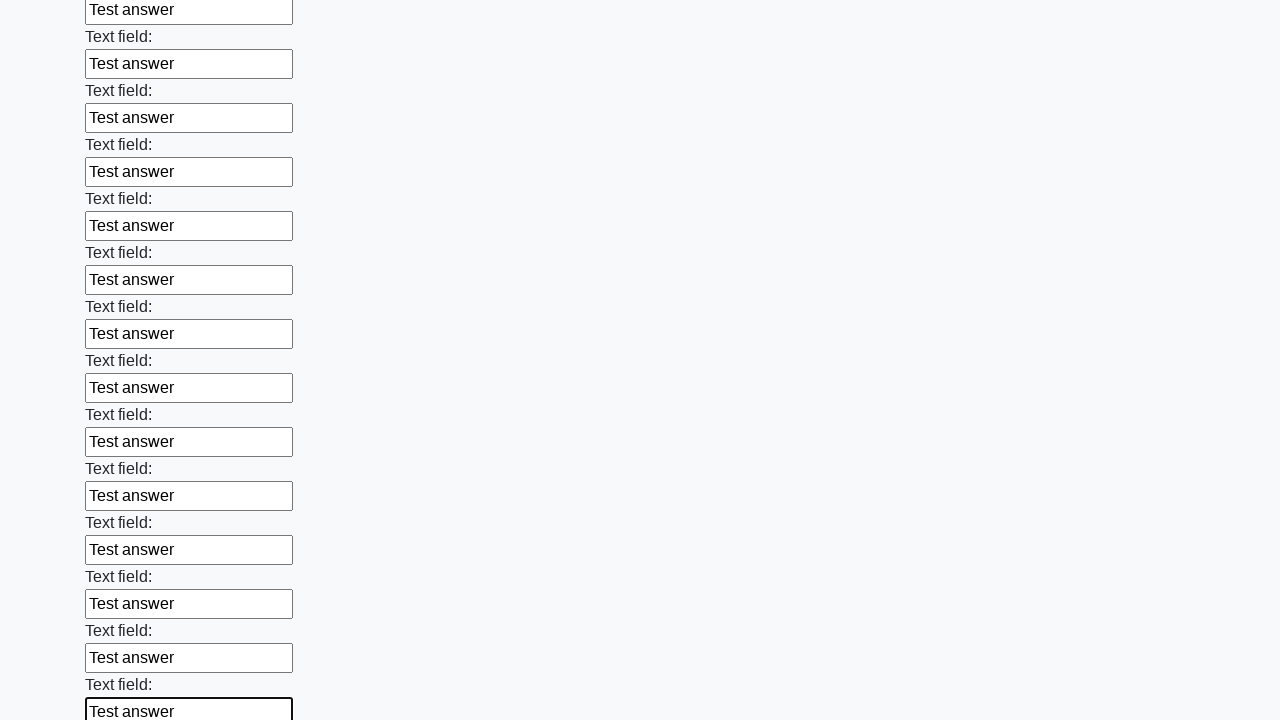

Filled an input field with 'Test answer'
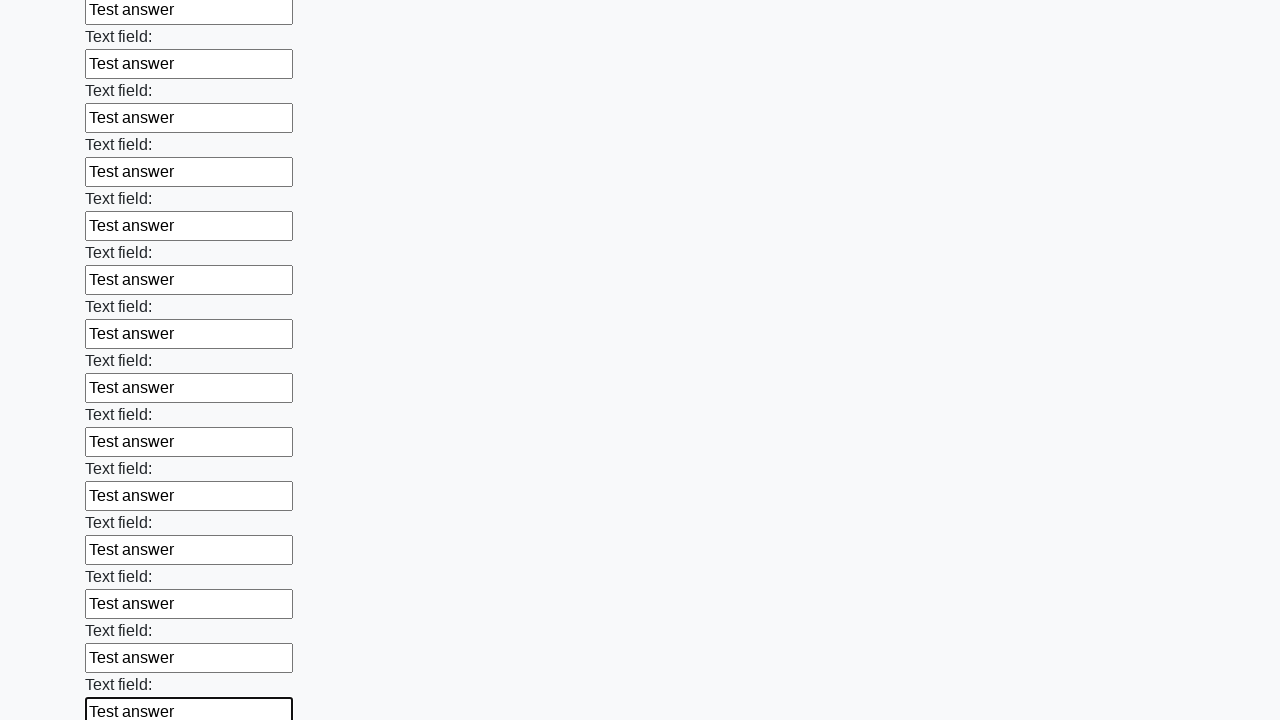

Filled an input field with 'Test answer'
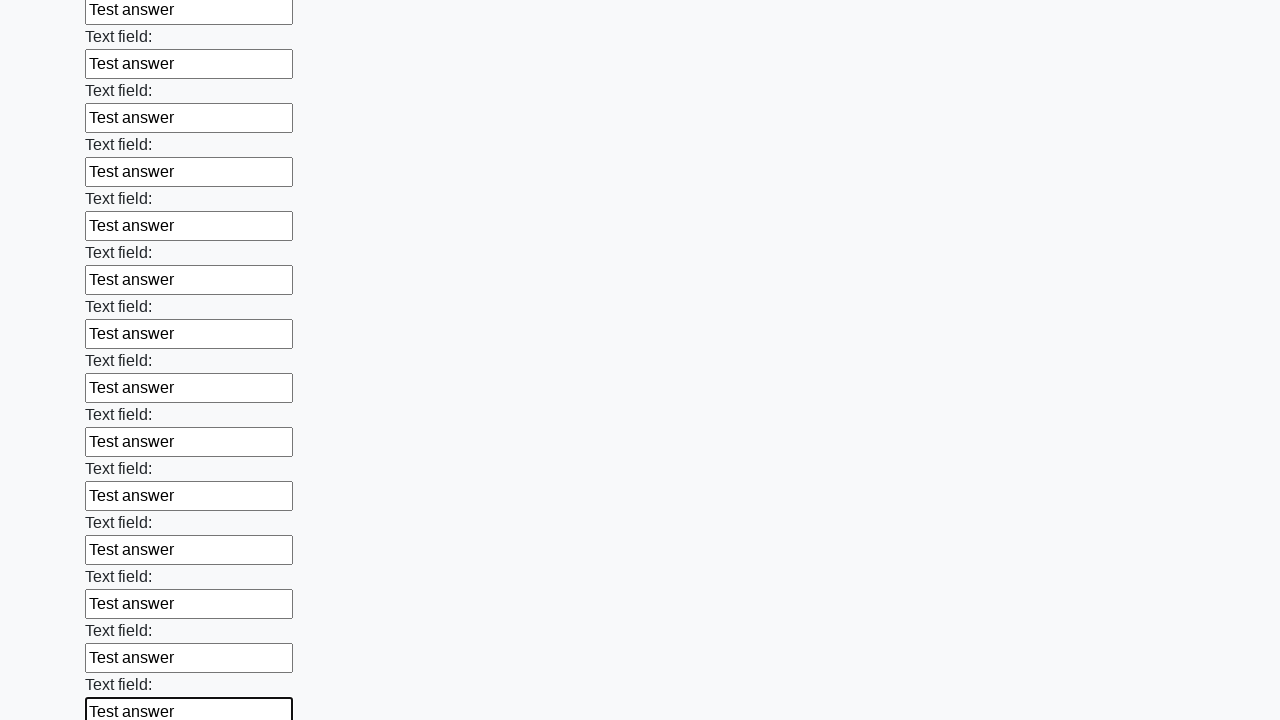

Filled an input field with 'Test answer'
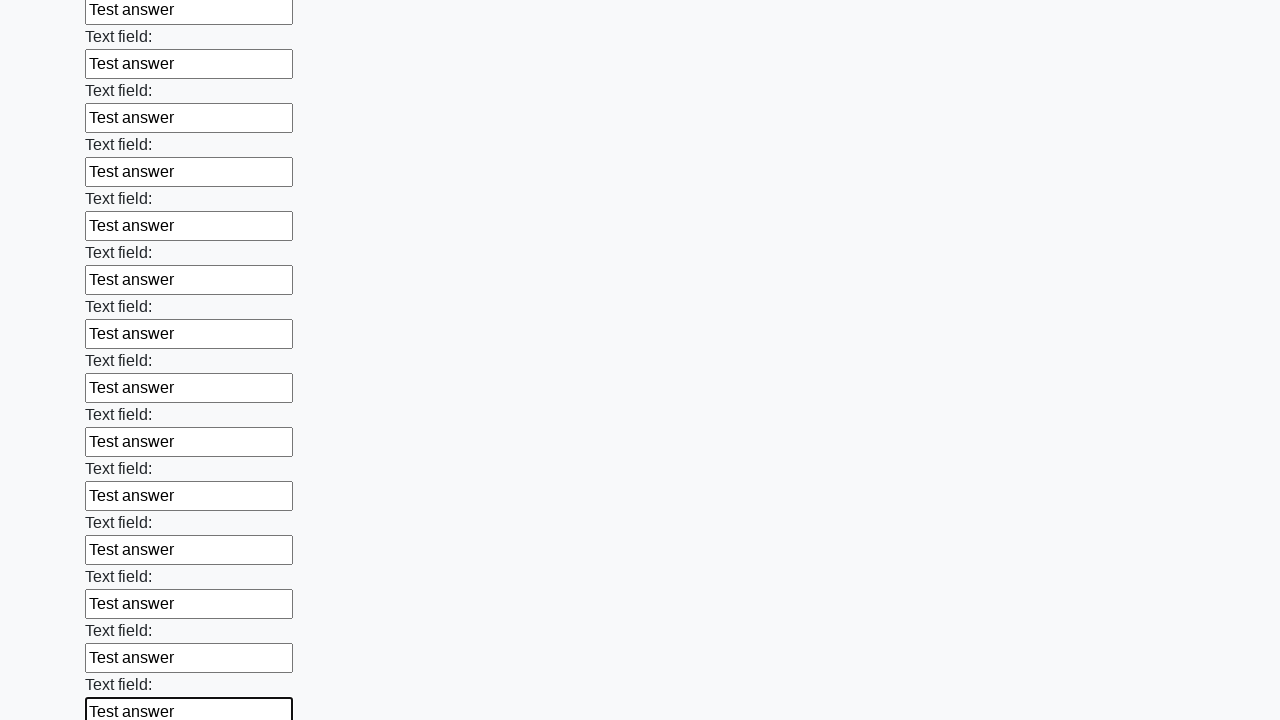

Filled an input field with 'Test answer'
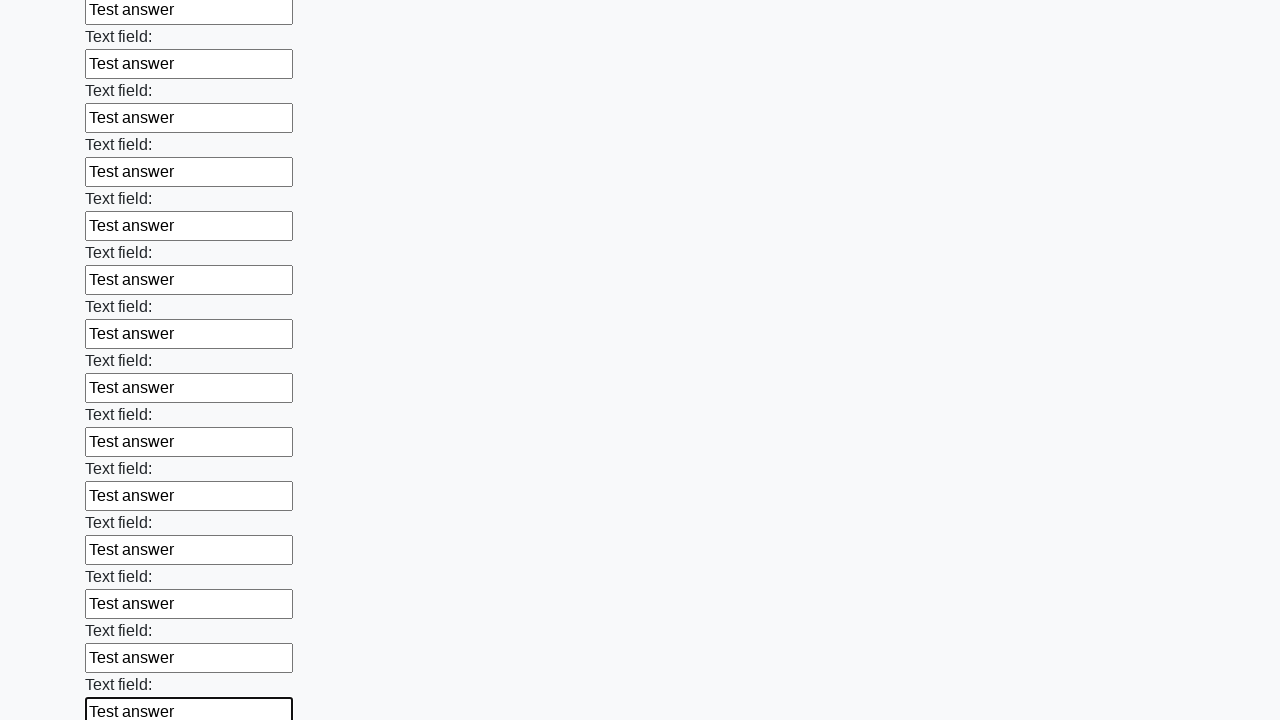

Filled an input field with 'Test answer'
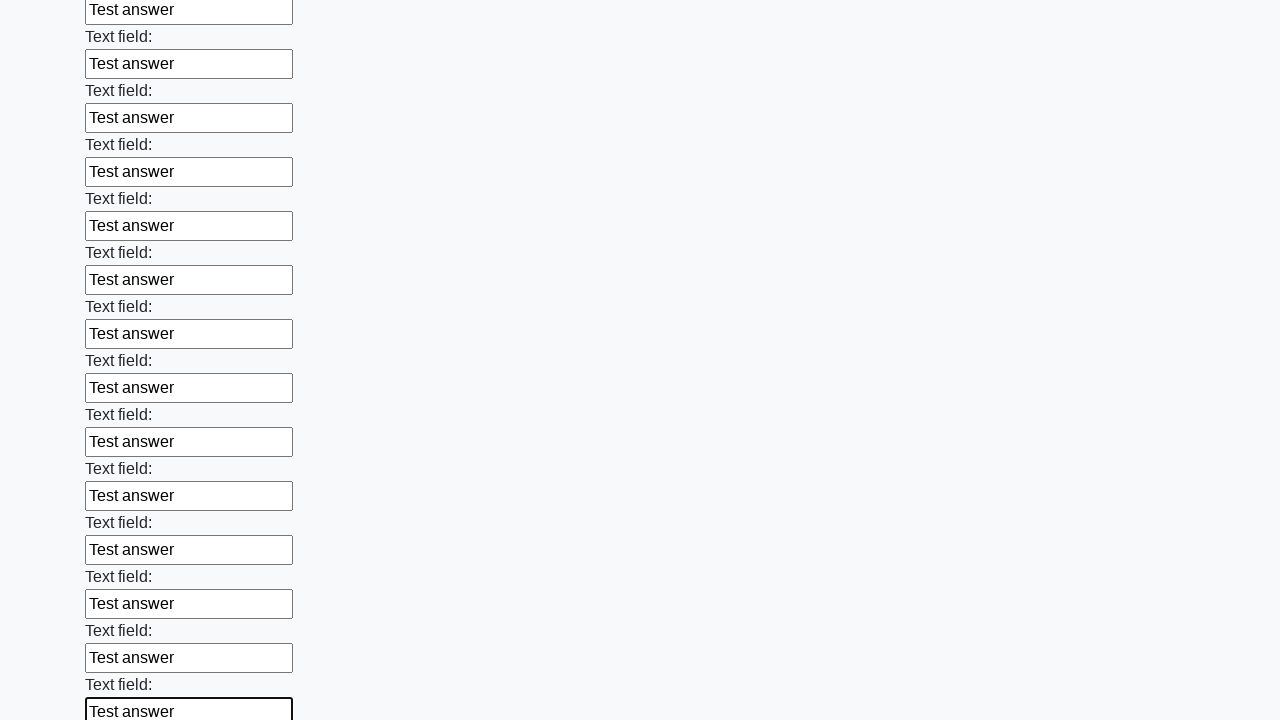

Filled an input field with 'Test answer'
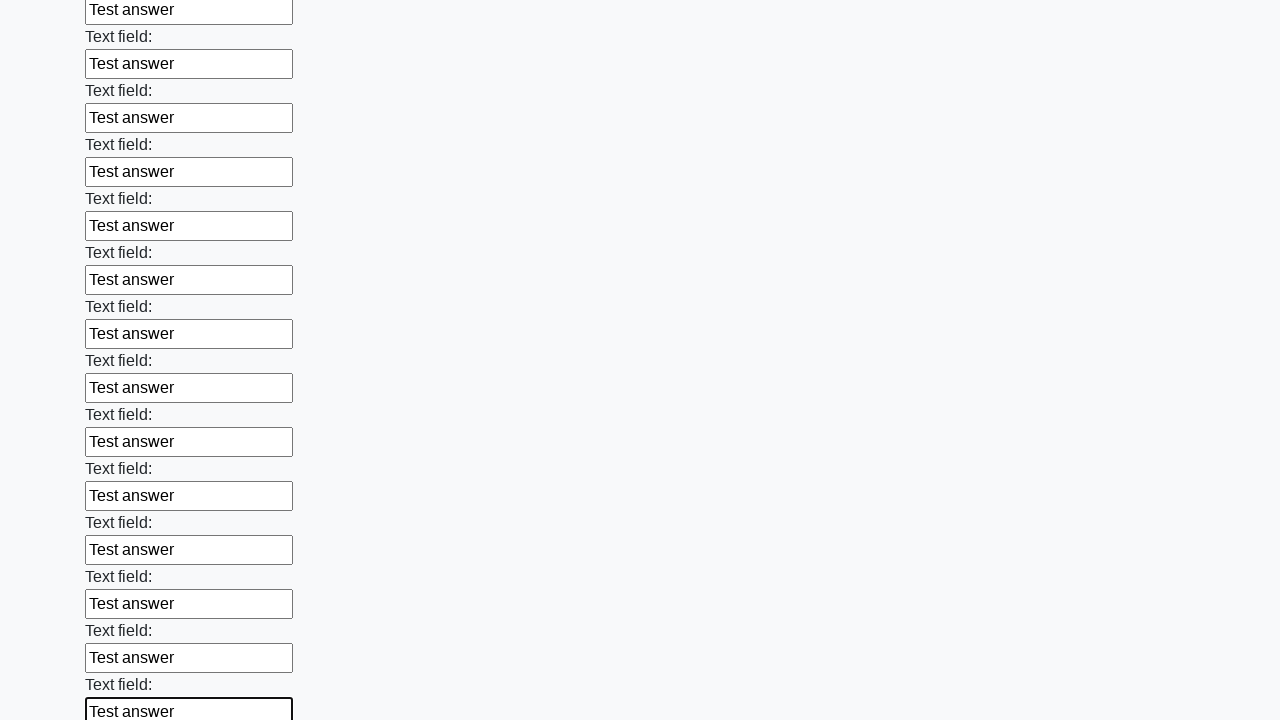

Filled an input field with 'Test answer'
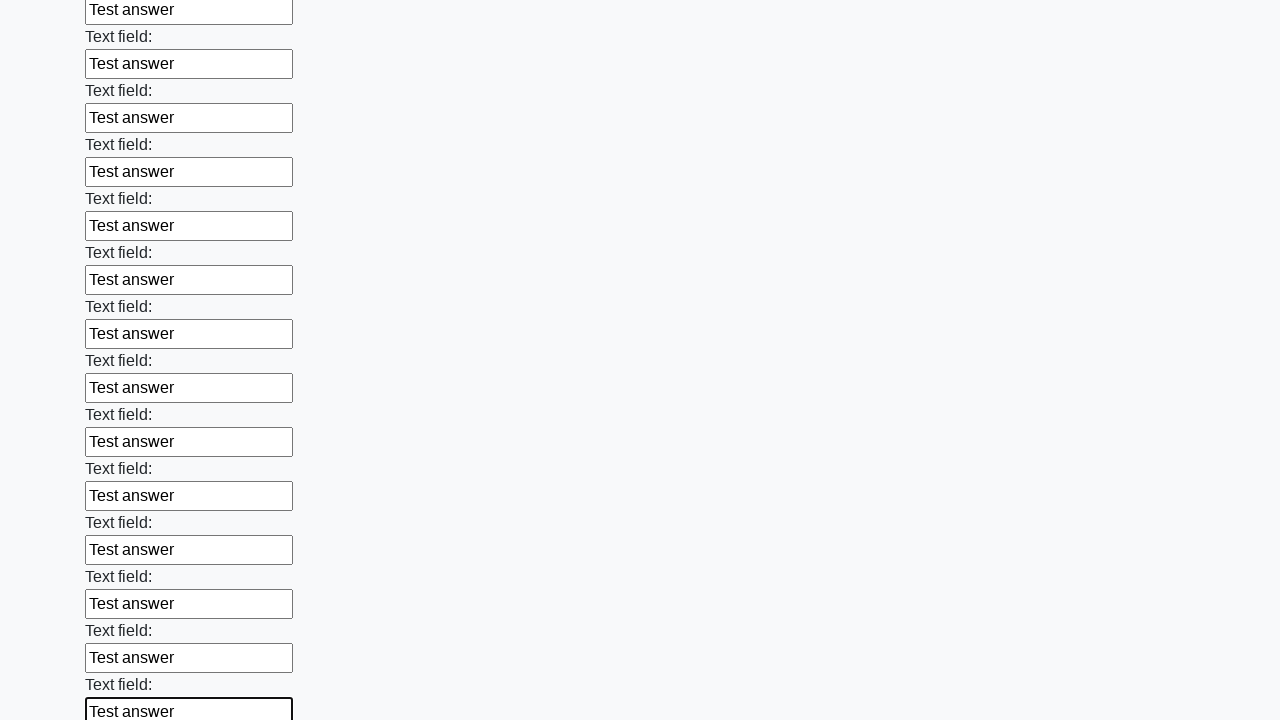

Filled an input field with 'Test answer'
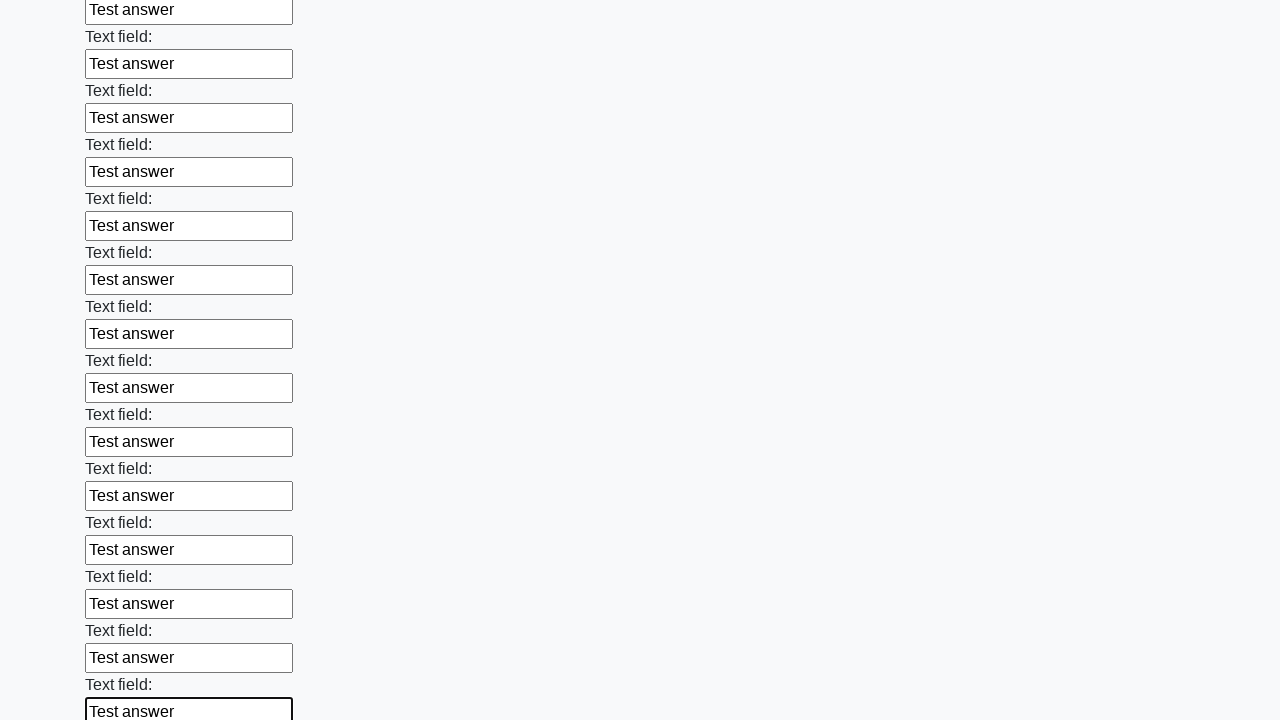

Filled an input field with 'Test answer'
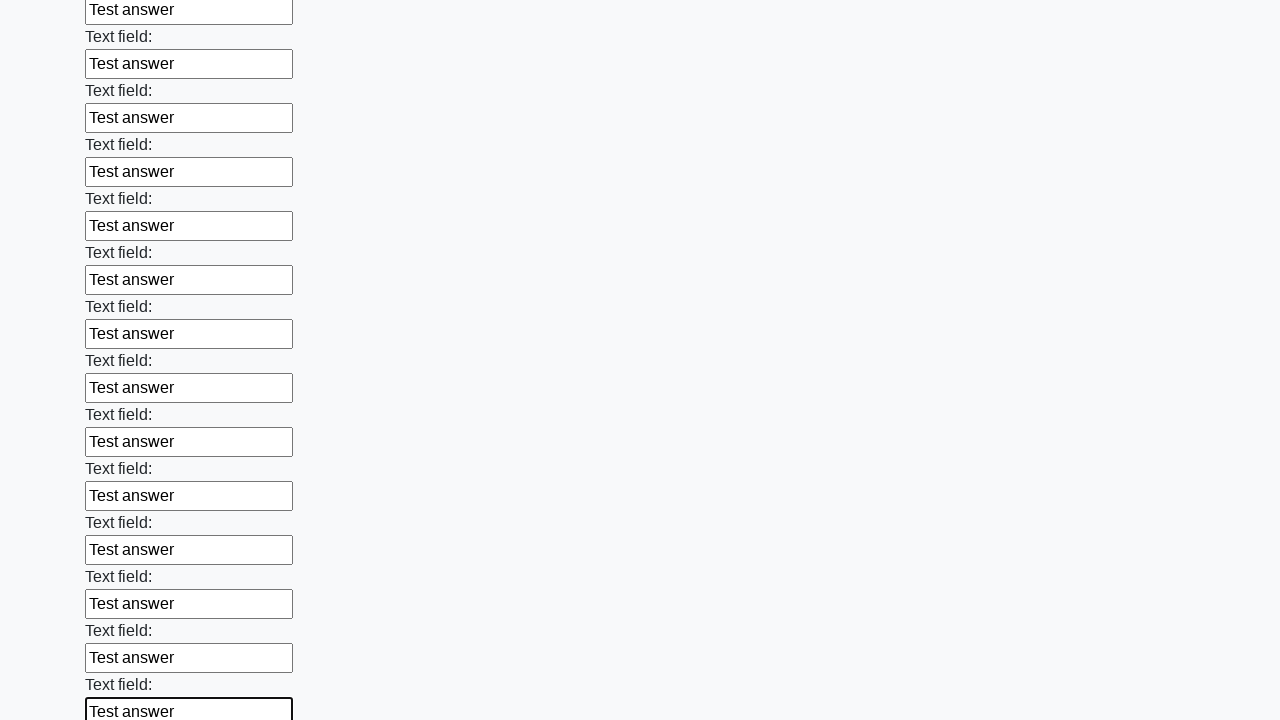

Filled an input field with 'Test answer'
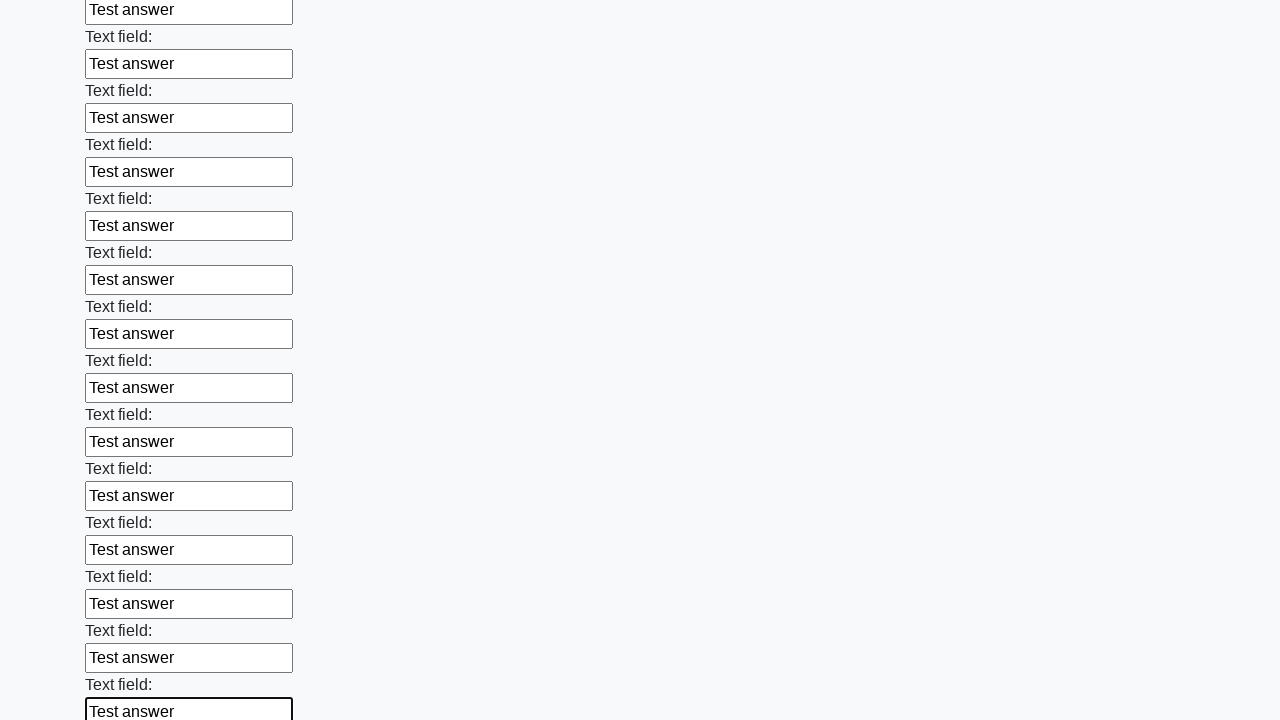

Filled an input field with 'Test answer'
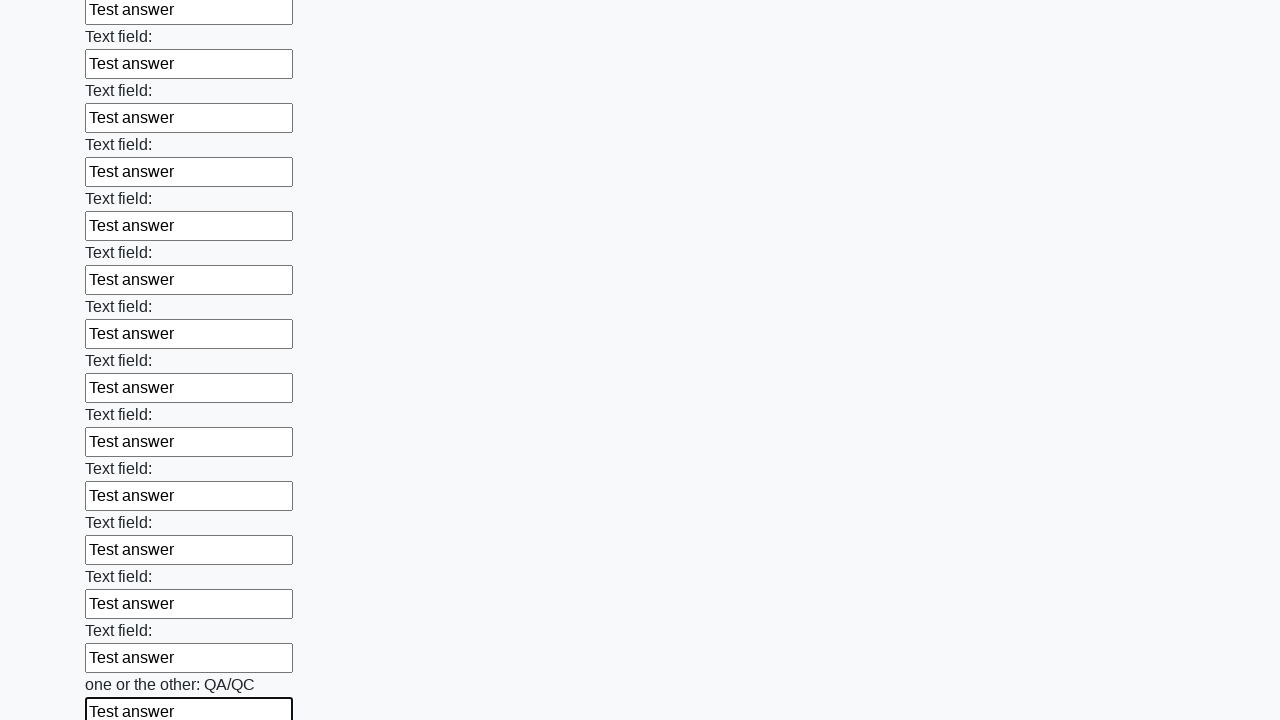

Filled an input field with 'Test answer'
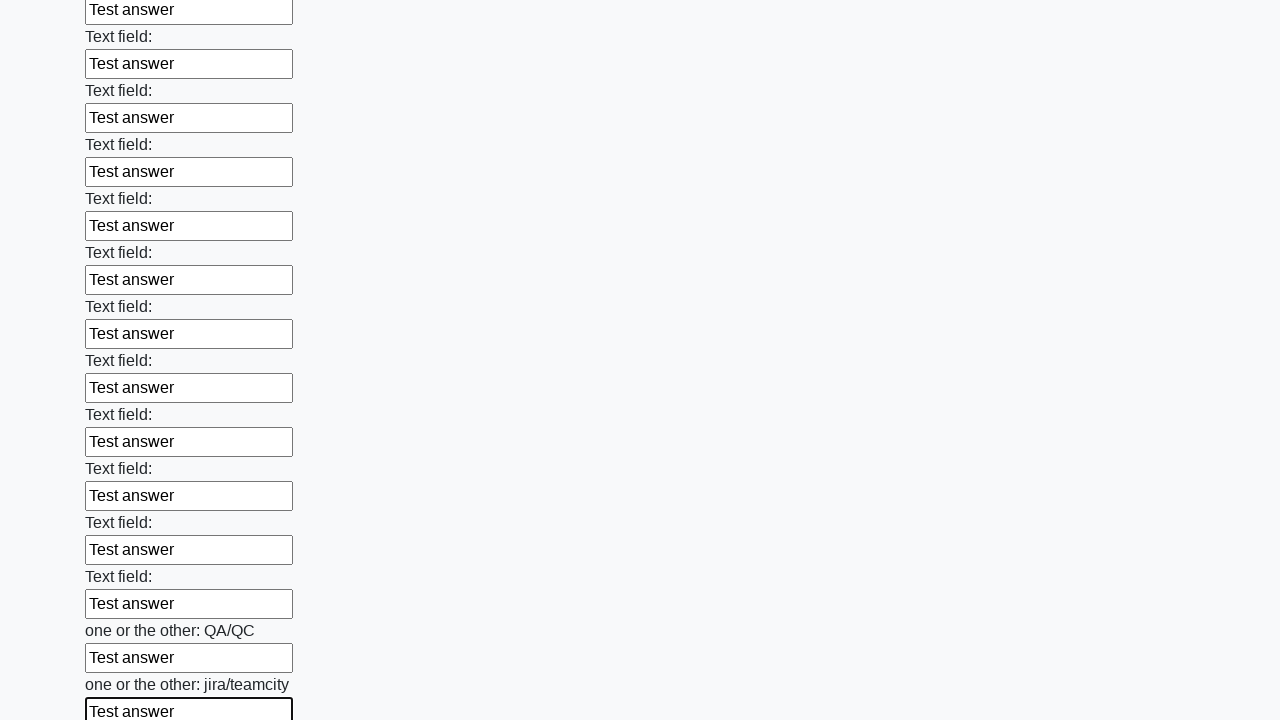

Filled an input field with 'Test answer'
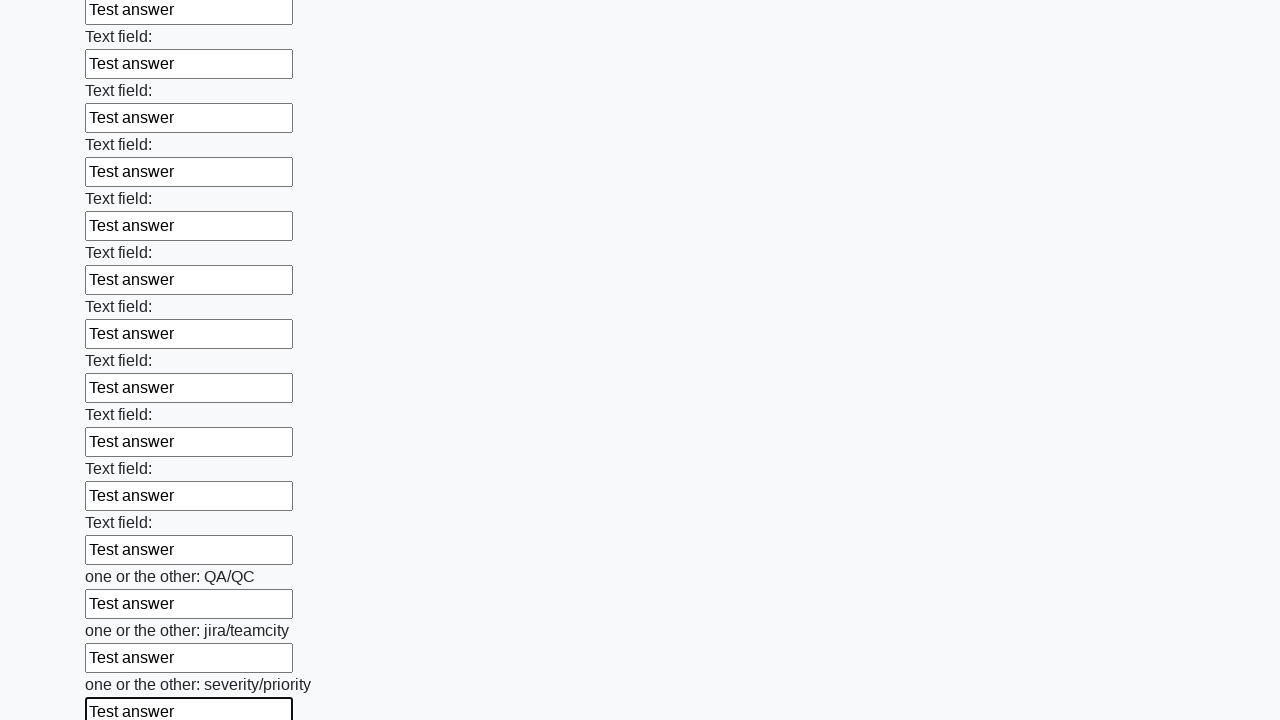

Filled an input field with 'Test answer'
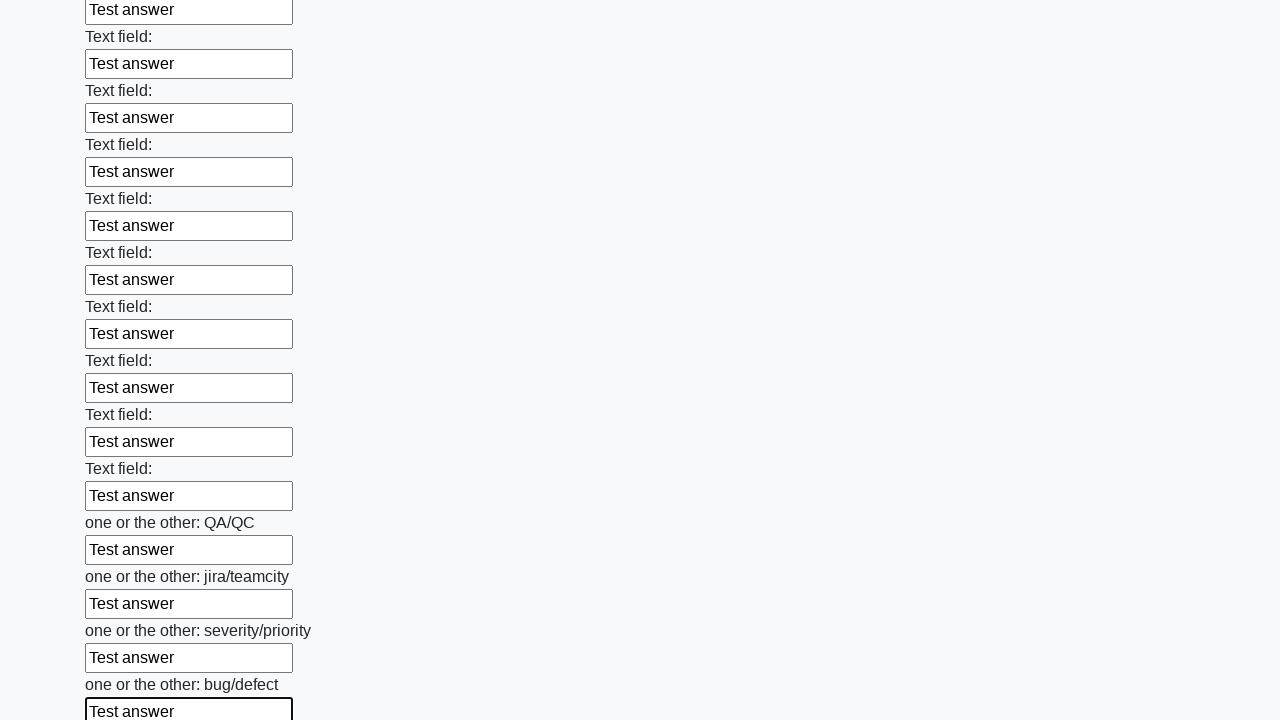

Filled an input field with 'Test answer'
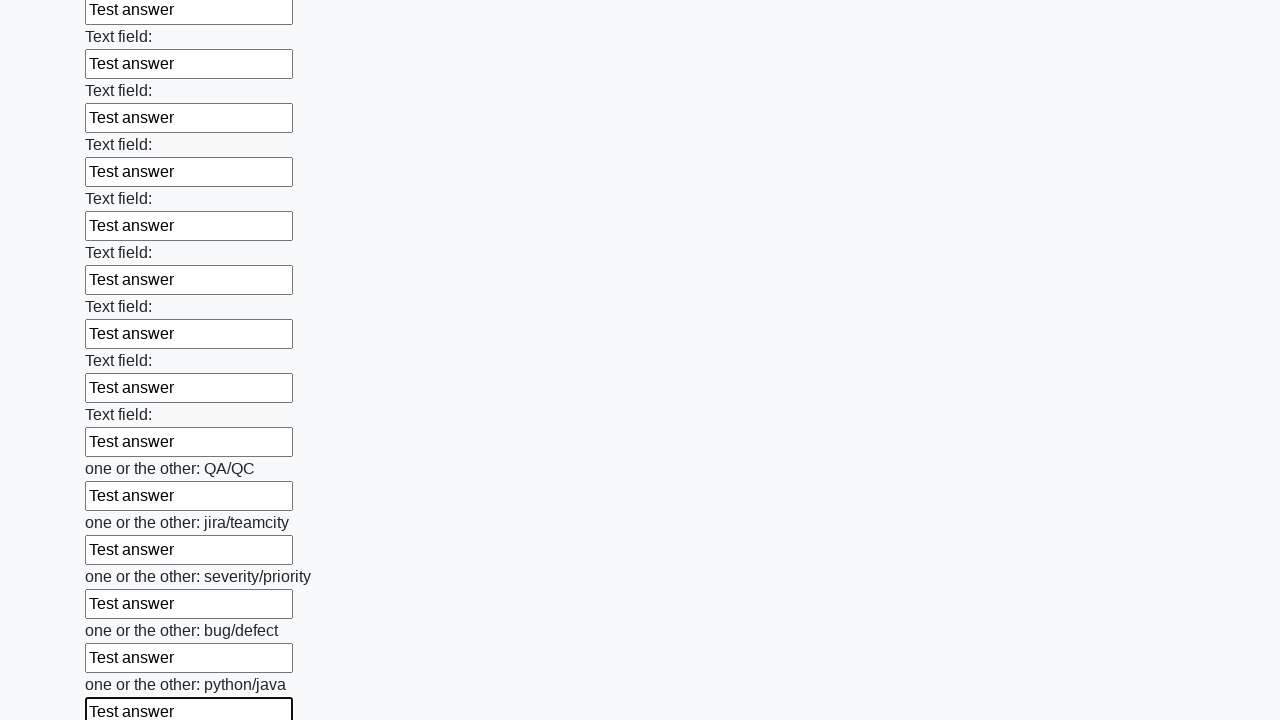

Filled an input field with 'Test answer'
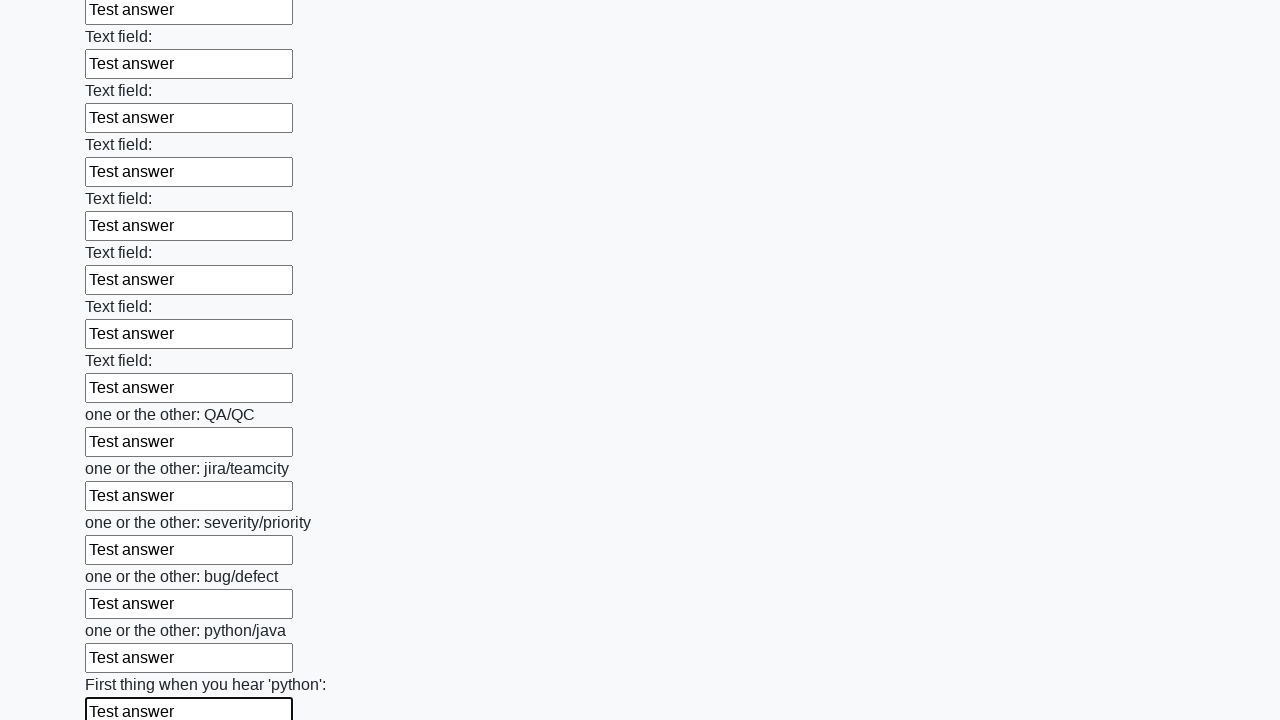

Filled an input field with 'Test answer'
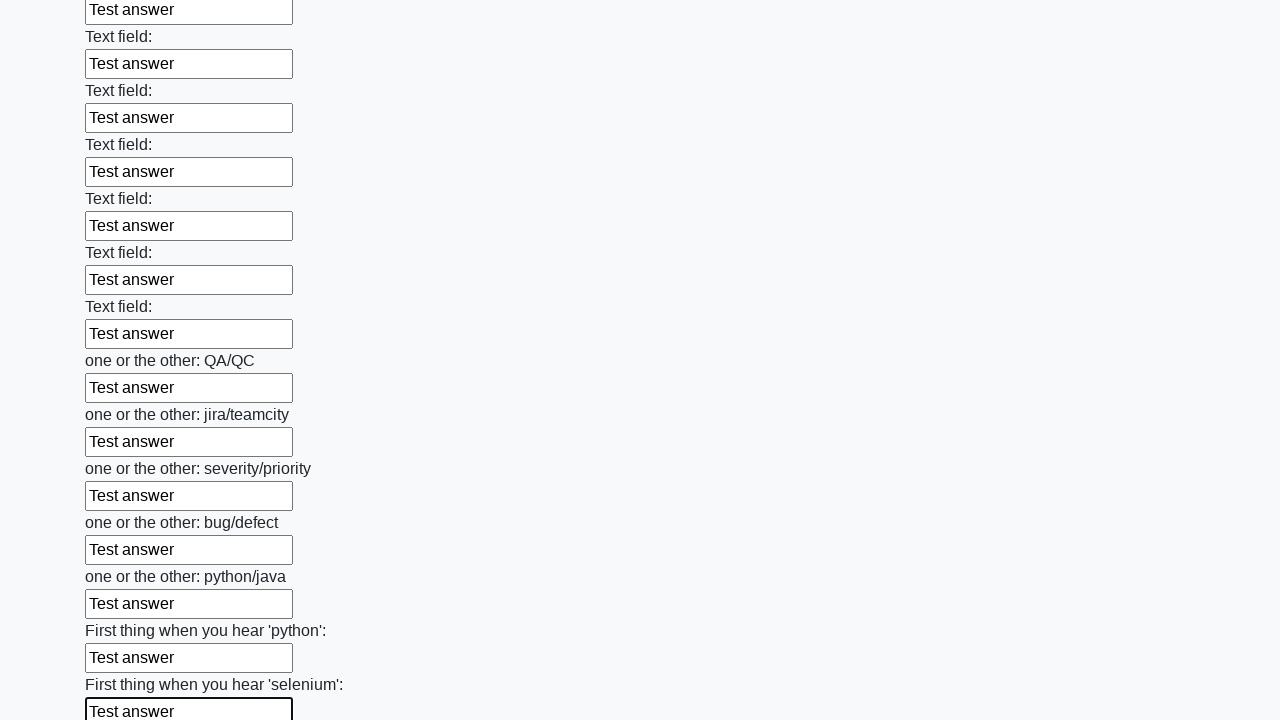

Filled an input field with 'Test answer'
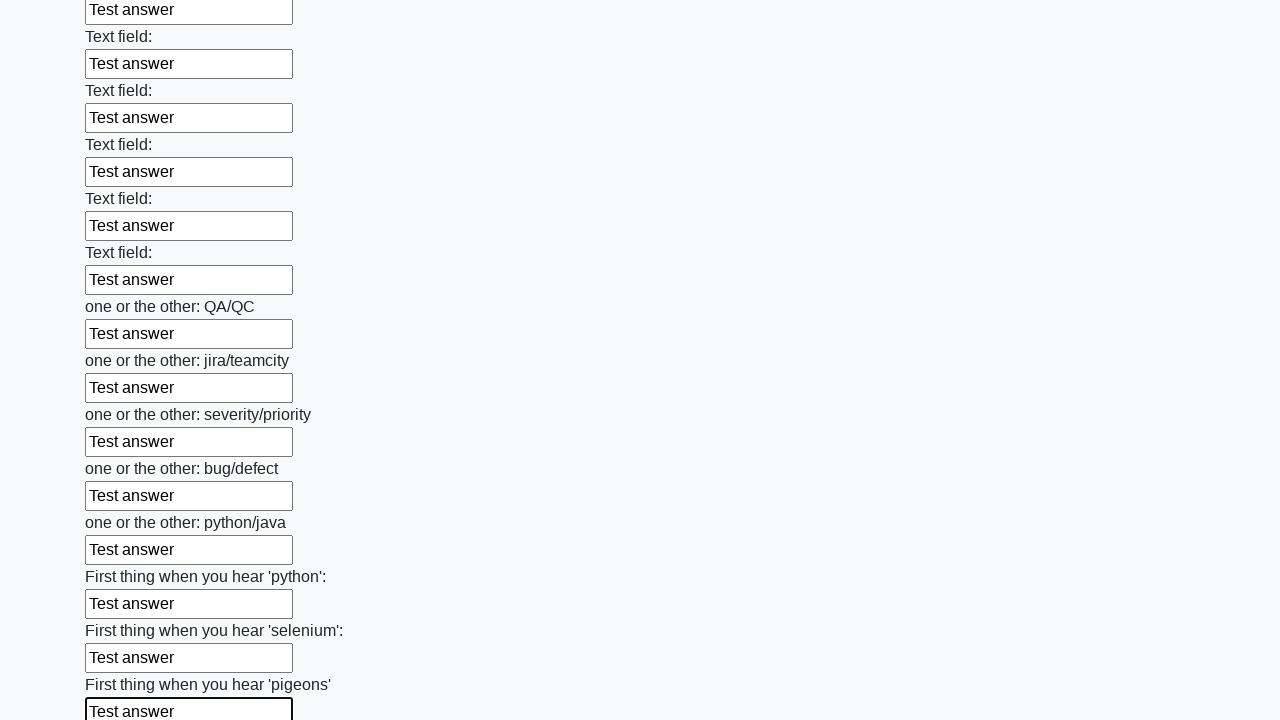

Filled an input field with 'Test answer'
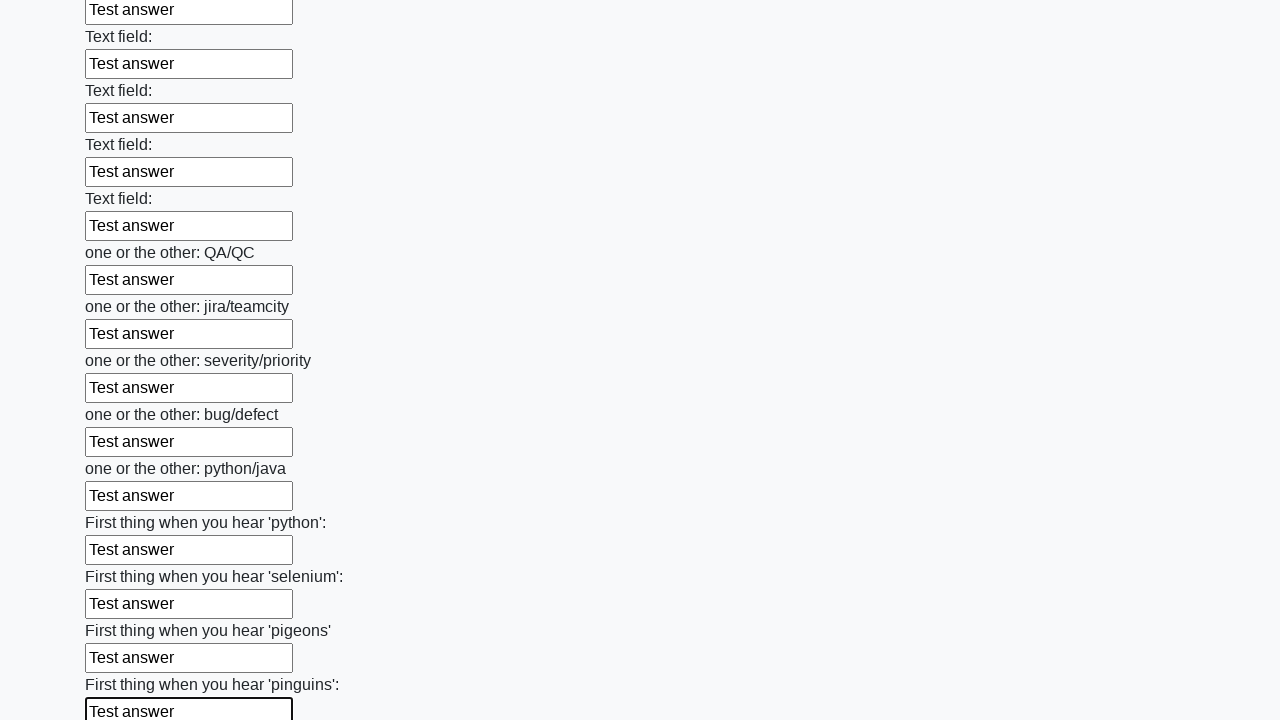

Filled an input field with 'Test answer'
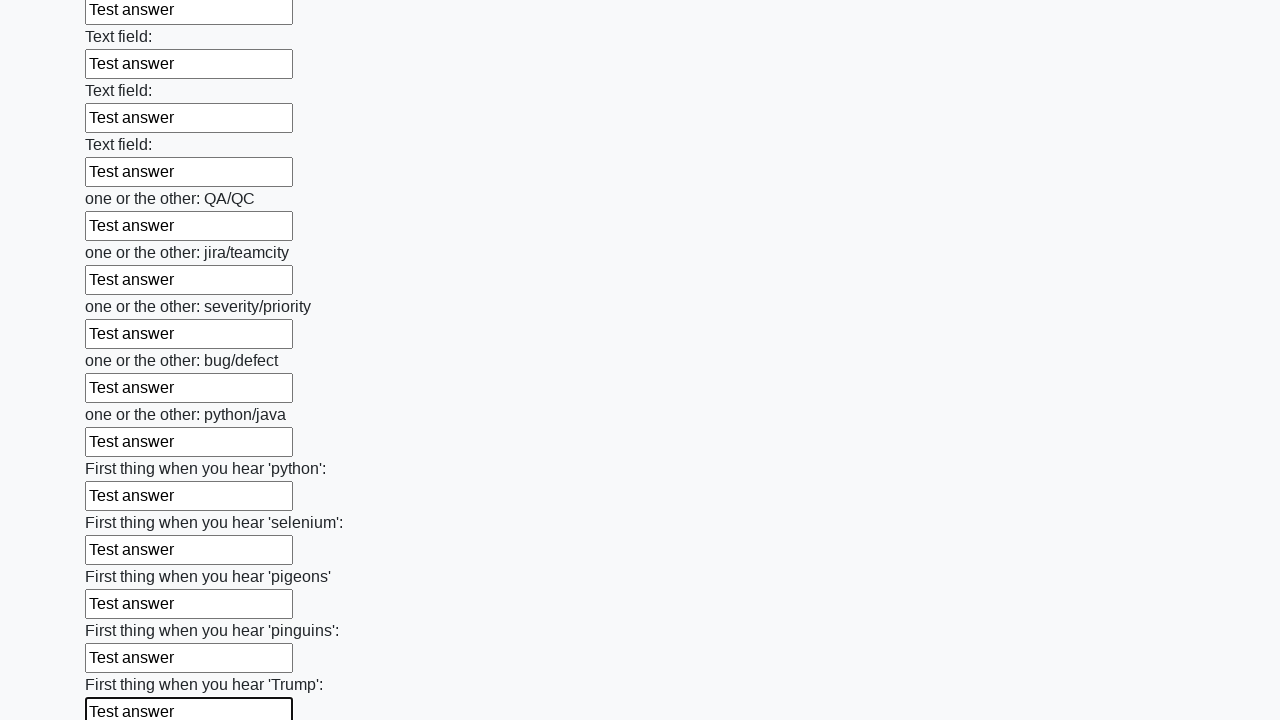

Filled an input field with 'Test answer'
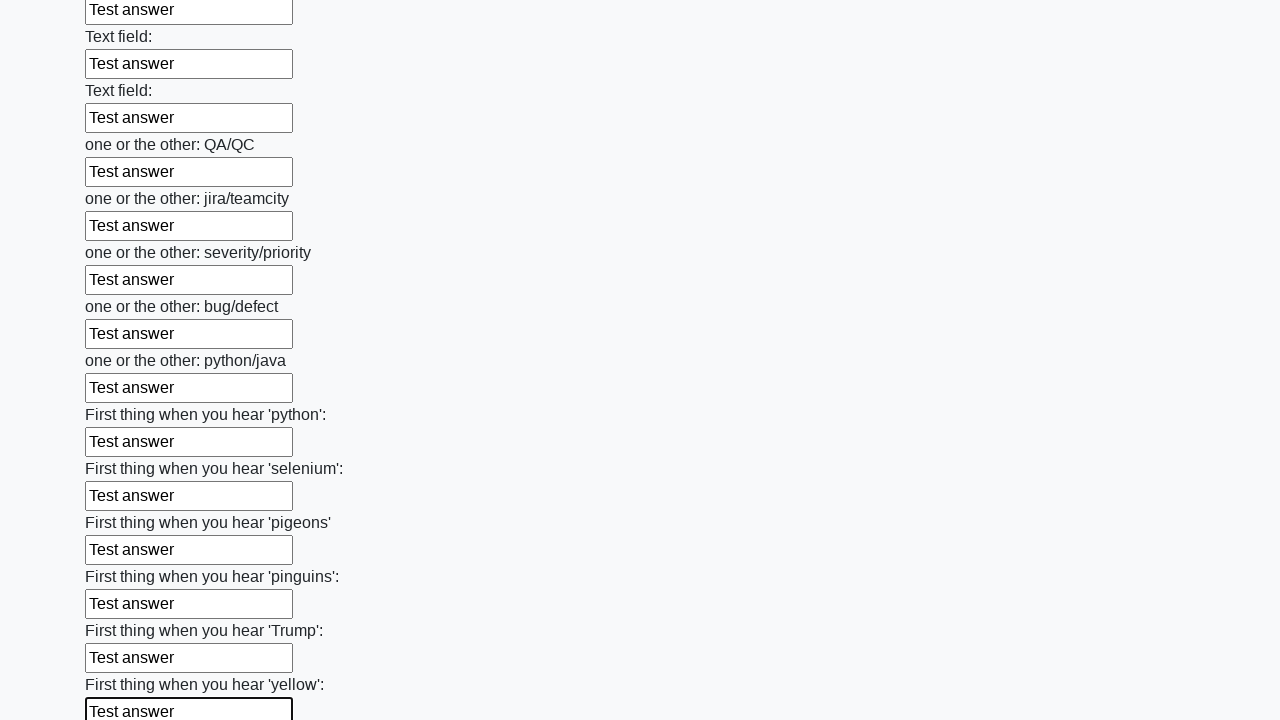

Filled an input field with 'Test answer'
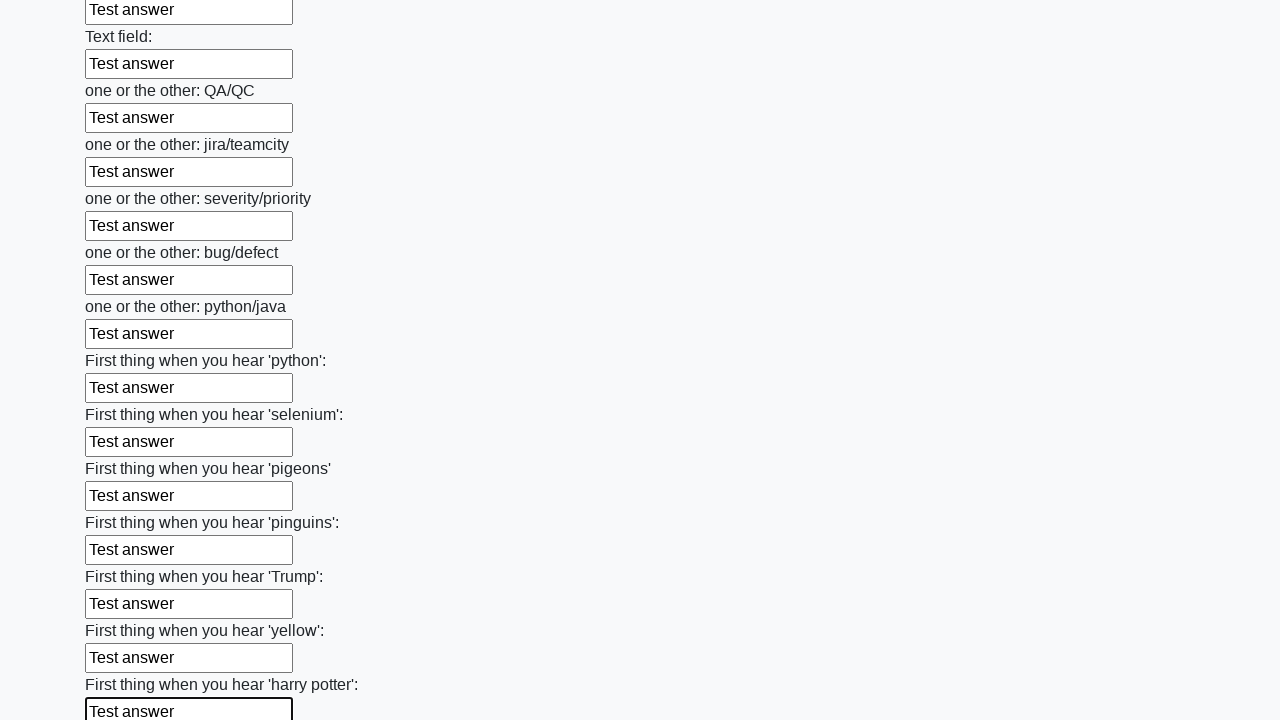

Filled an input field with 'Test answer'
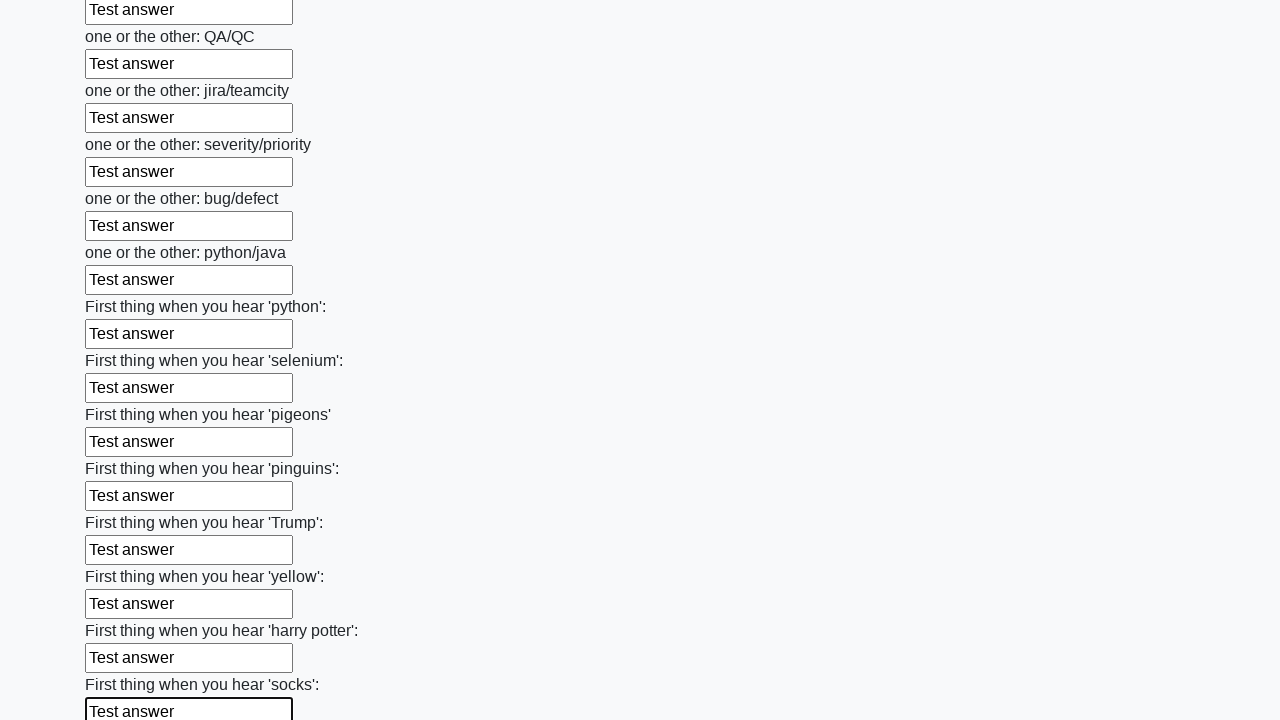

Clicked the submit button at (123, 611) on button.btn
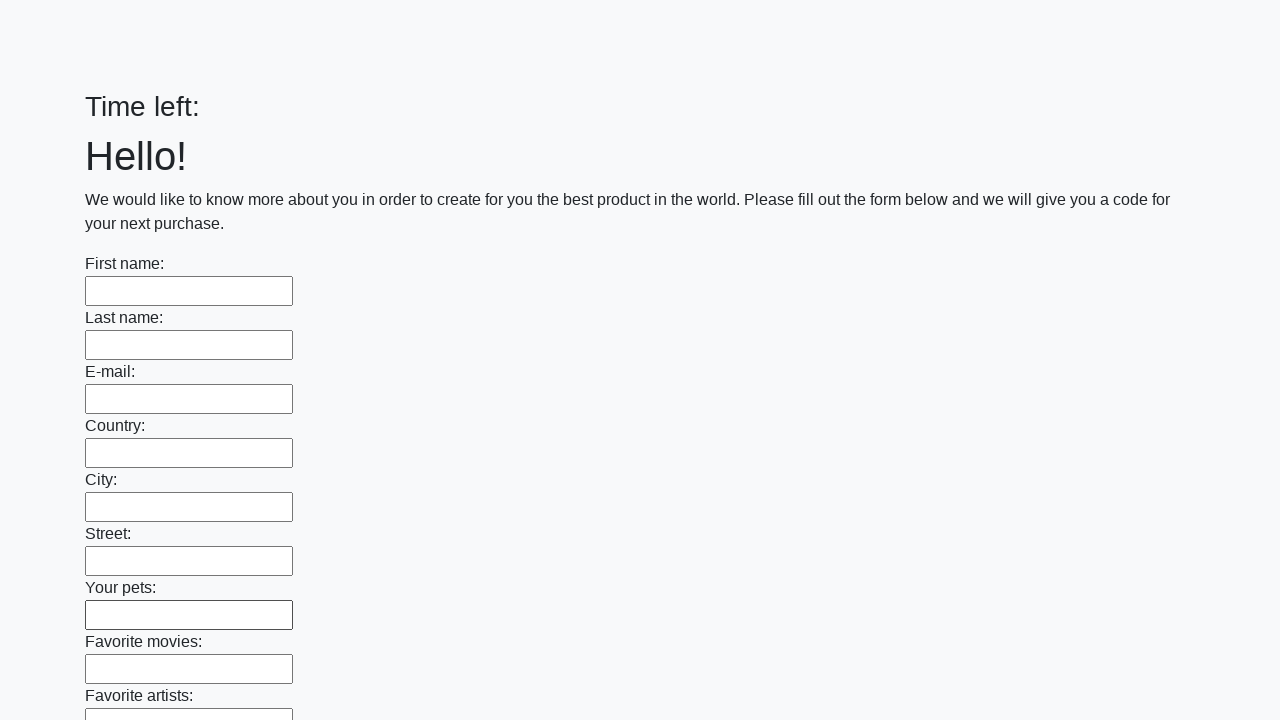

Waited 1 second for form submission to complete
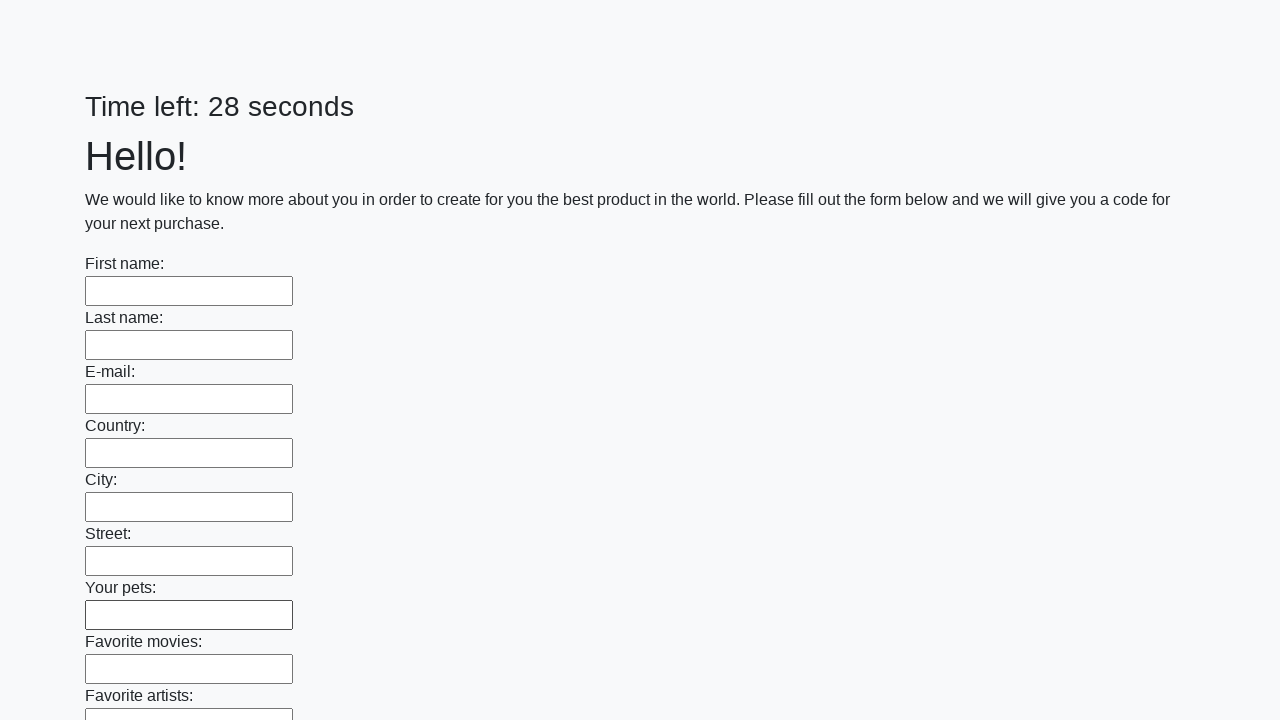

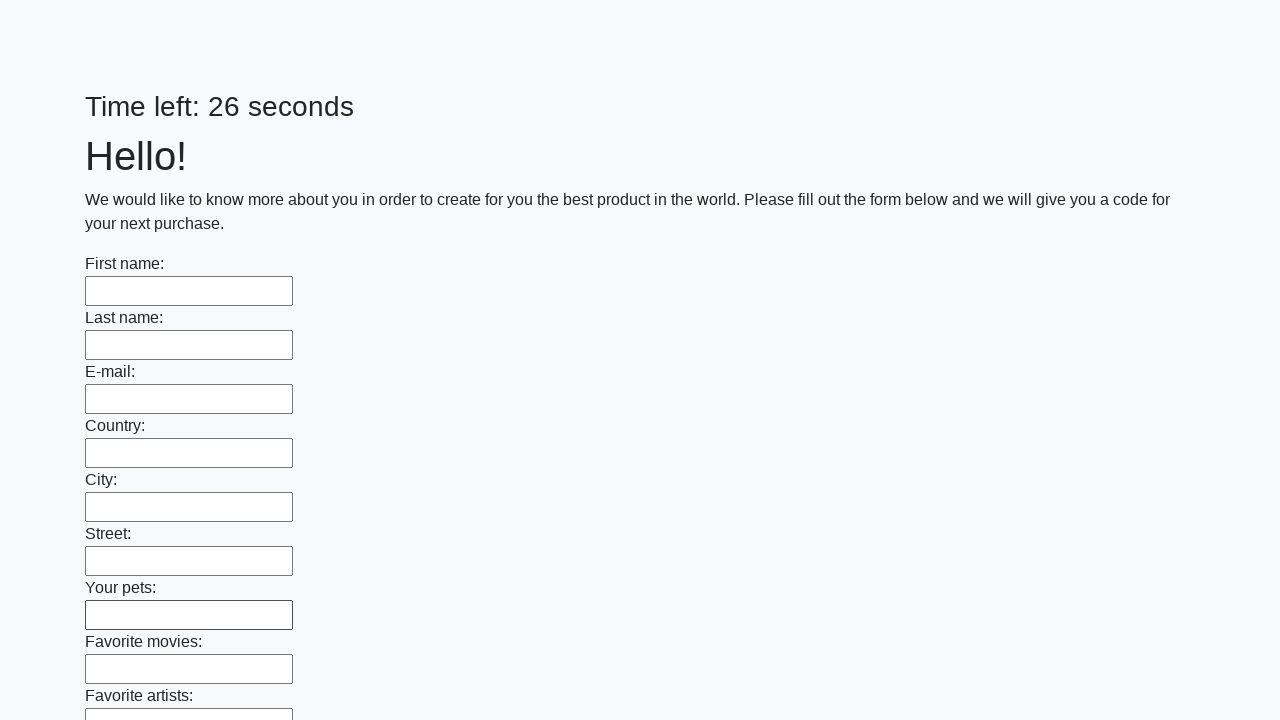